Tests the order placement functionality on an e-commerce site by adding a product to cart and attempting to place orders with various combinations of valid and invalid form data

Starting URL: https://demoblaze.com/index.html

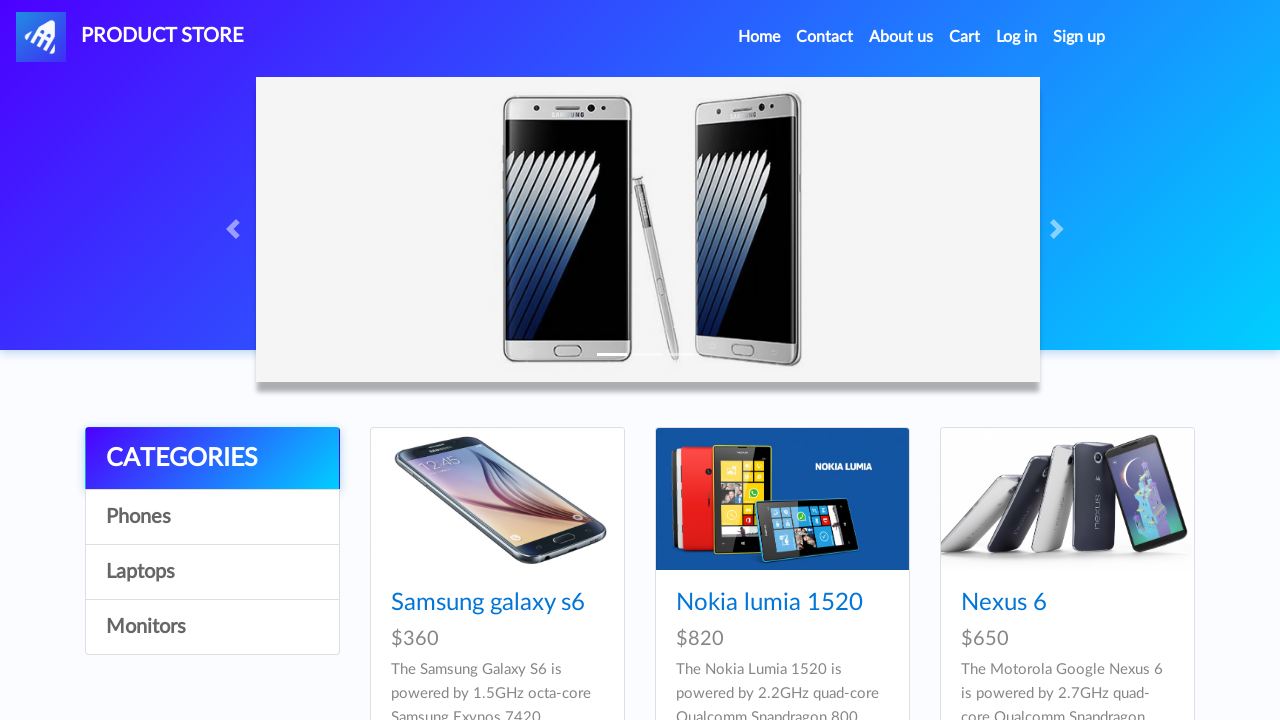

Clicked Phones category at (212, 517) on text=Phones
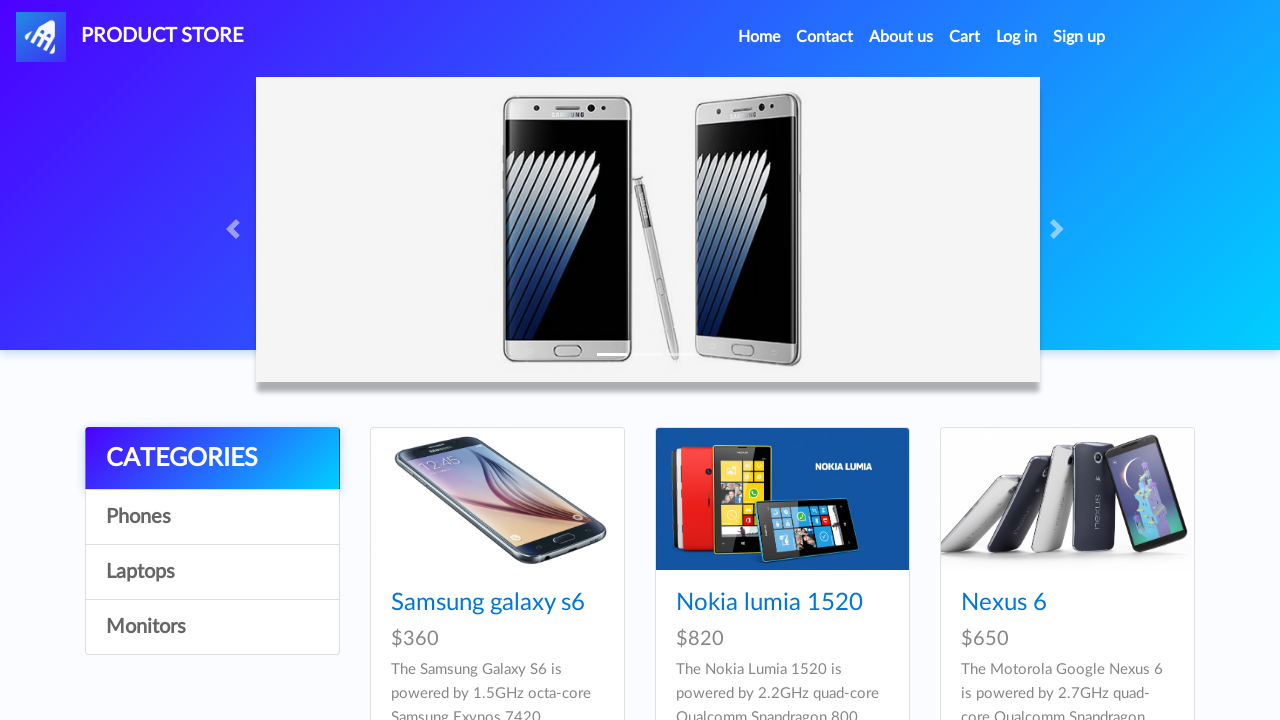

Samsung galaxy s6 product loaded
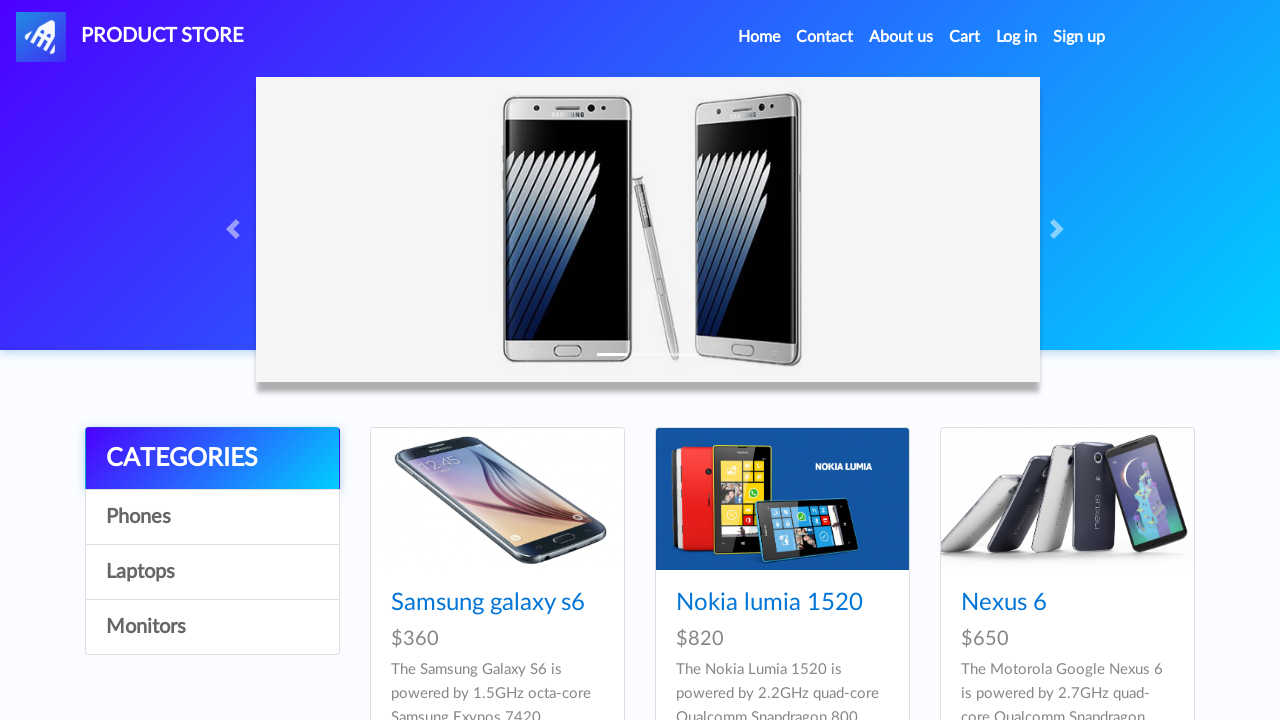

Clicked Samsung galaxy s6 product at (488, 603) on text=Samsung galaxy s6
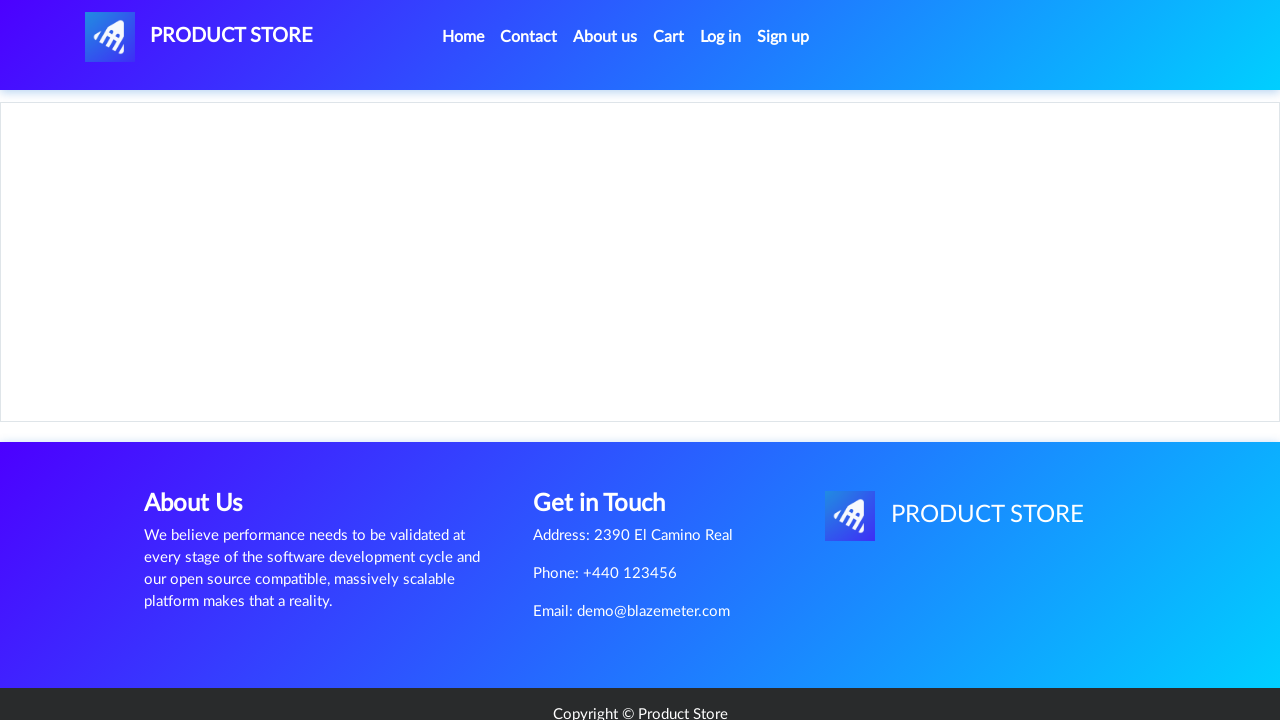

Clicked Add to cart button at (610, 440) on text=Add to cart
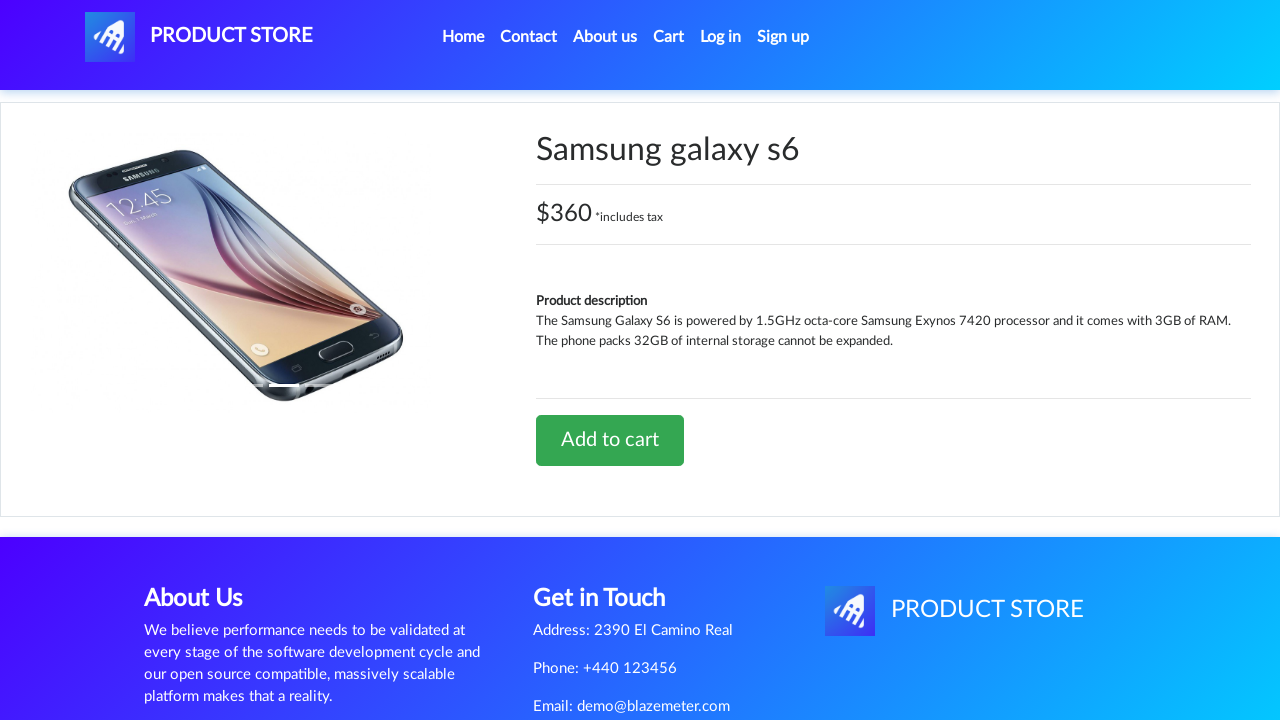

Handled add to cart confirmation alert
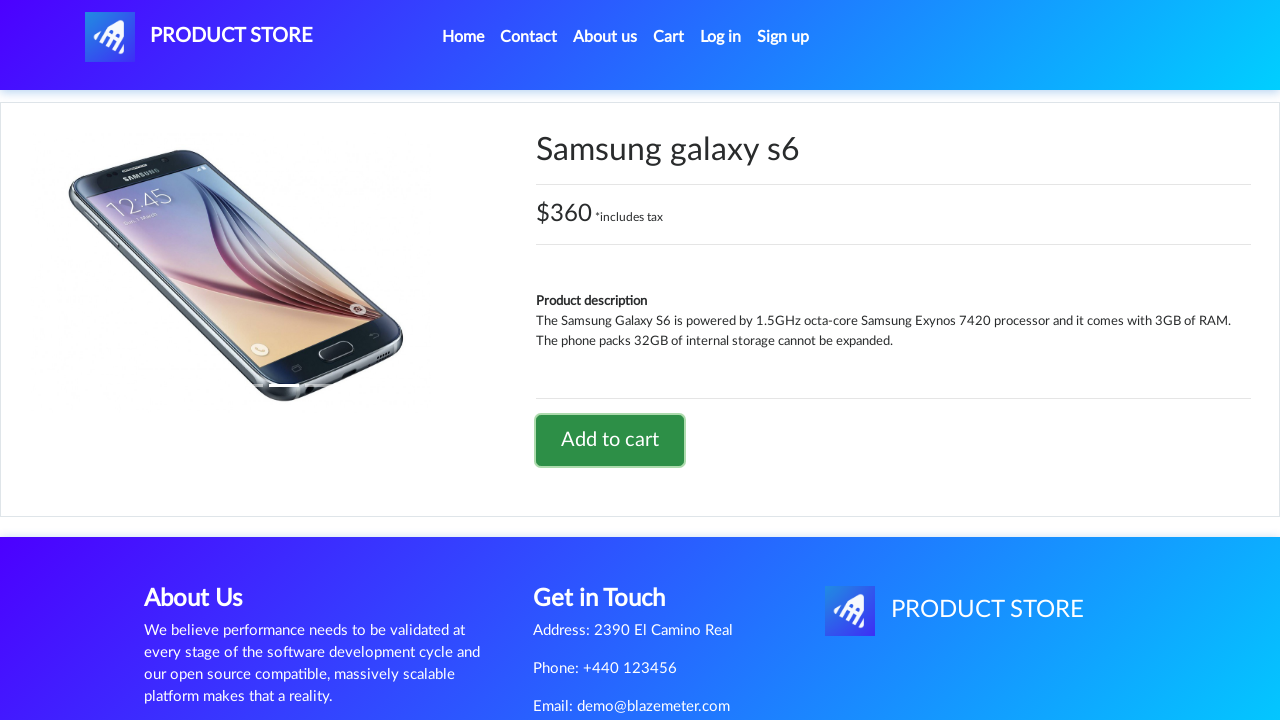

Clicked cart button to view cart at (669, 37) on #cartur
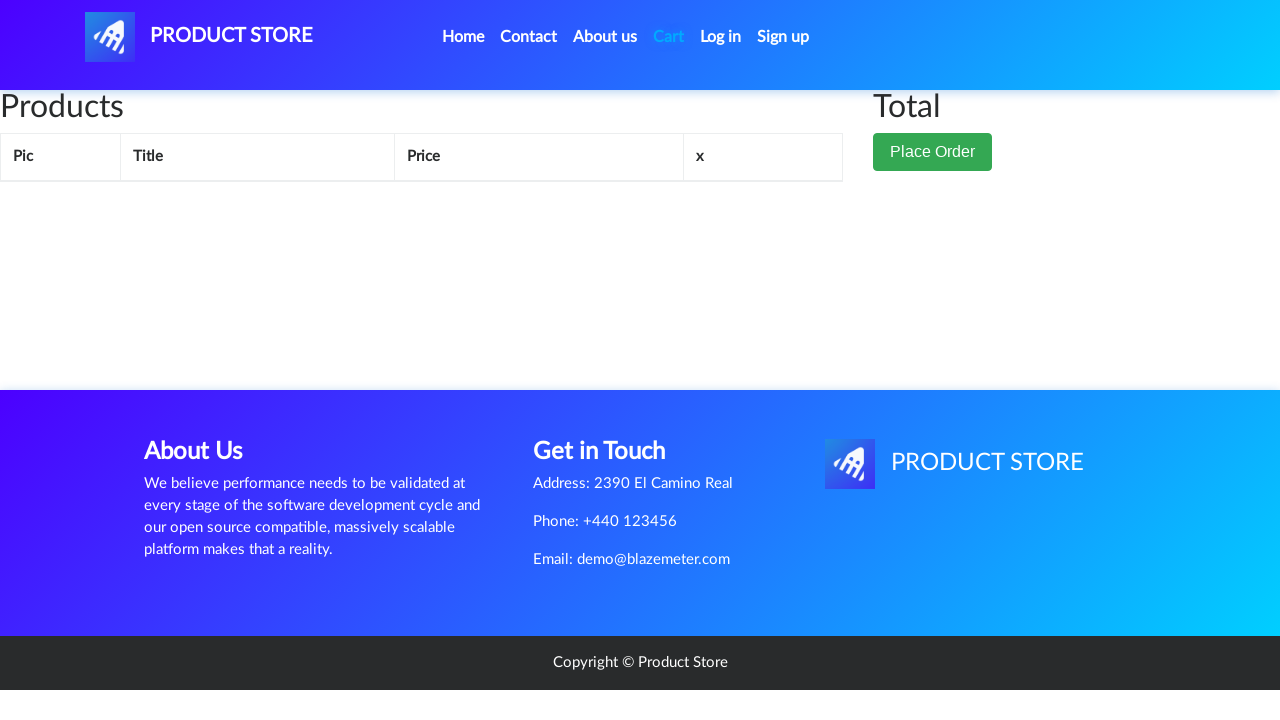

Place Order button loaded in cart
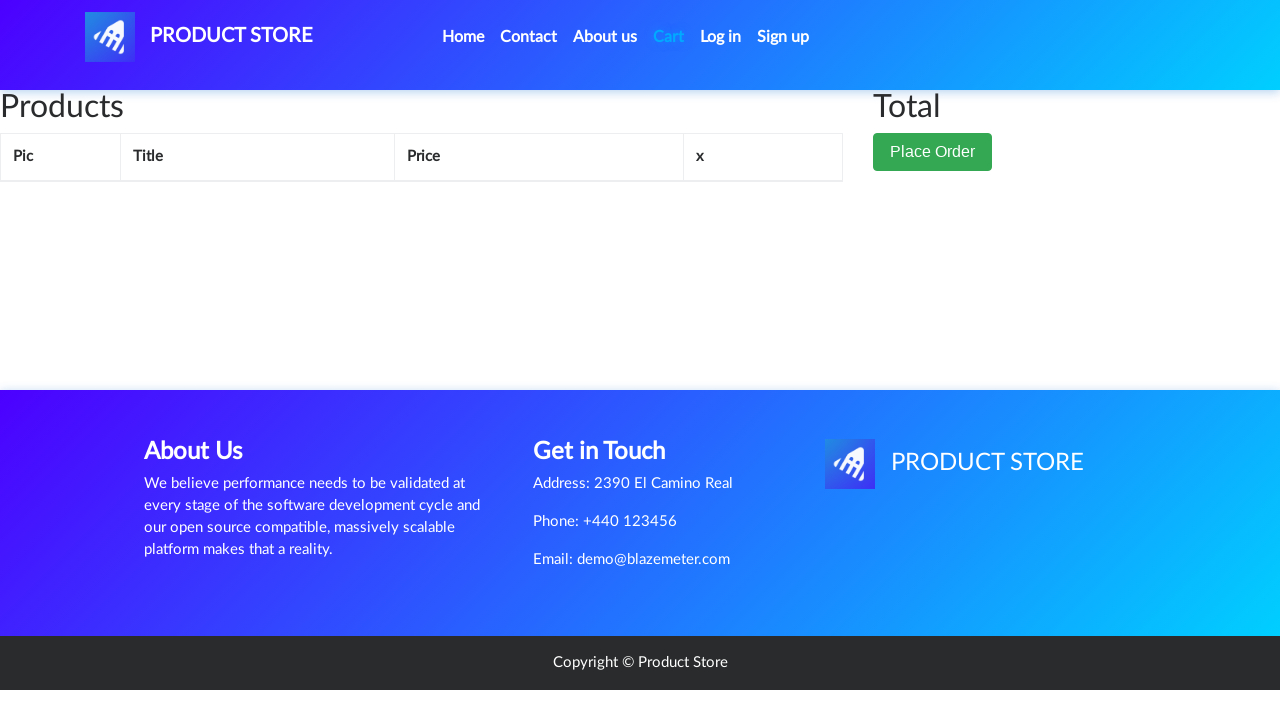

Clicked Place Order button at (933, 191) on button:has-text('Place Order')
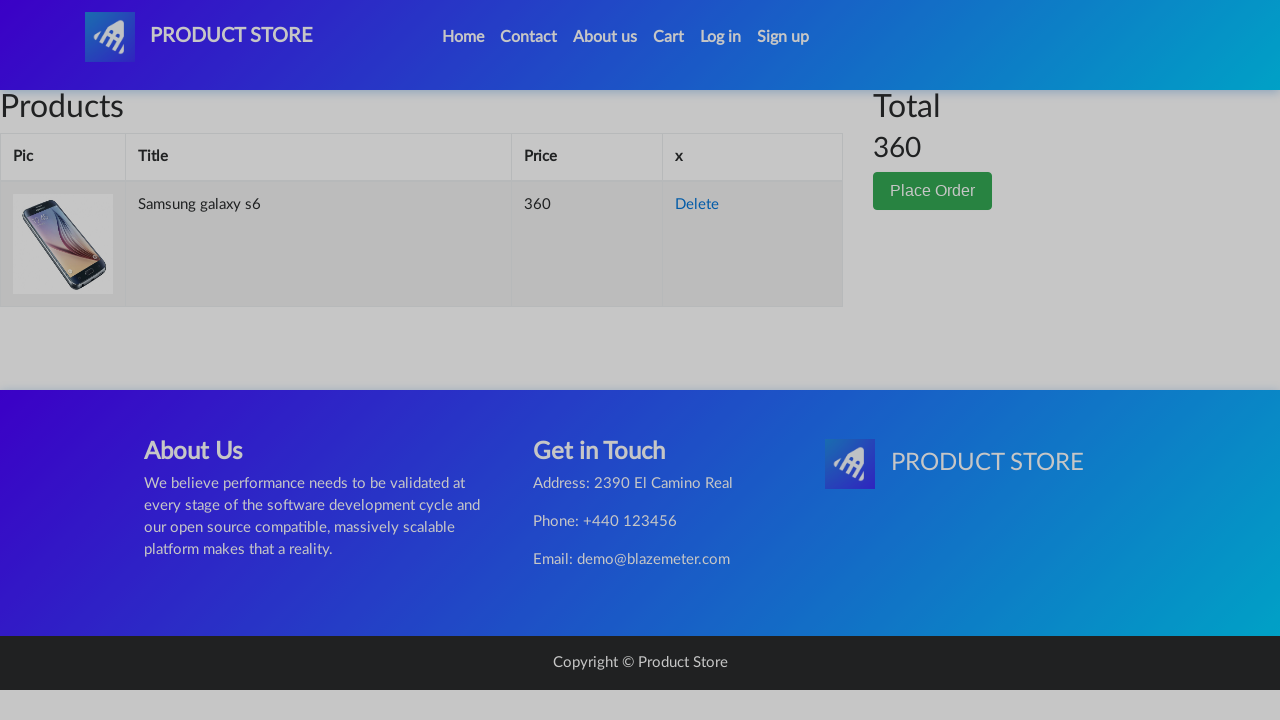

Filled name field with 'Maryam' on #name
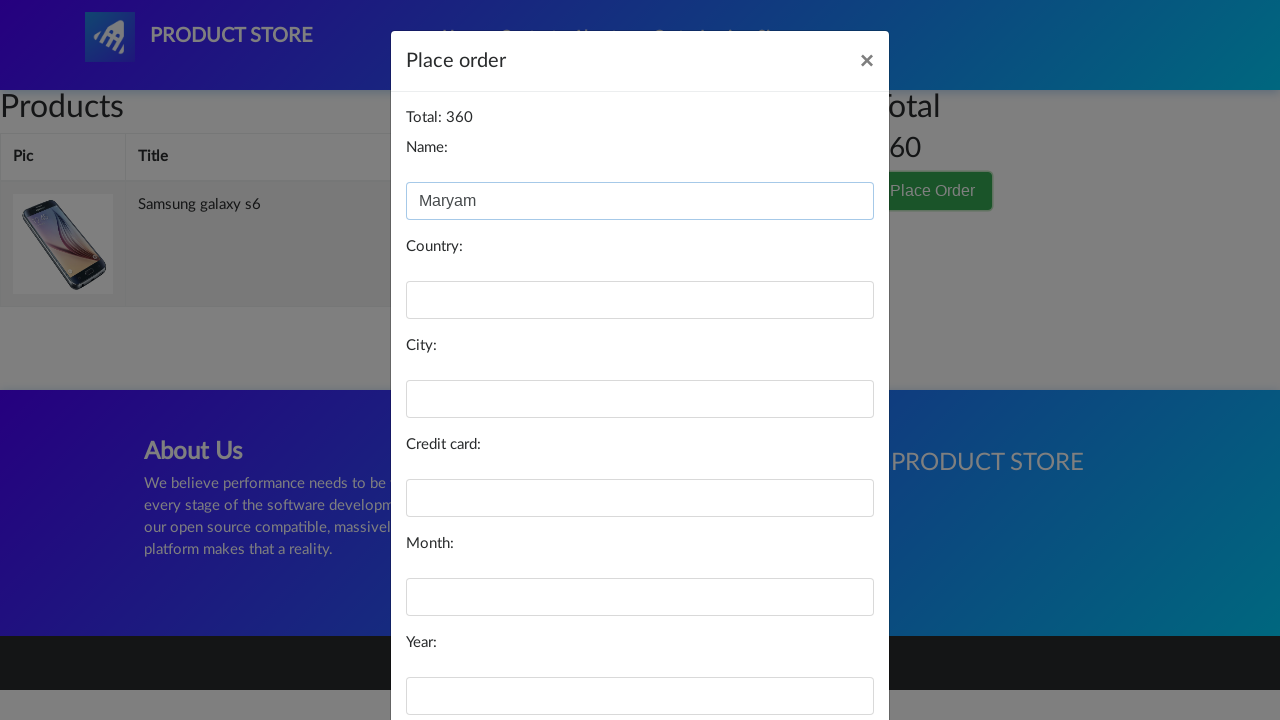

Filled country field with 'Egypt' on #country
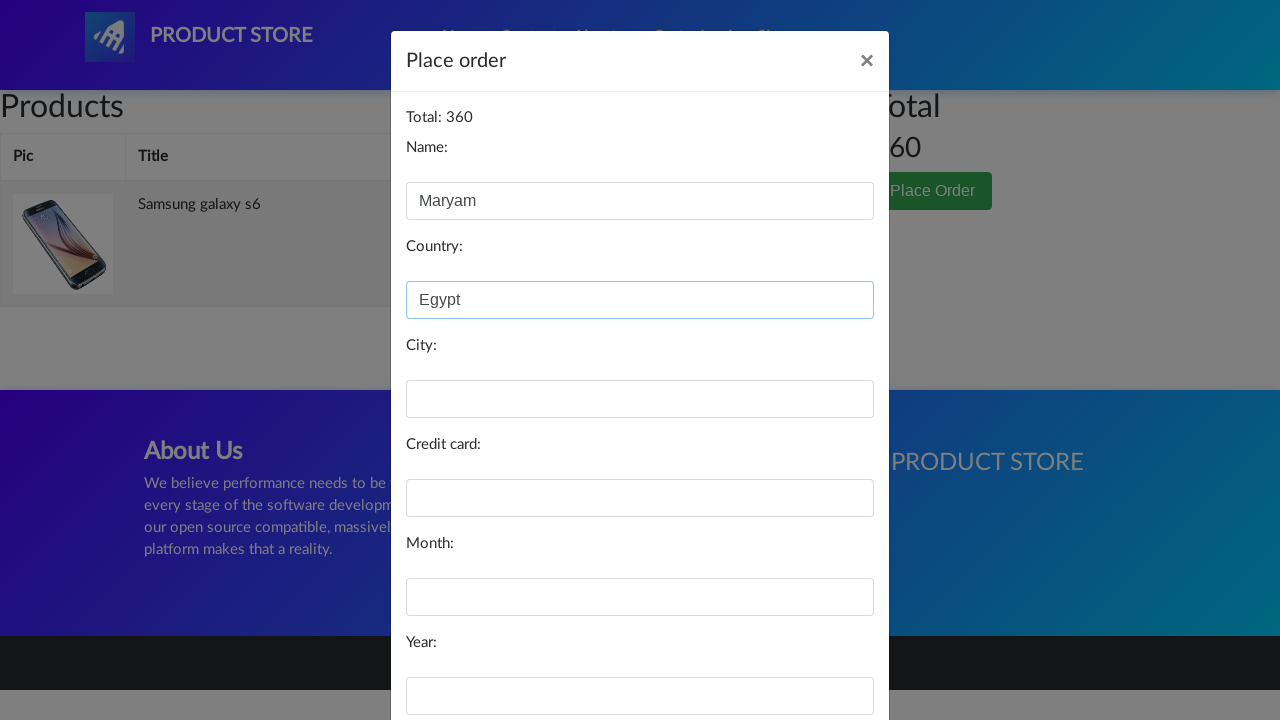

Filled city field with 'Cairo' on #city
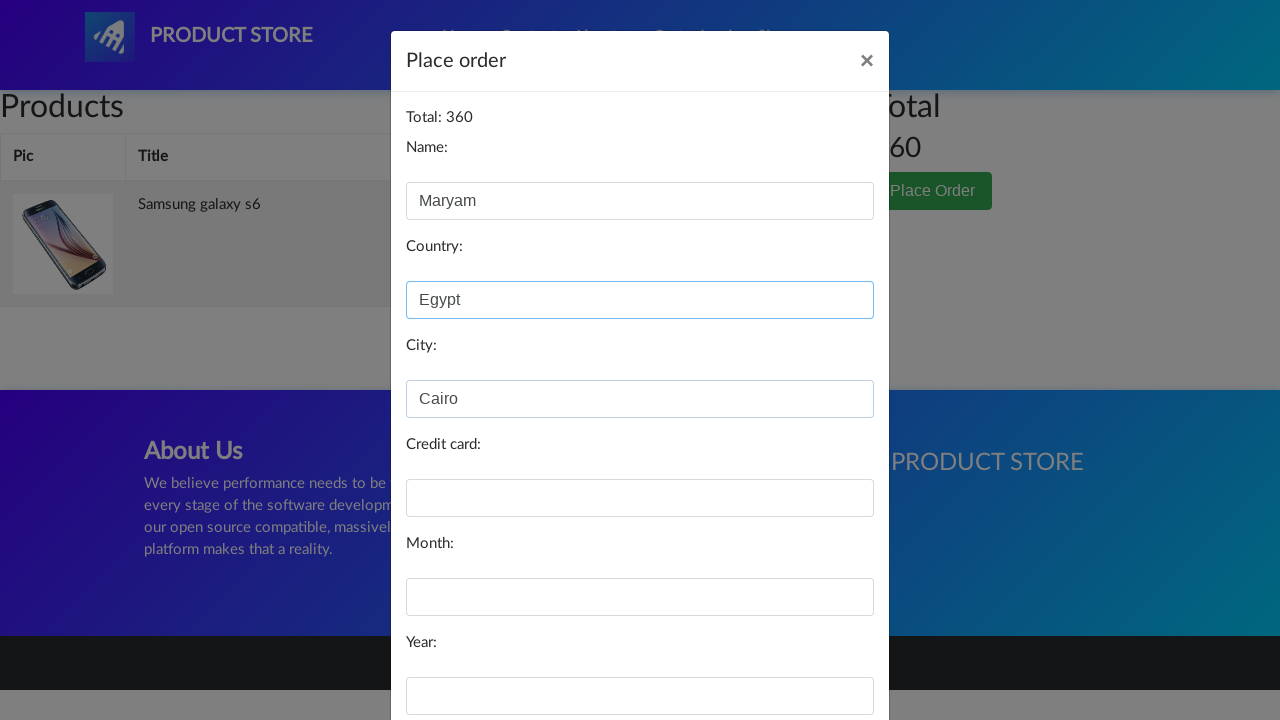

Filled card field with '1234567890123456' on #card
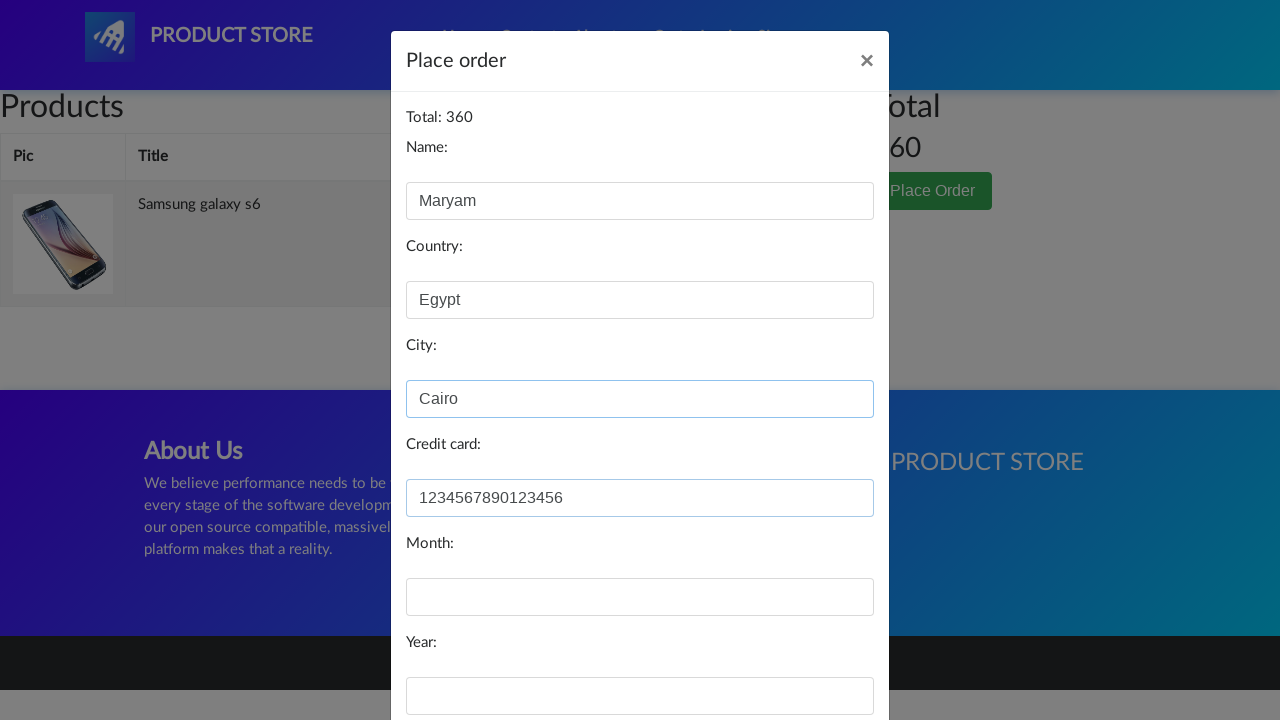

Filled month field with '03' on #month
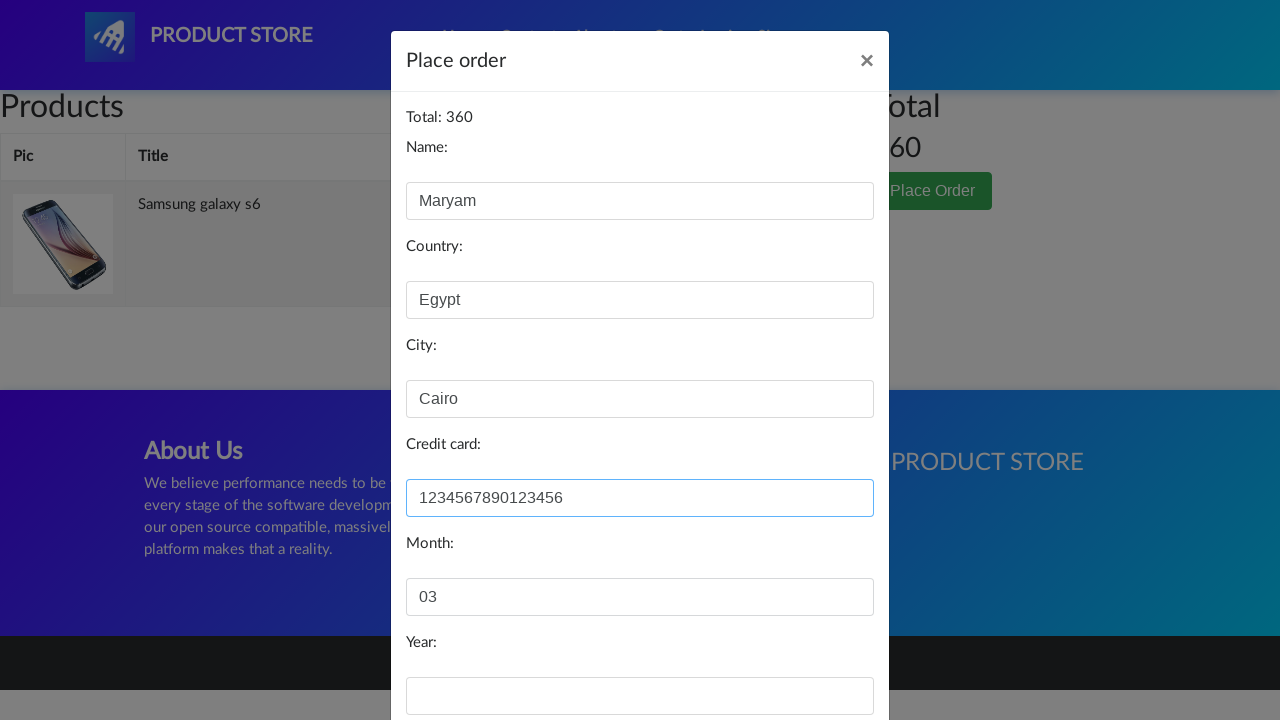

Filled year field with '2025' on #year
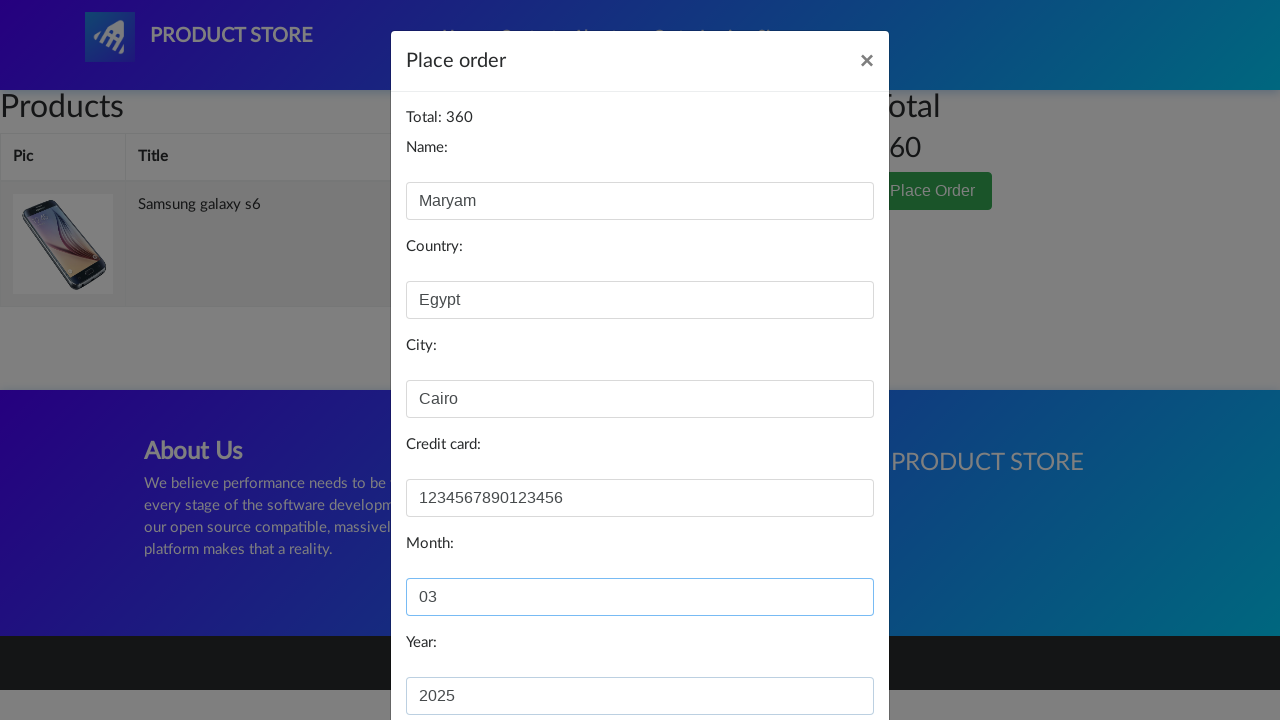

Clicked Purchase button to submit order at (823, 655) on button:has-text('Purchase')
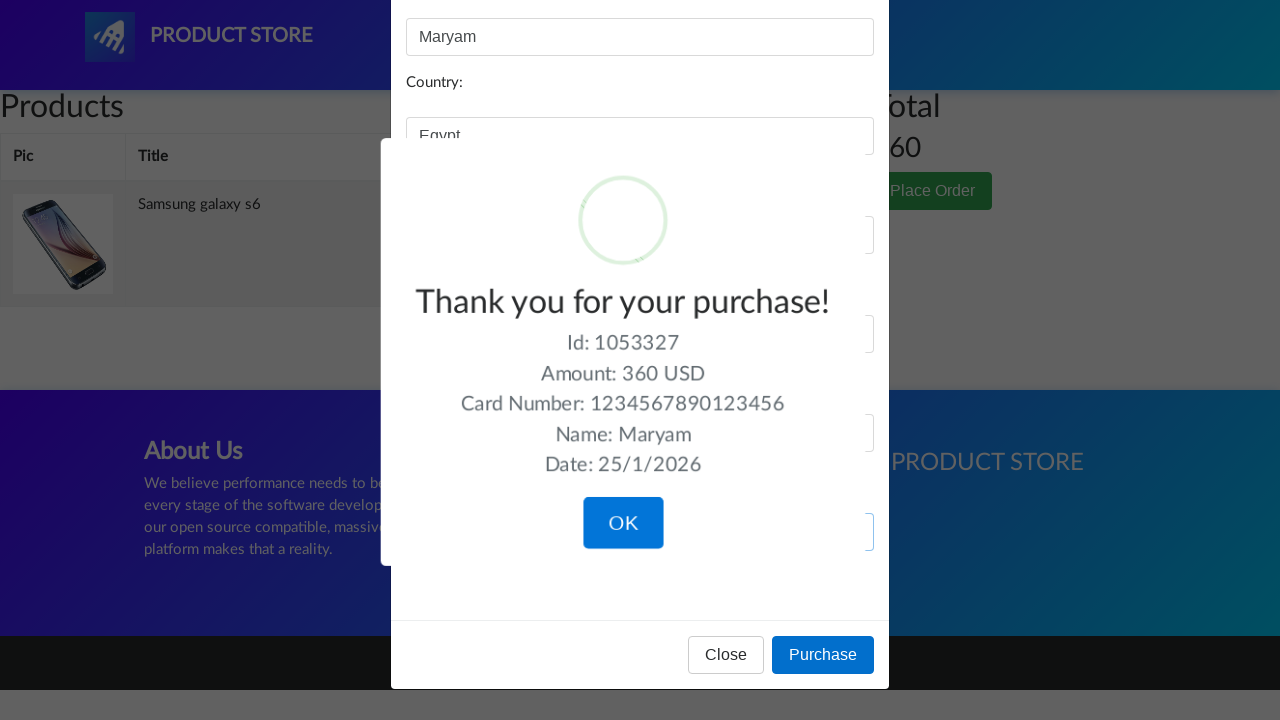

Order confirmation dialog appeared
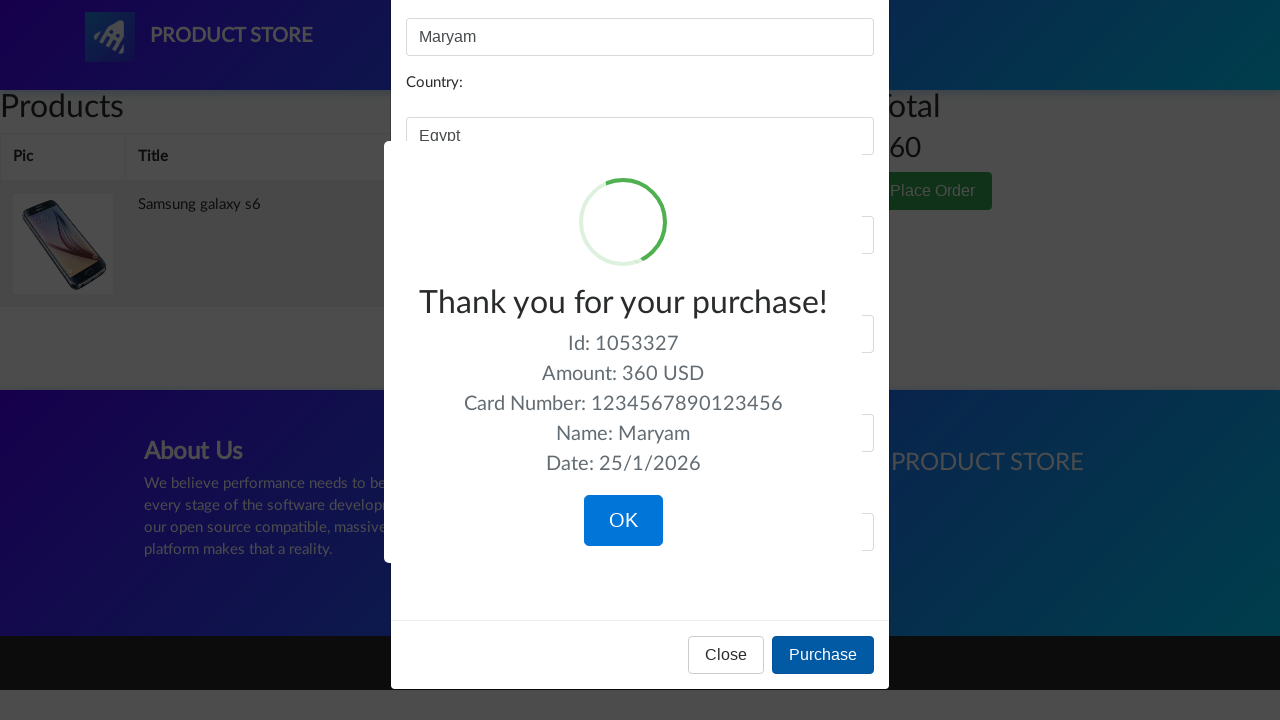

Clicked OK to close confirmation dialog at (623, 521) on button:has-text('OK')
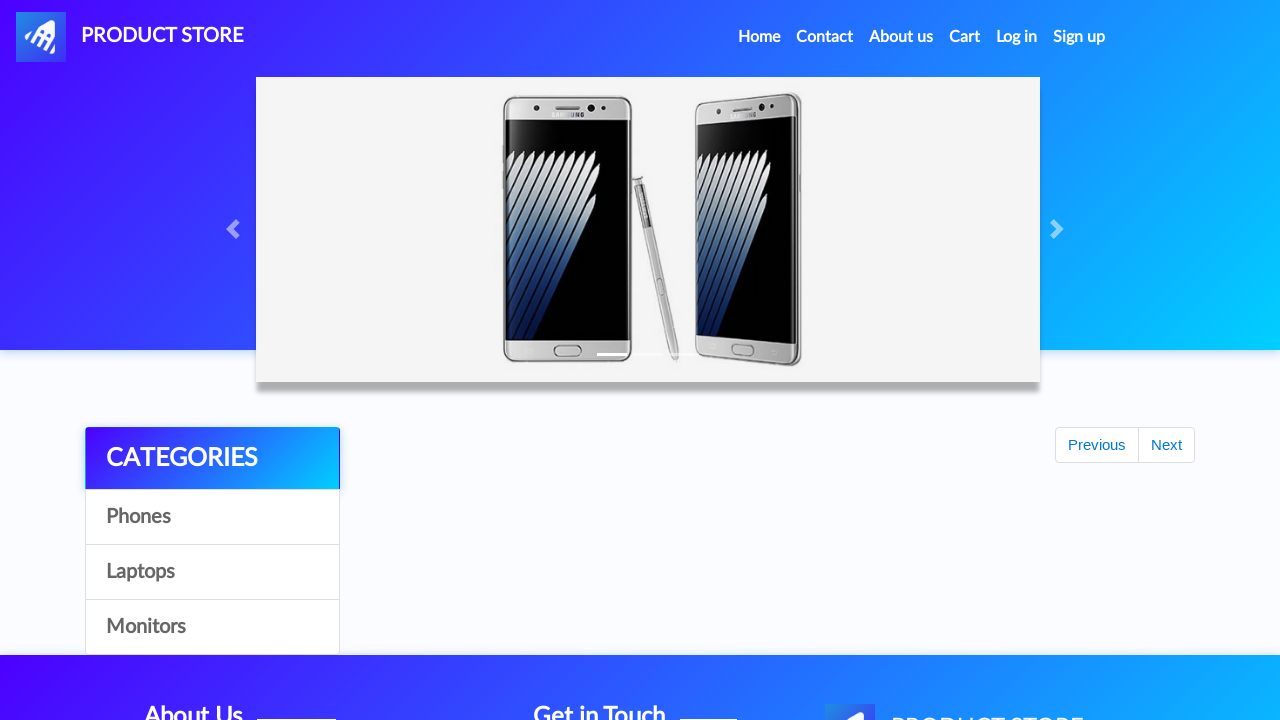

Navigated back to home page for next order test iteration
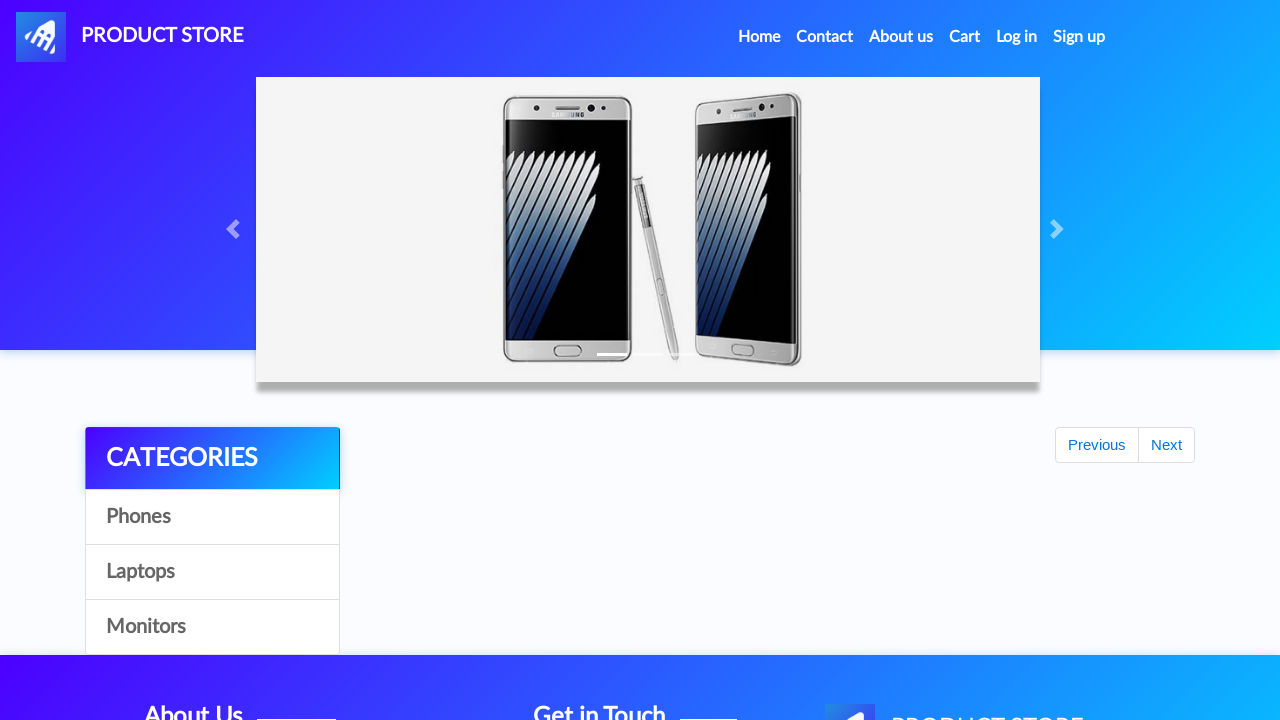

Clicked Phones category at (212, 517) on text=Phones
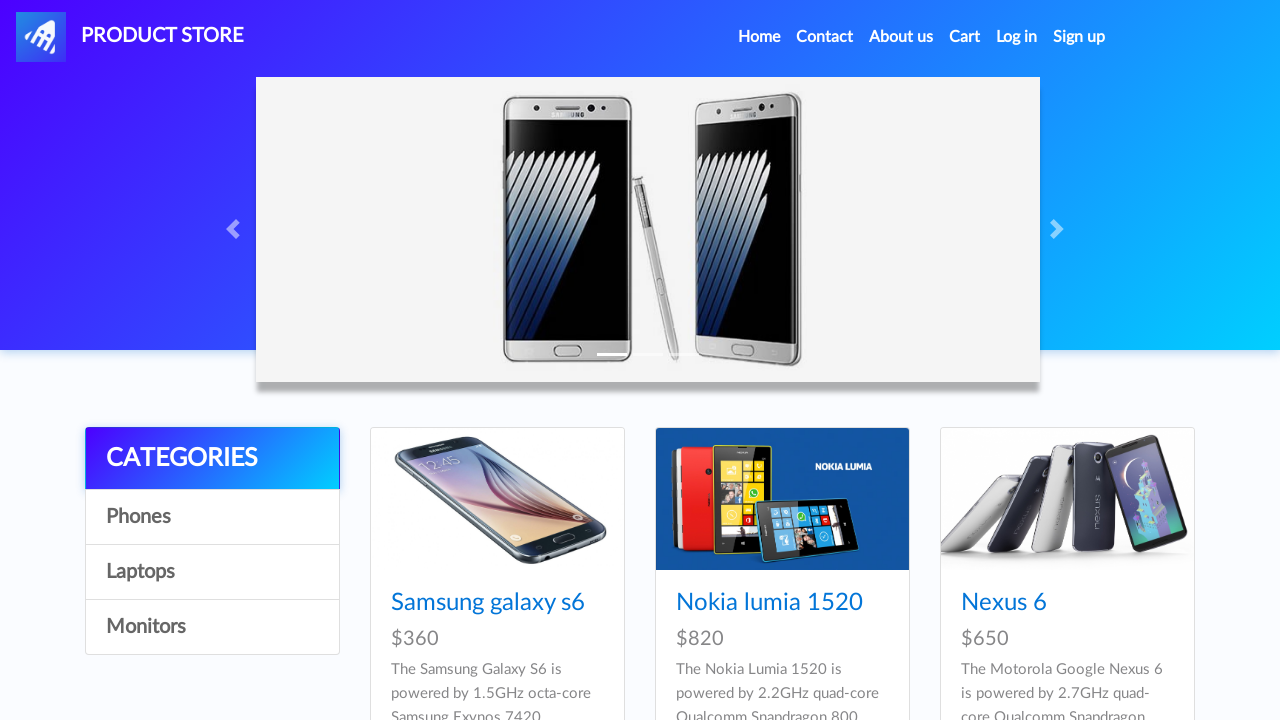

Samsung galaxy s6 product loaded
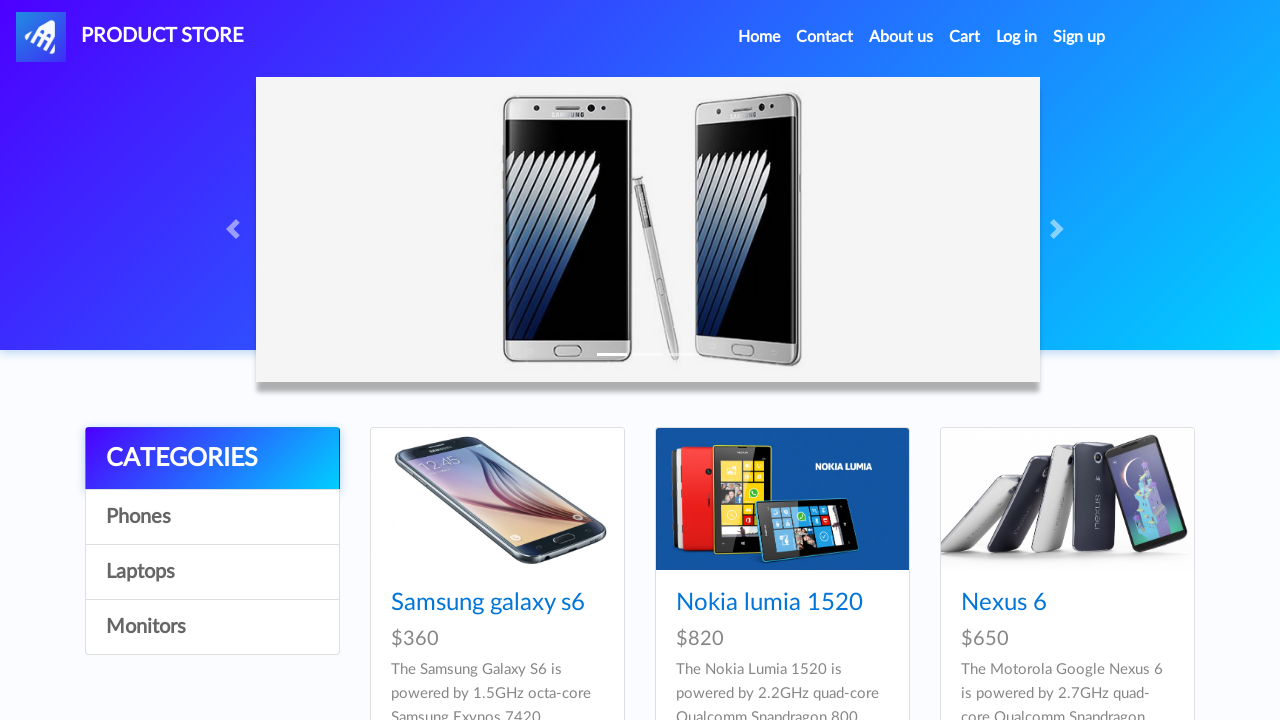

Clicked Samsung galaxy s6 product at (488, 603) on text=Samsung galaxy s6
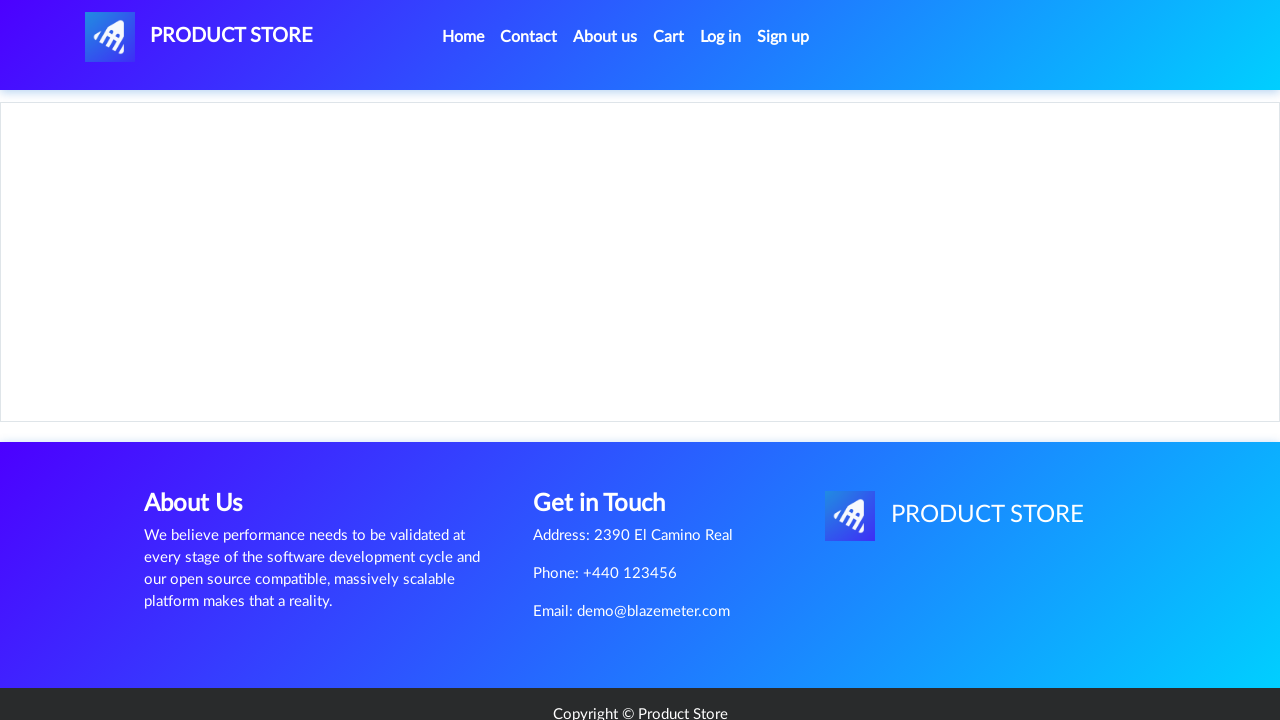

Clicked Add to cart button at (610, 440) on text=Add to cart
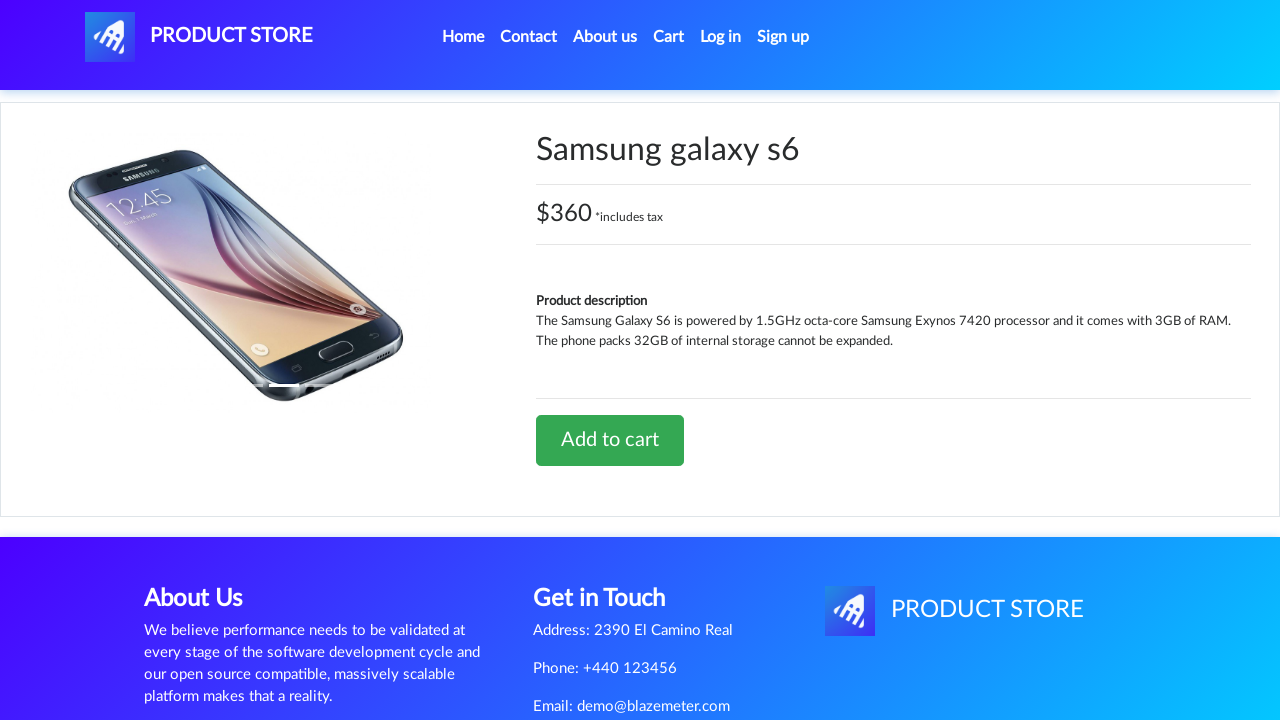

Handled add to cart confirmation alert
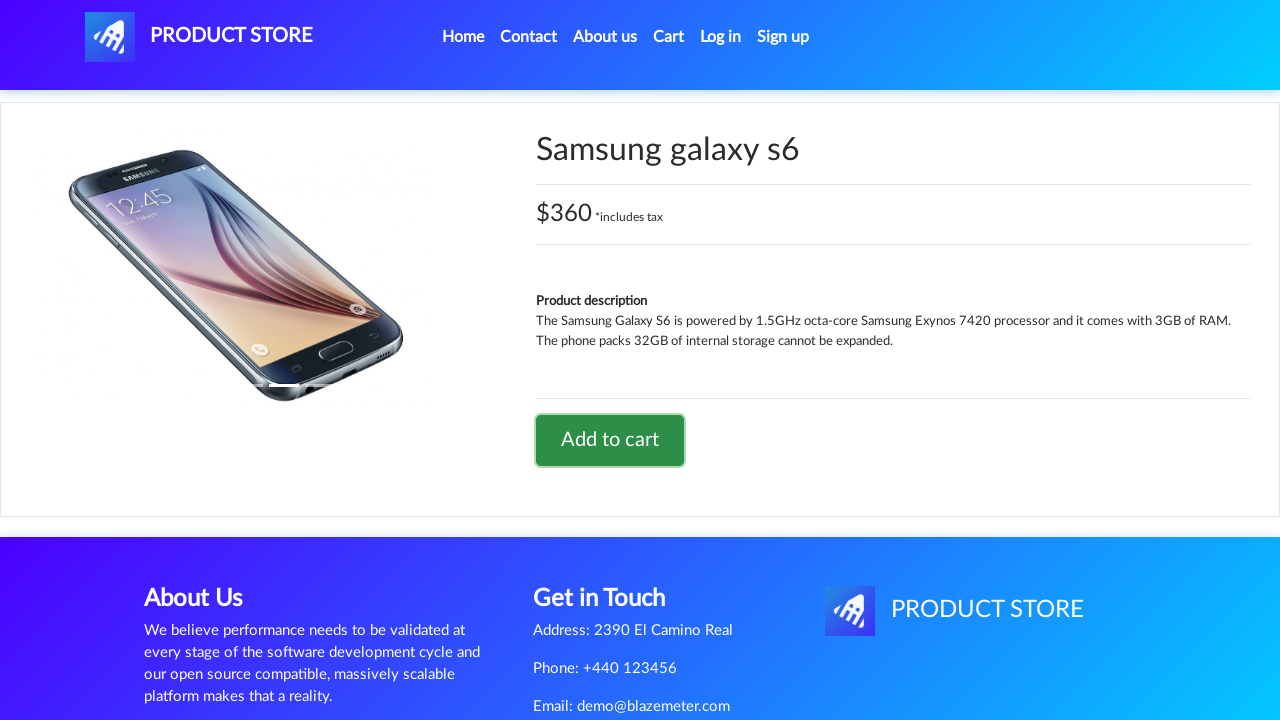

Clicked cart button to view cart at (669, 37) on #cartur
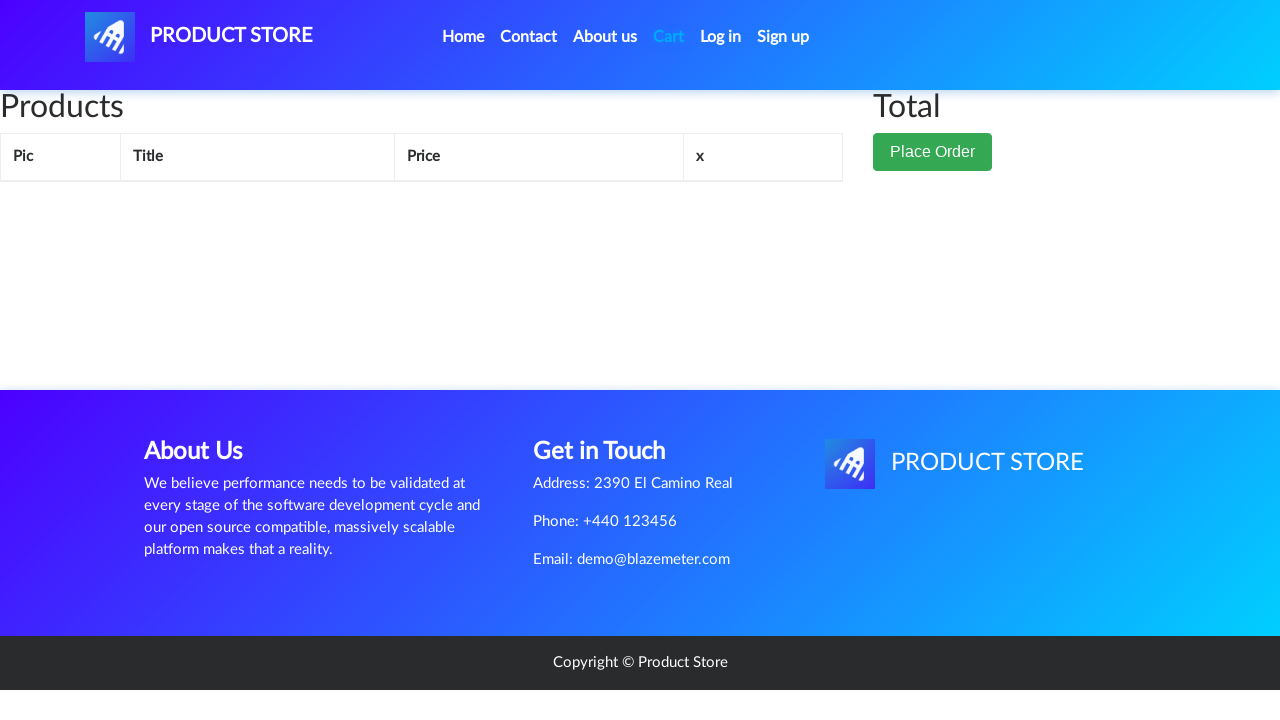

Place Order button loaded in cart
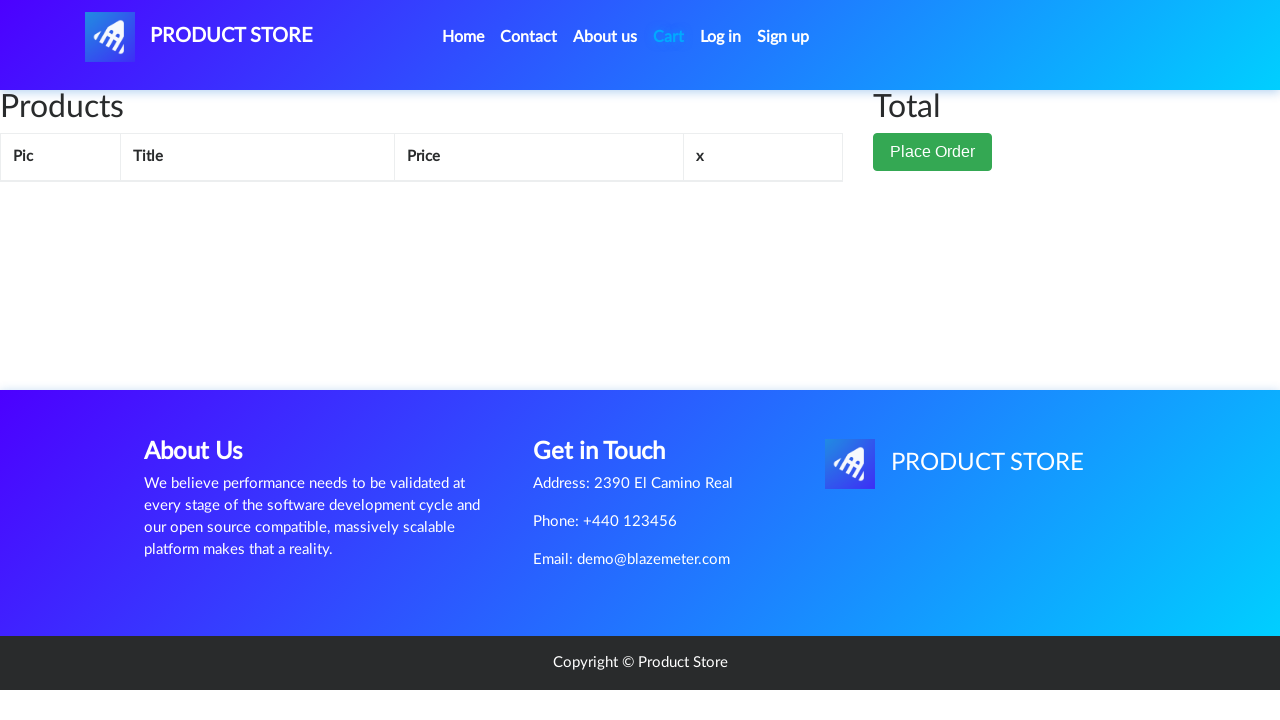

Clicked Place Order button at (933, 191) on button:has-text('Place Order')
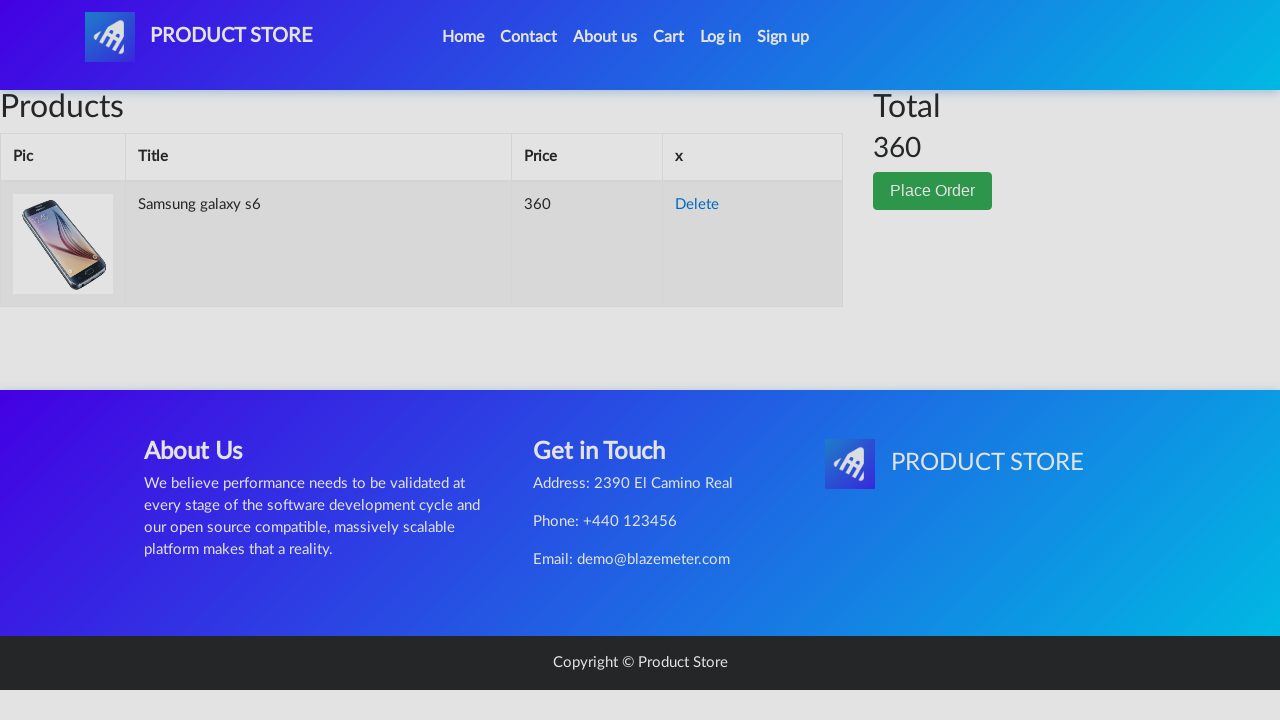

Filled name field with '' on #name
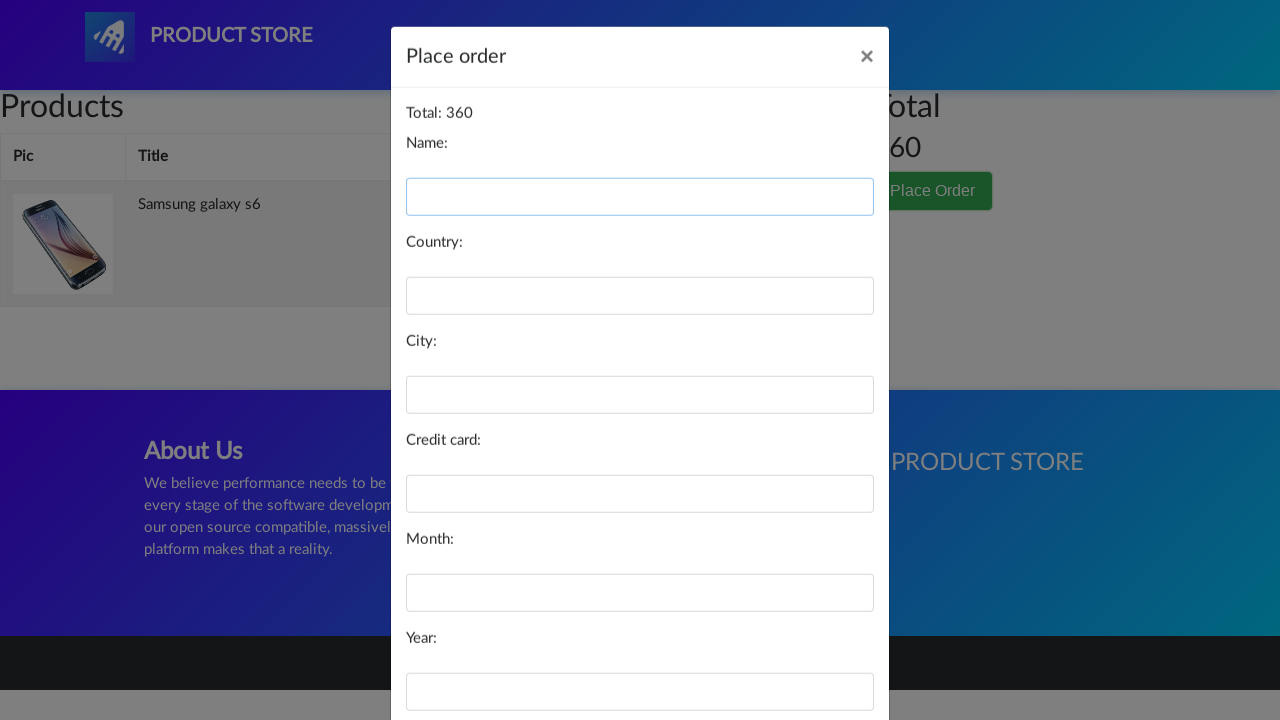

Filled country field with 'Egypt' on #country
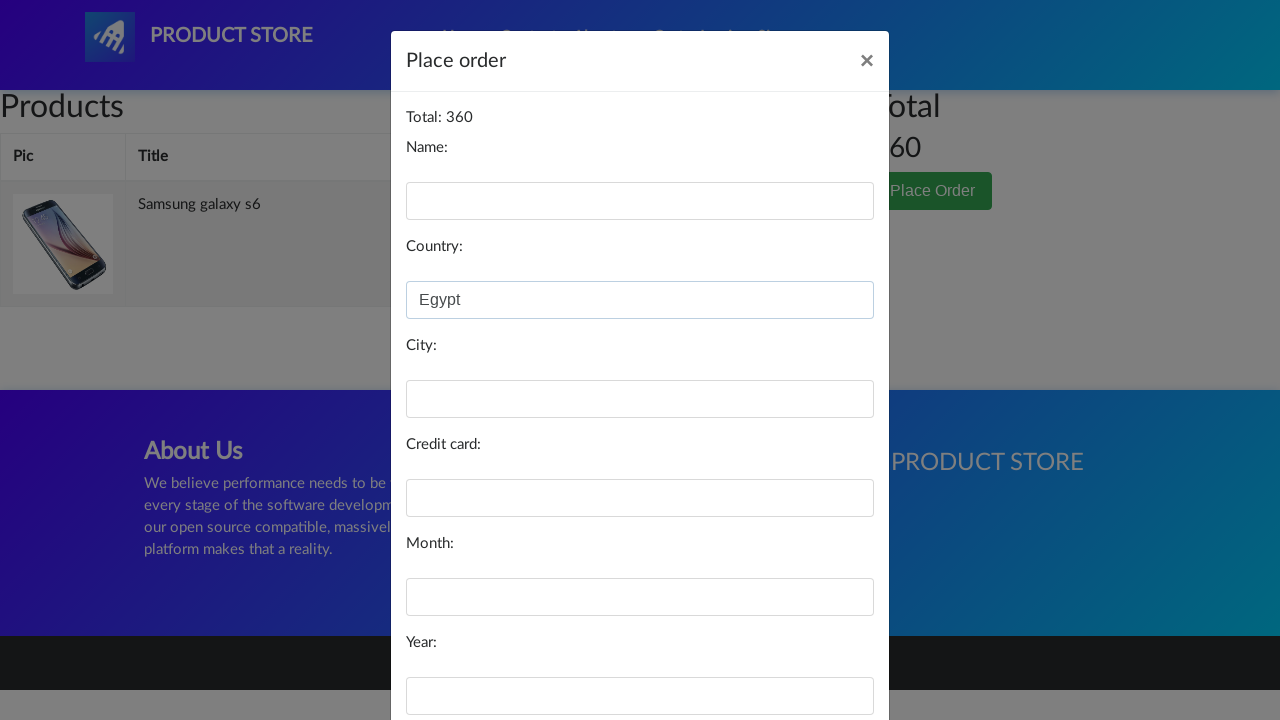

Filled city field with 'Cairo' on #city
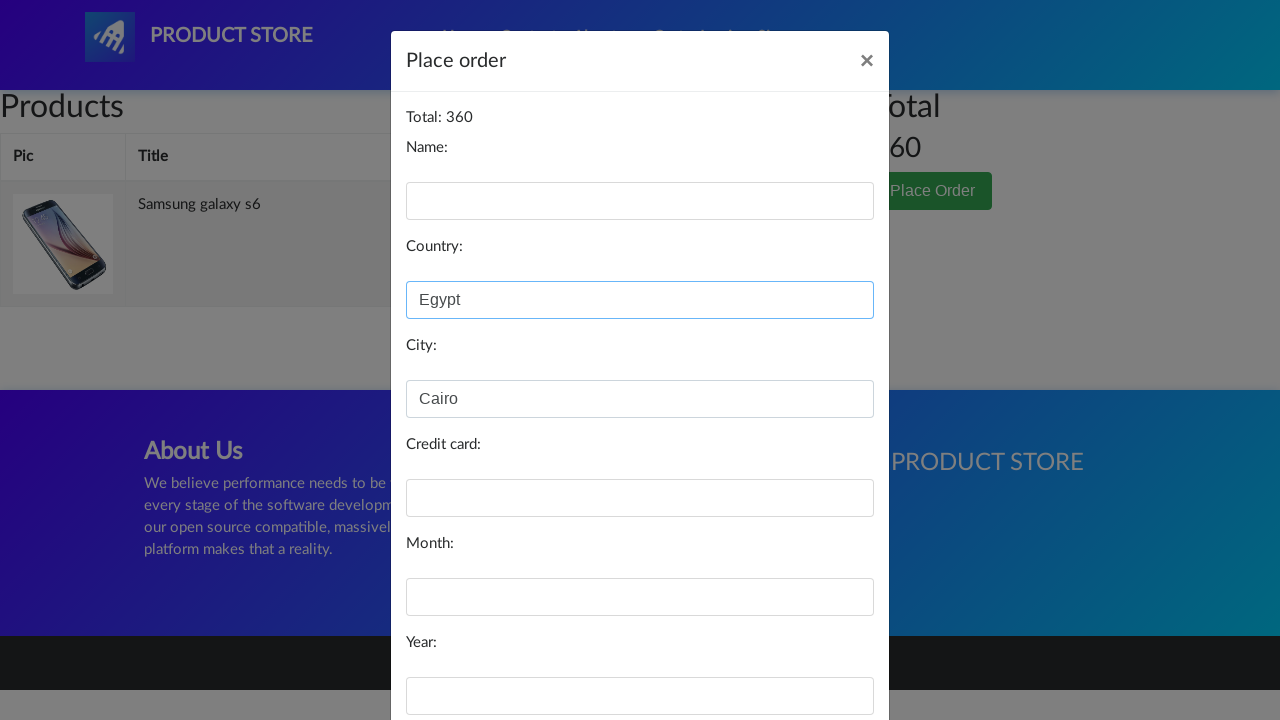

Filled card field with '1234567890123456' on #card
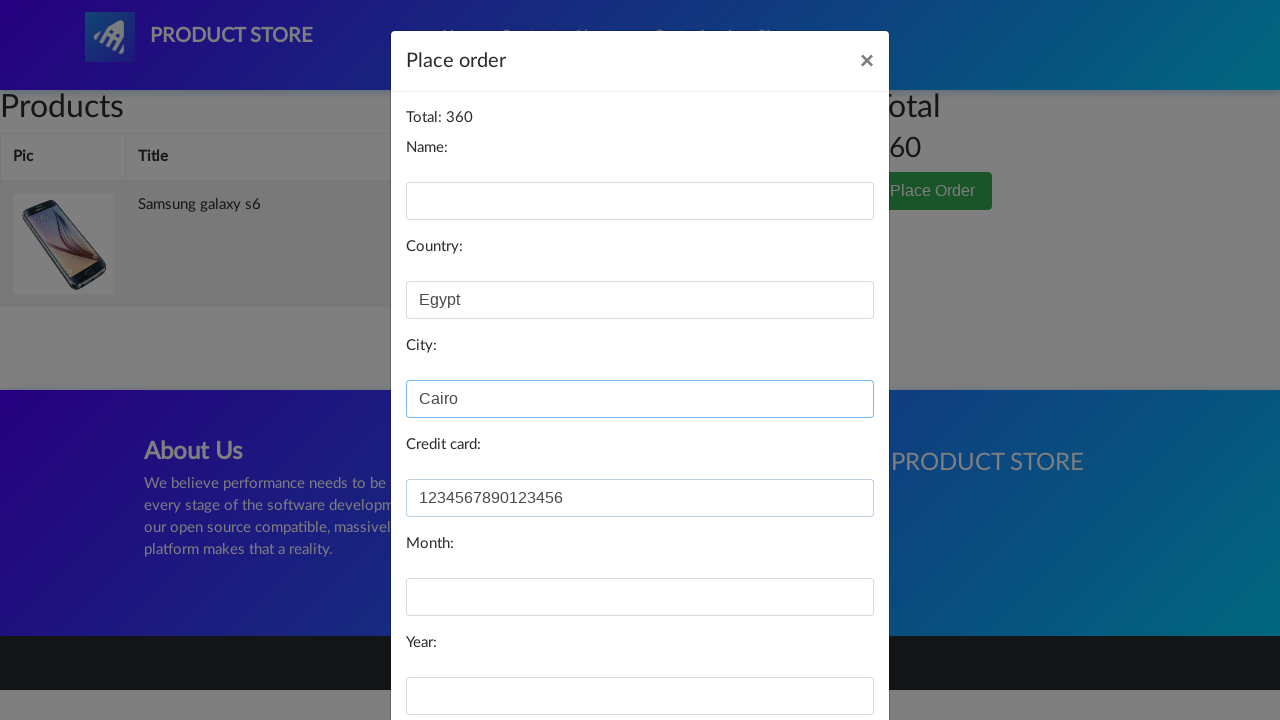

Filled month field with '03' on #month
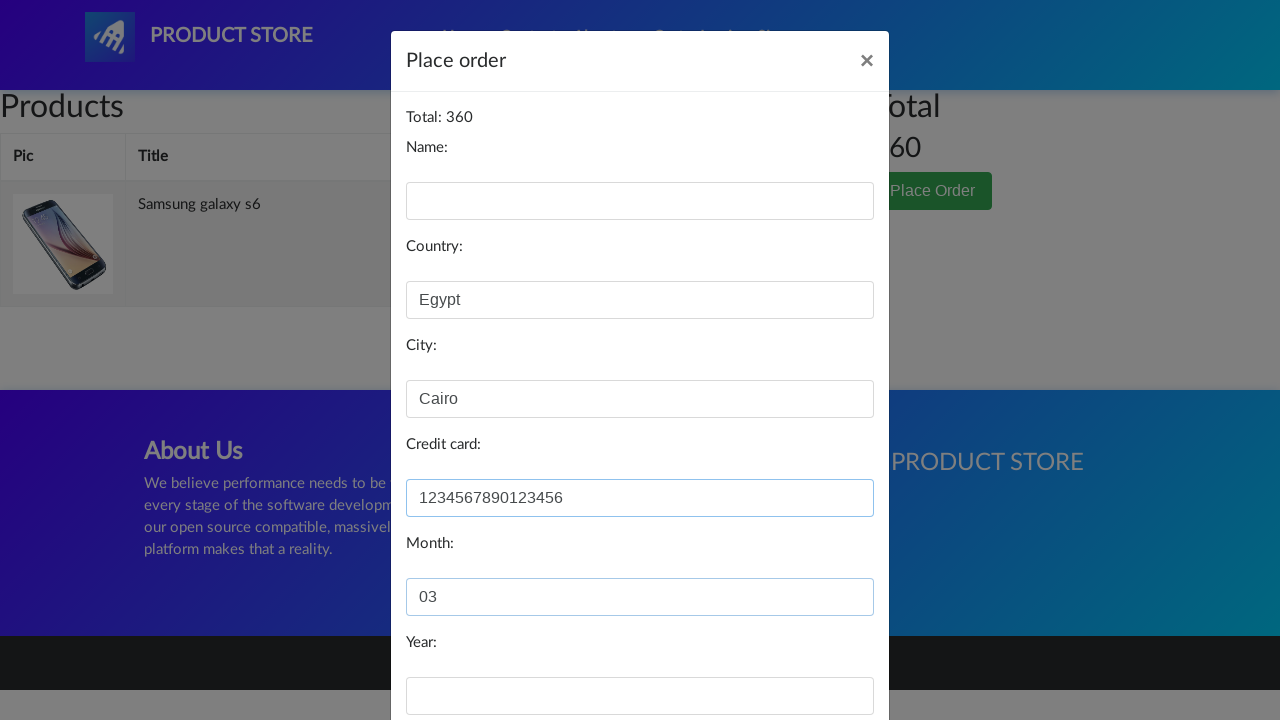

Filled year field with '2025' on #year
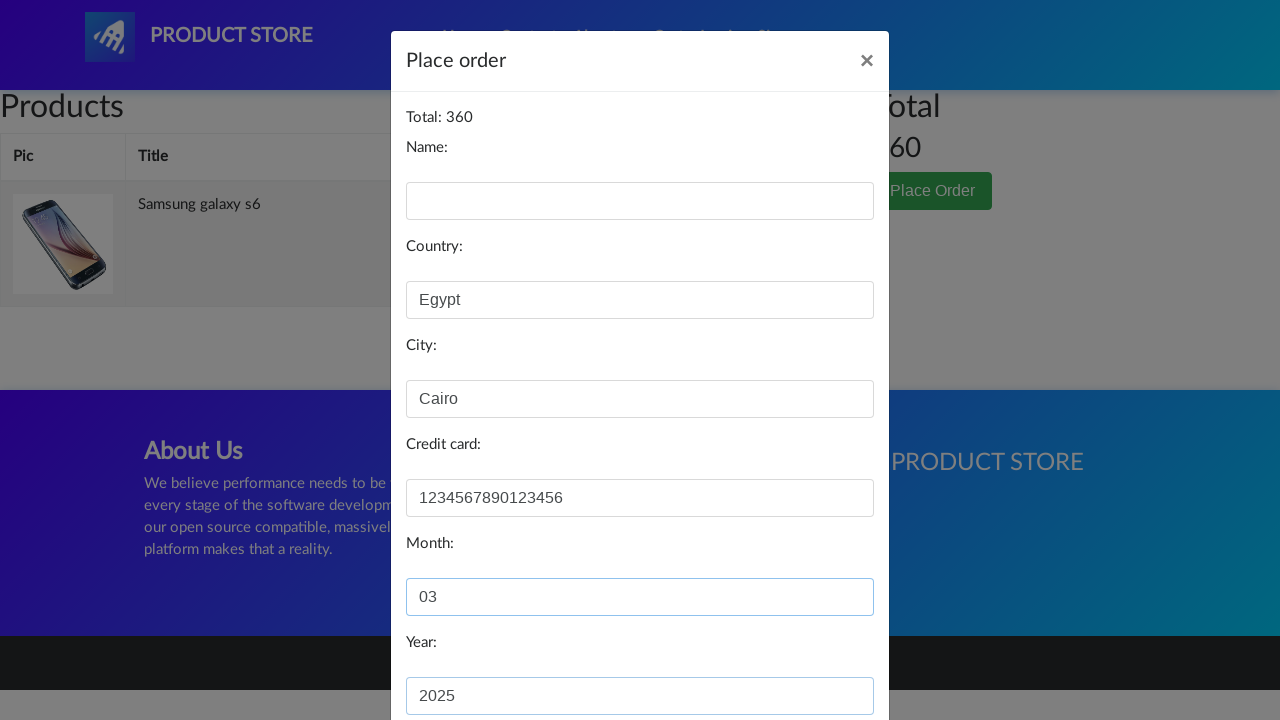

Clicked Purchase button to submit order at (823, 655) on button:has-text('Purchase')
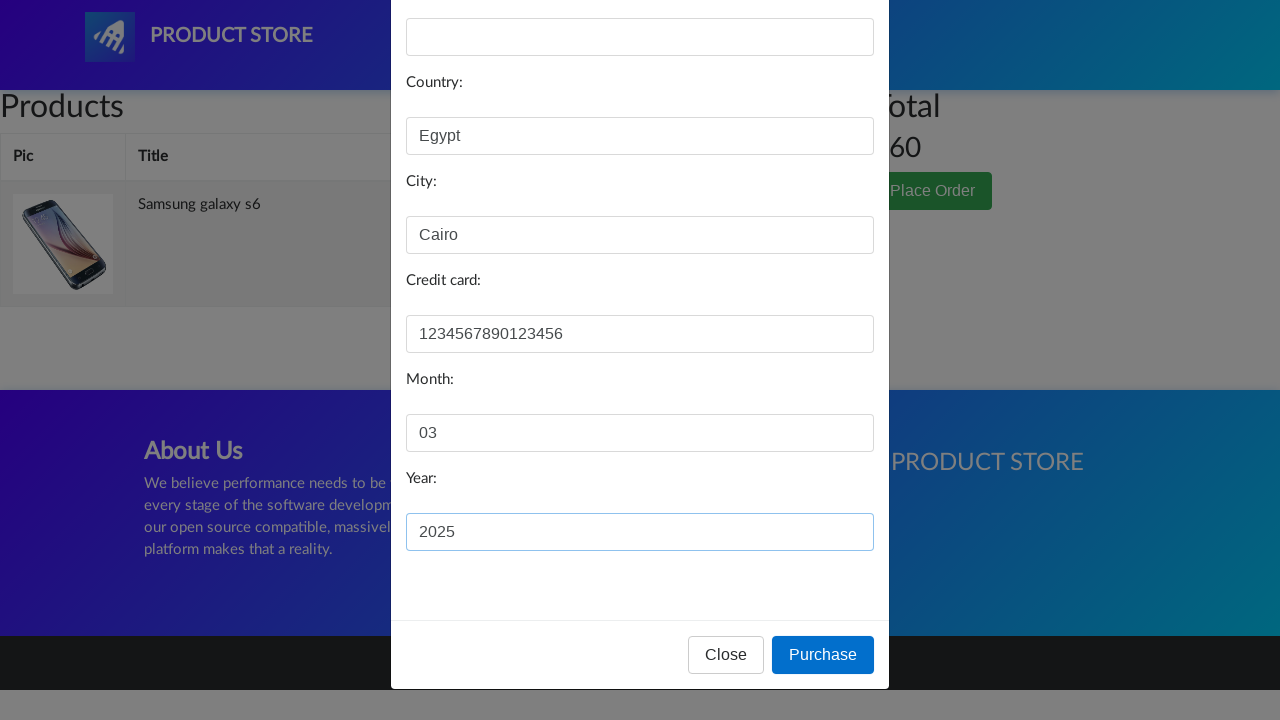

Order submission failed or validation error occurred
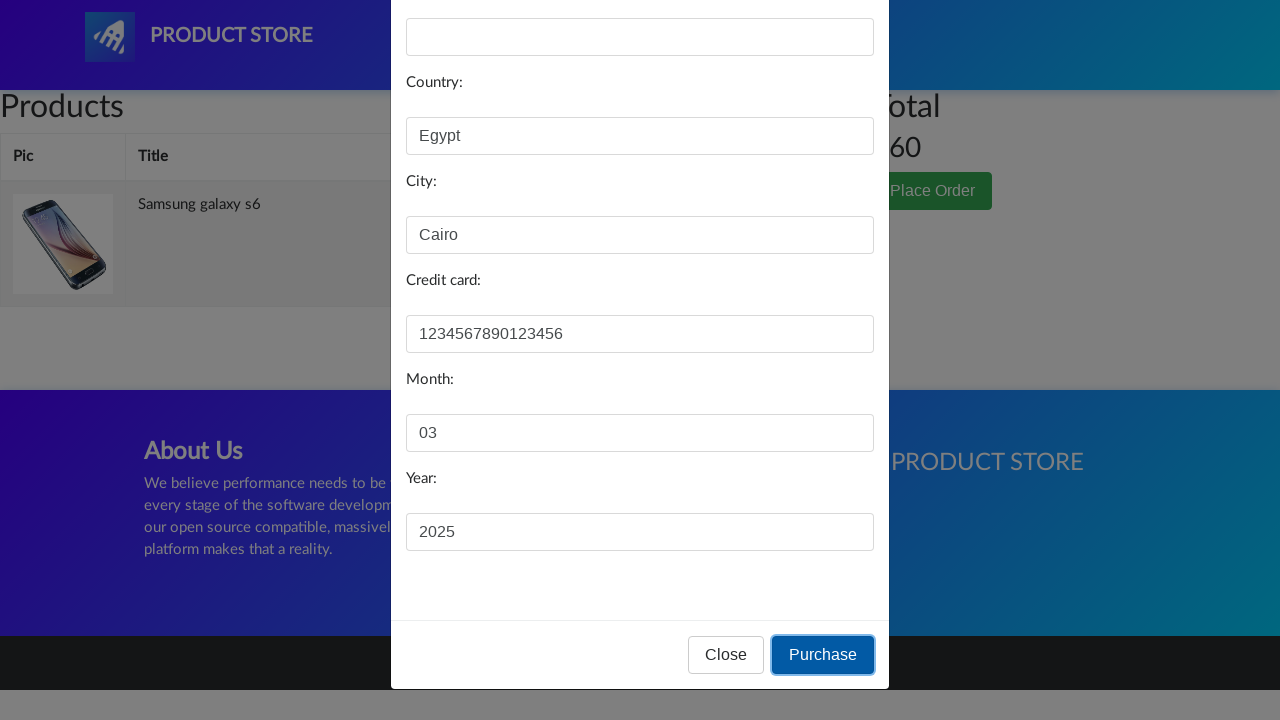

Navigated back to home page for next order test iteration
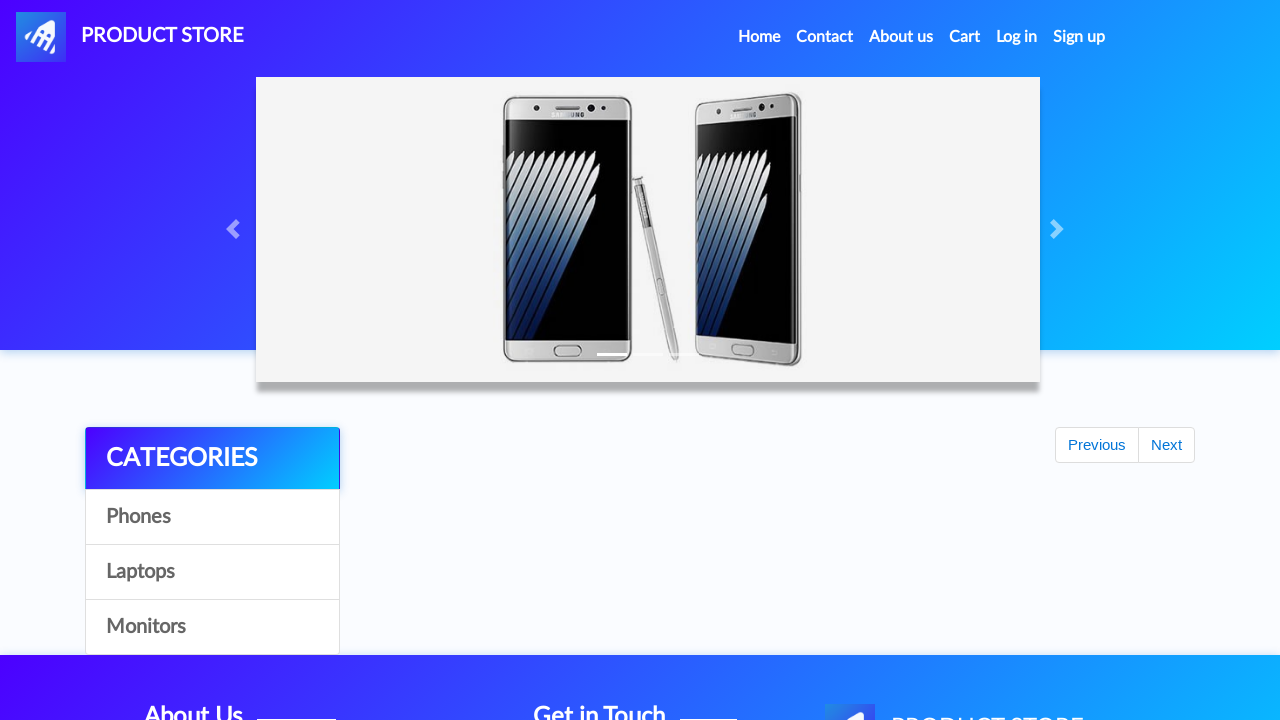

Clicked Phones category at (212, 517) on text=Phones
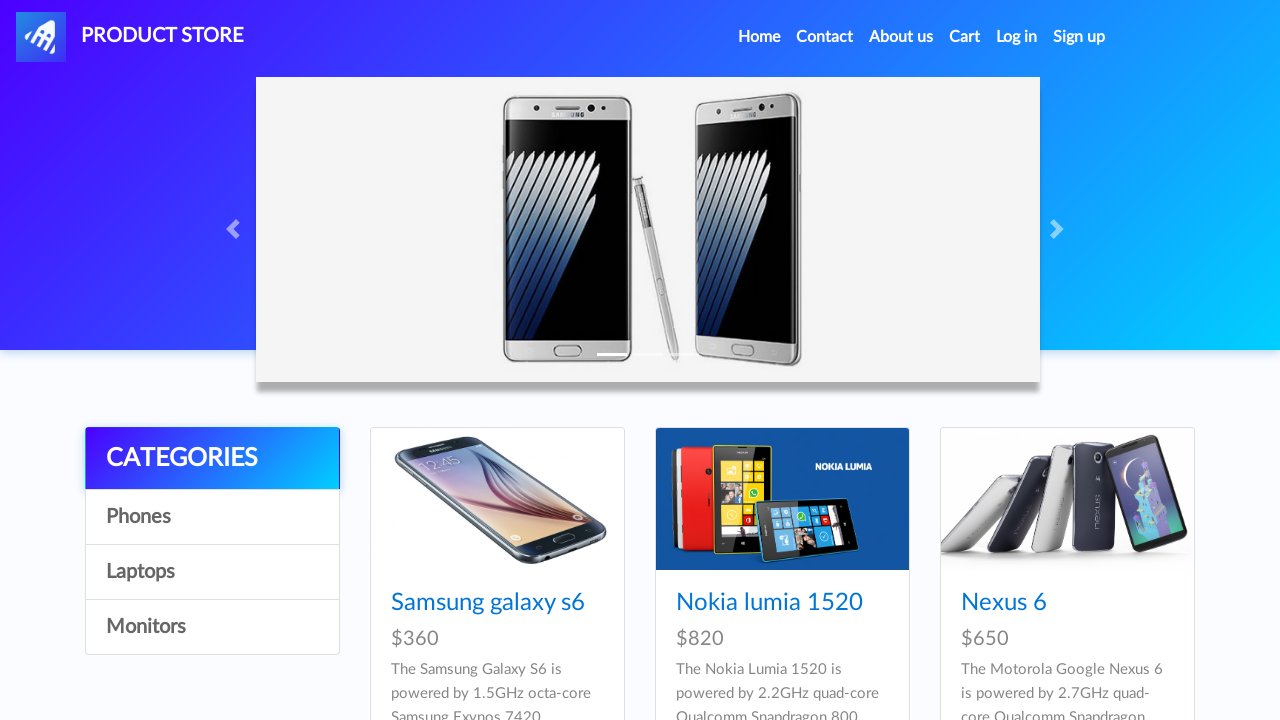

Samsung galaxy s6 product loaded
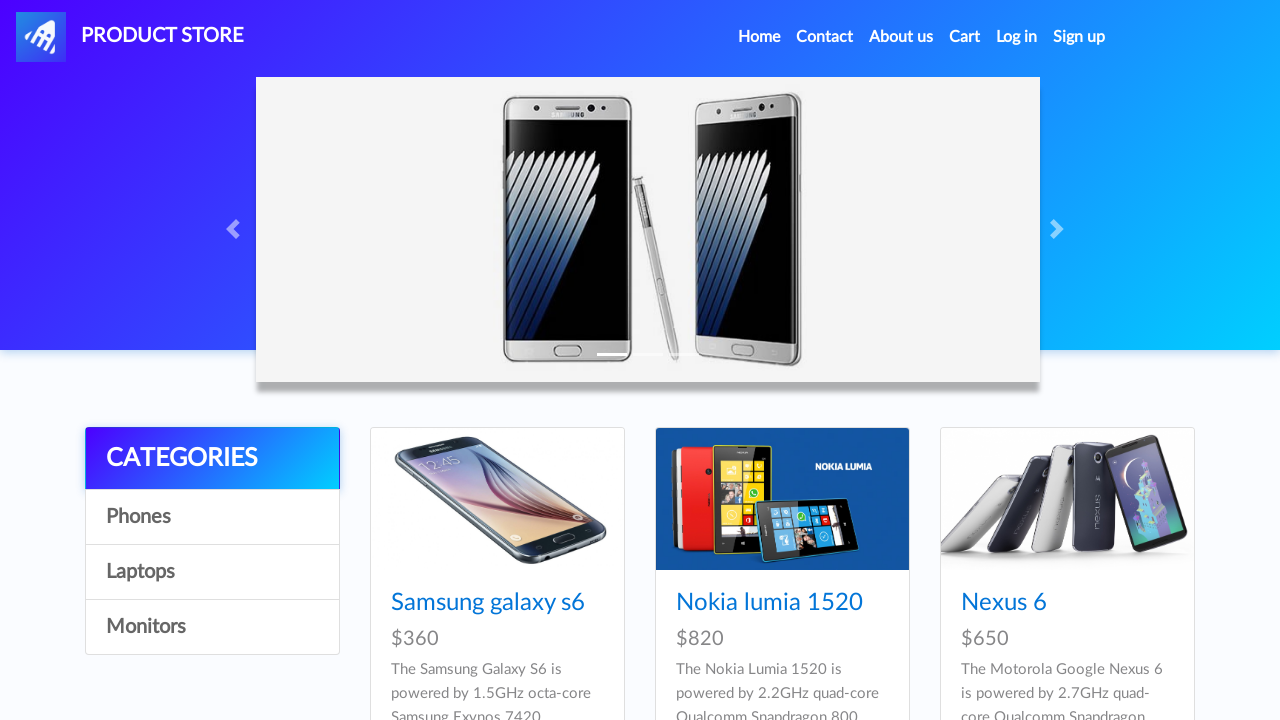

Clicked Samsung galaxy s6 product at (488, 603) on text=Samsung galaxy s6
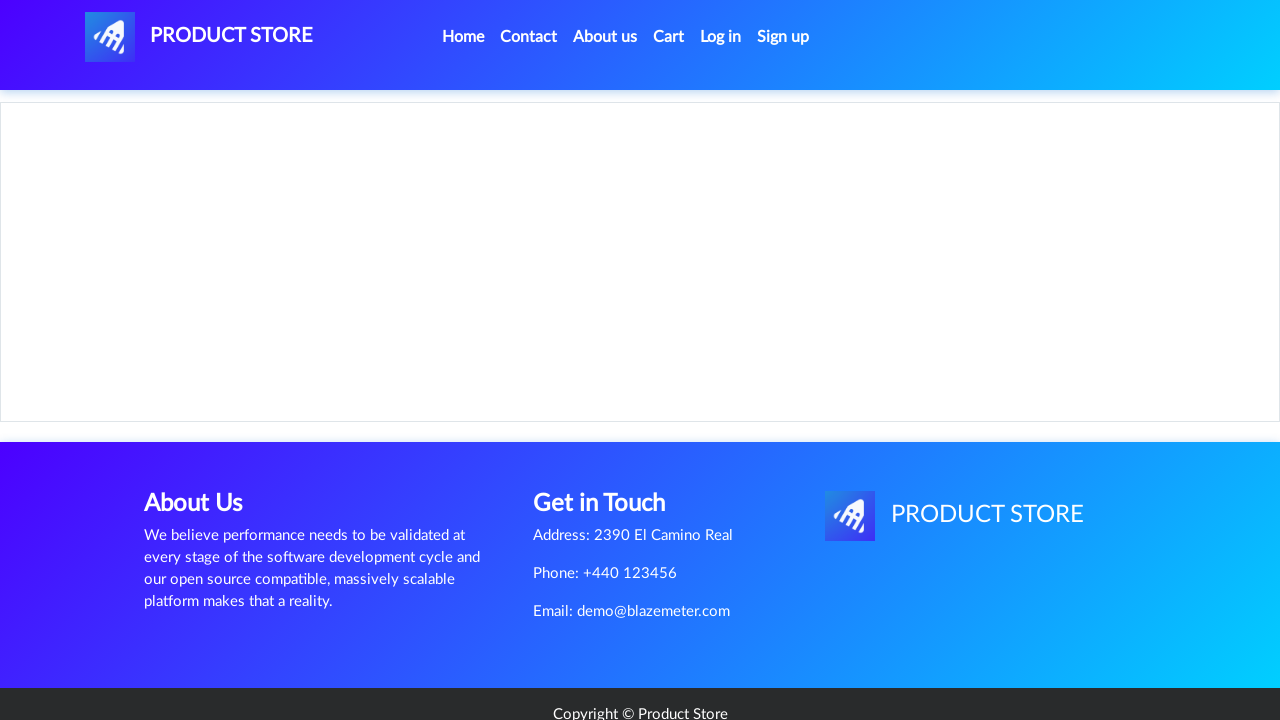

Clicked Add to cart button at (610, 440) on text=Add to cart
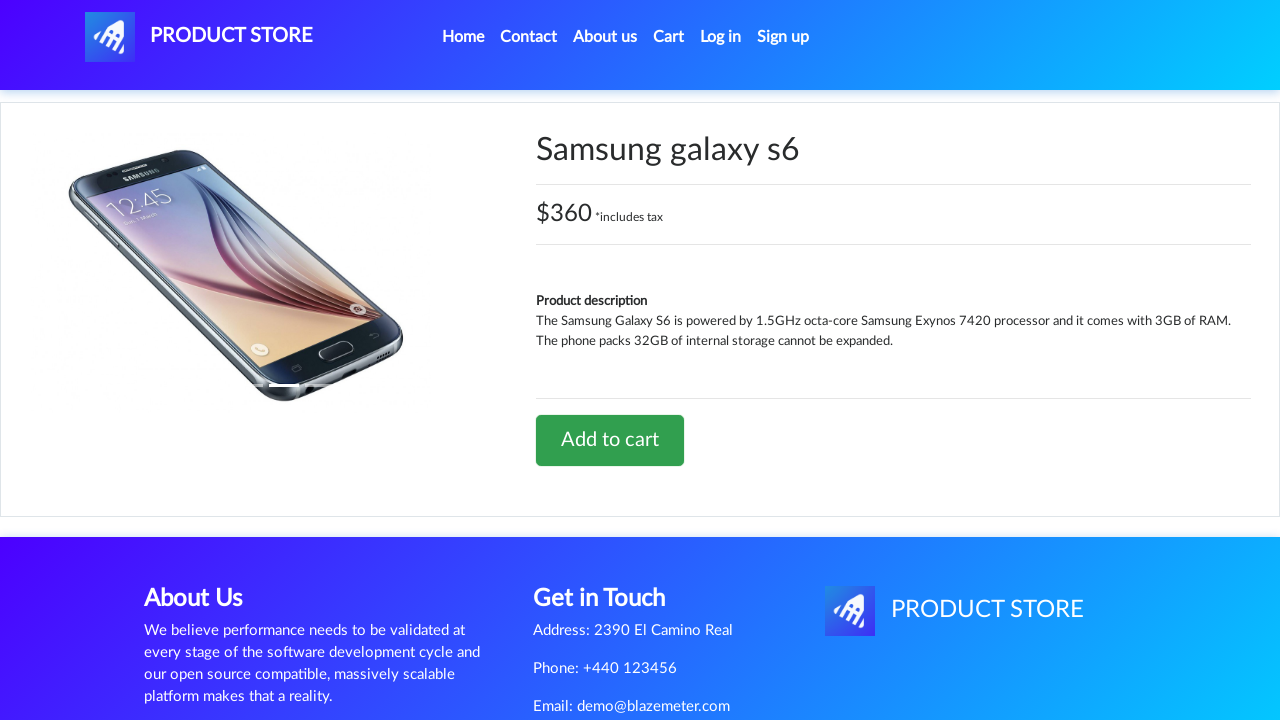

Handled add to cart confirmation alert
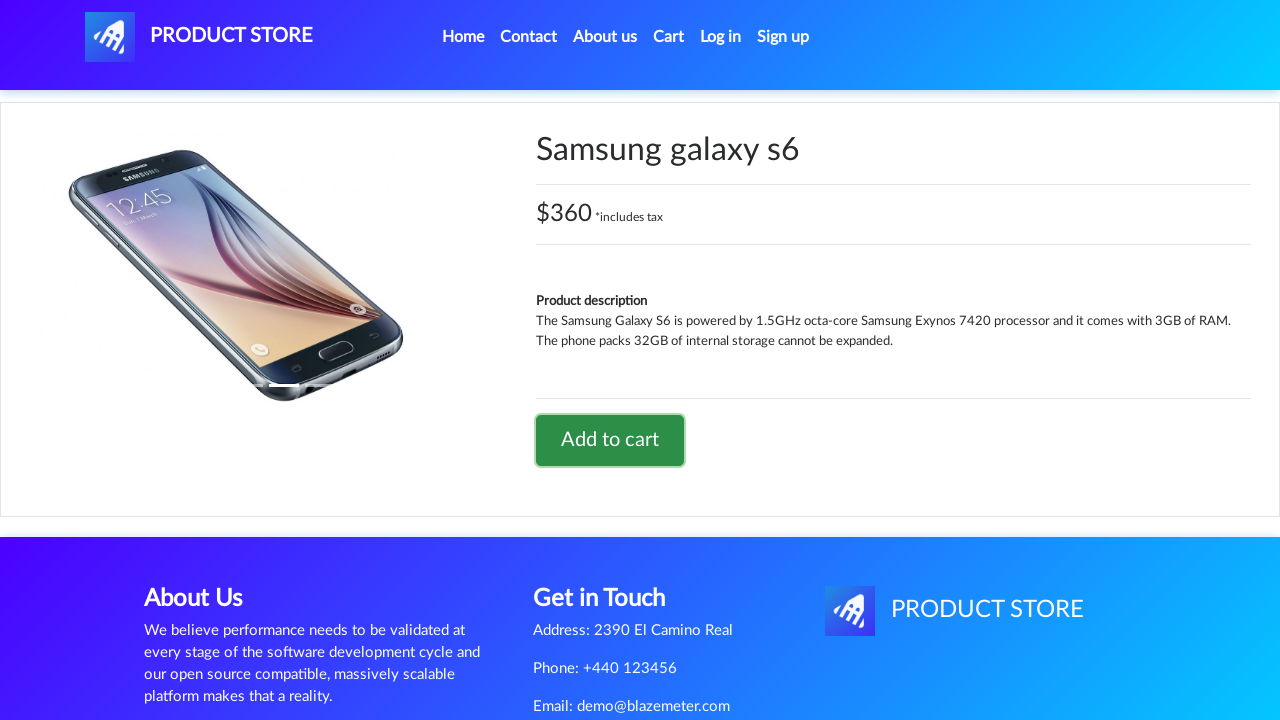

Clicked cart button to view cart at (669, 37) on #cartur
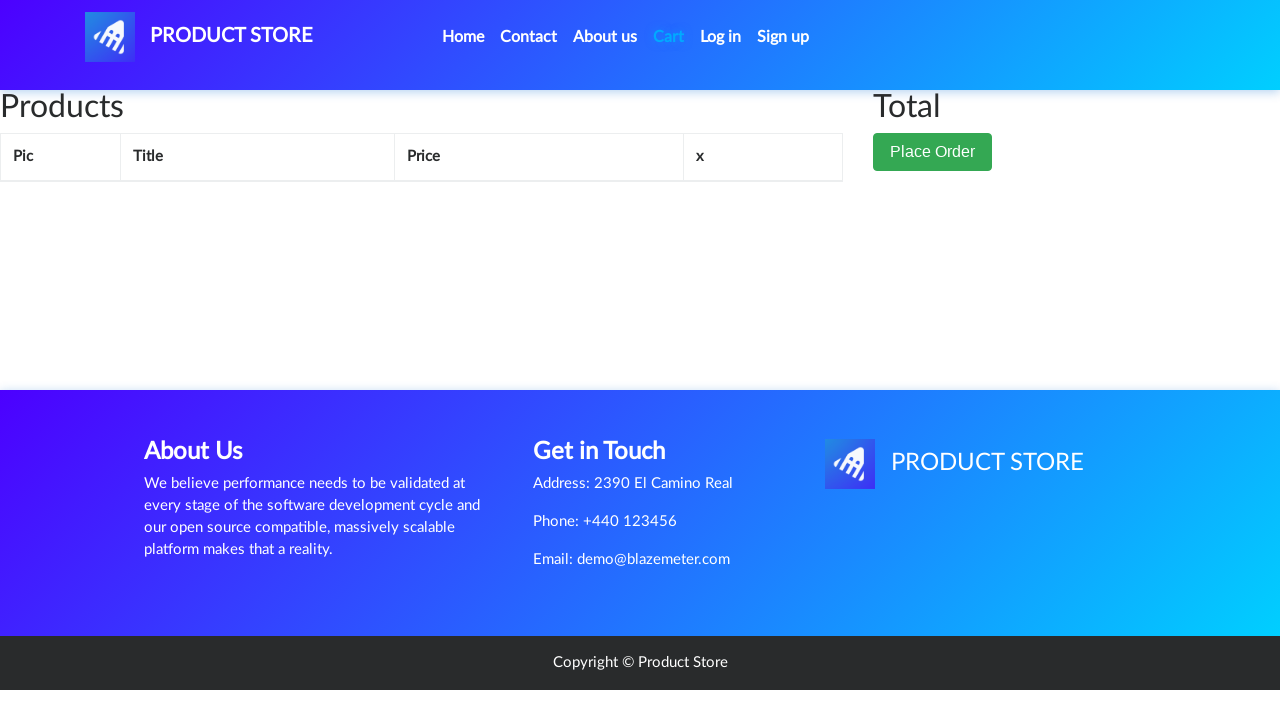

Place Order button loaded in cart
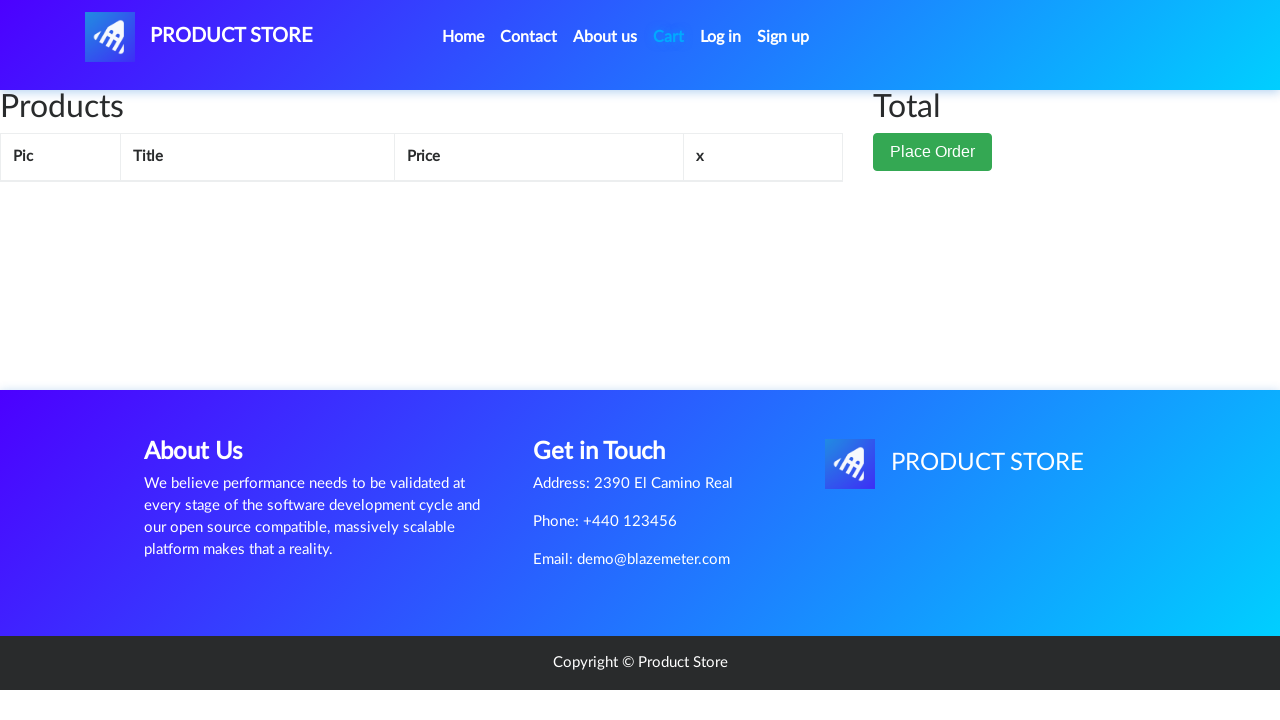

Clicked Place Order button at (933, 191) on button:has-text('Place Order')
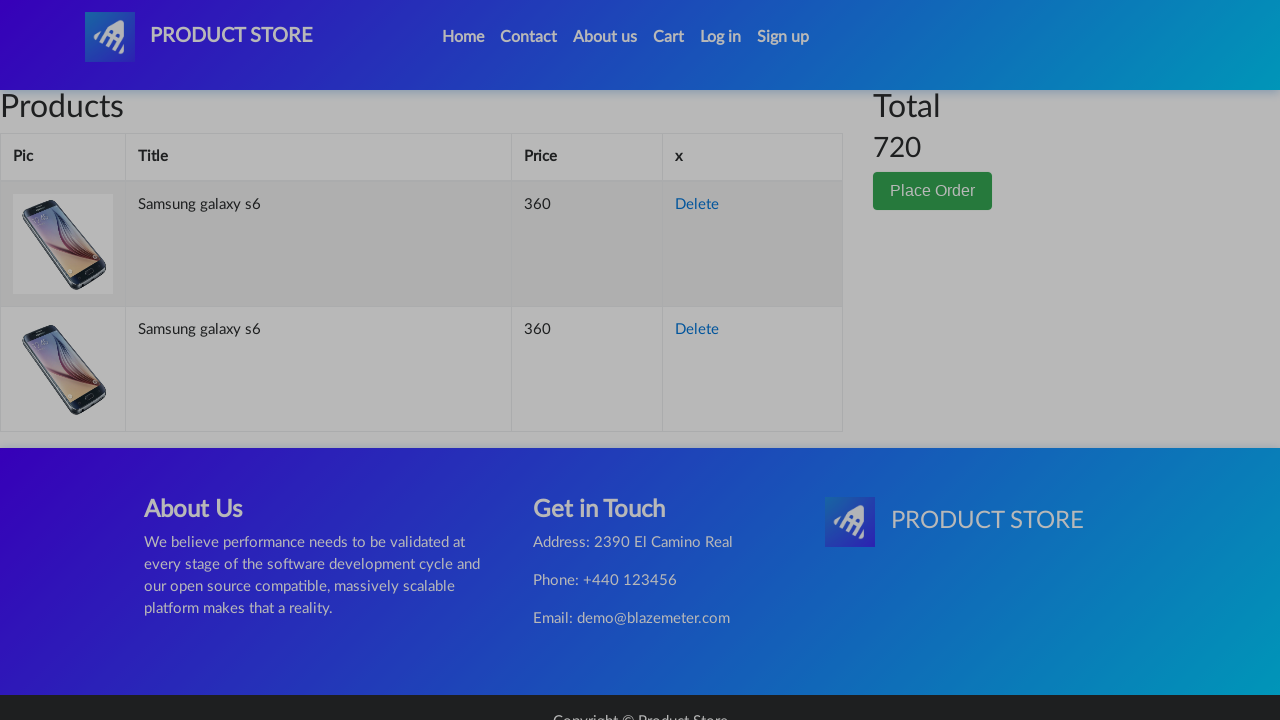

Filled name field with 'Sara' on #name
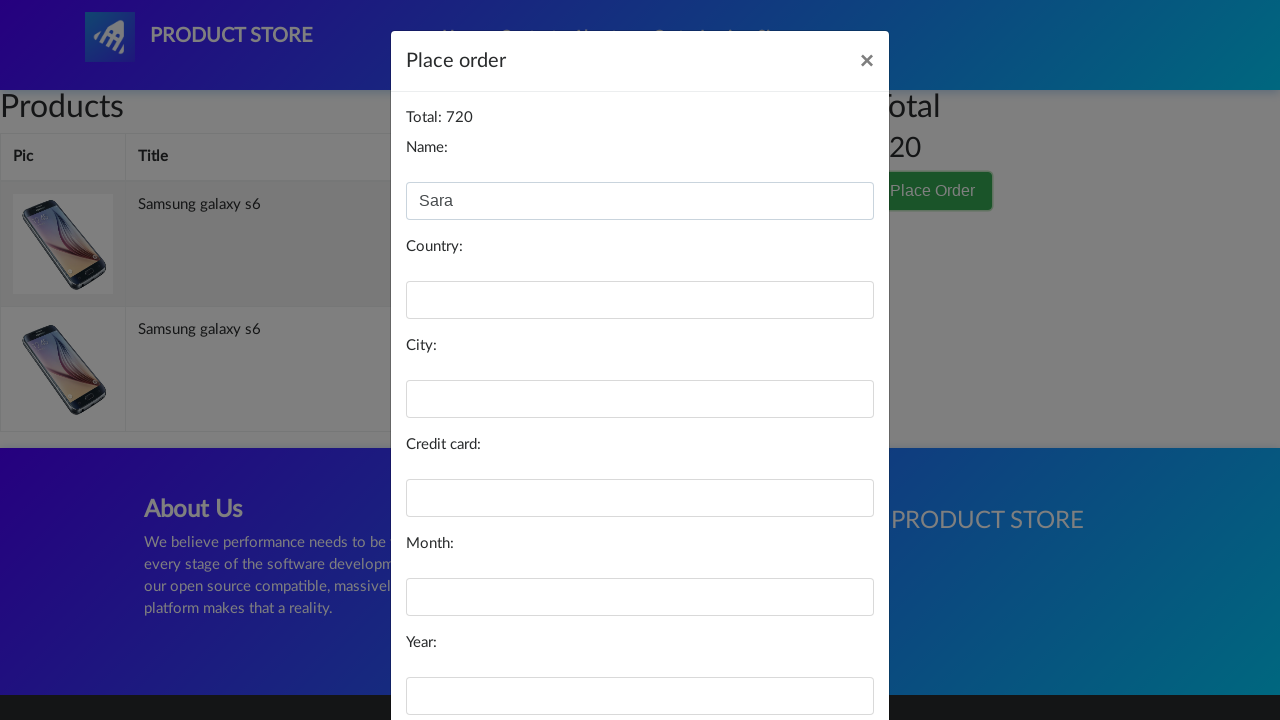

Filled country field with '' on #country
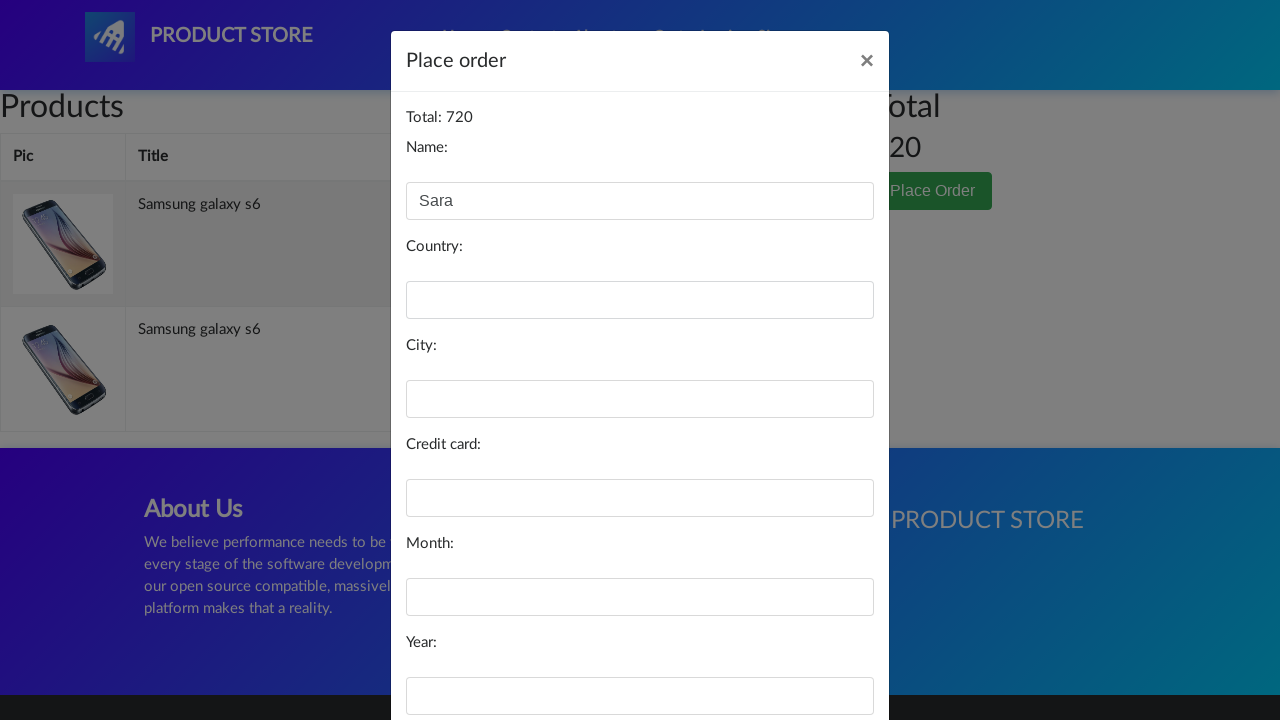

Filled city field with 'Cairo' on #city
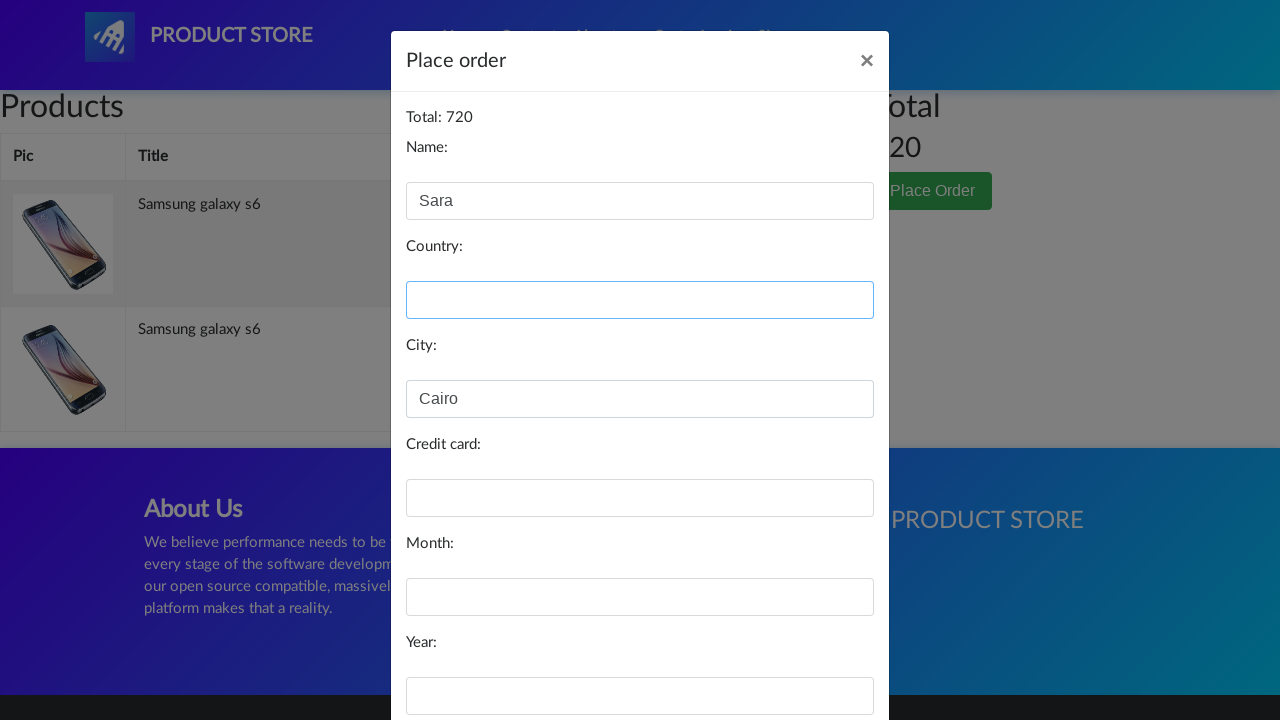

Filled card field with '1234567890123456' on #card
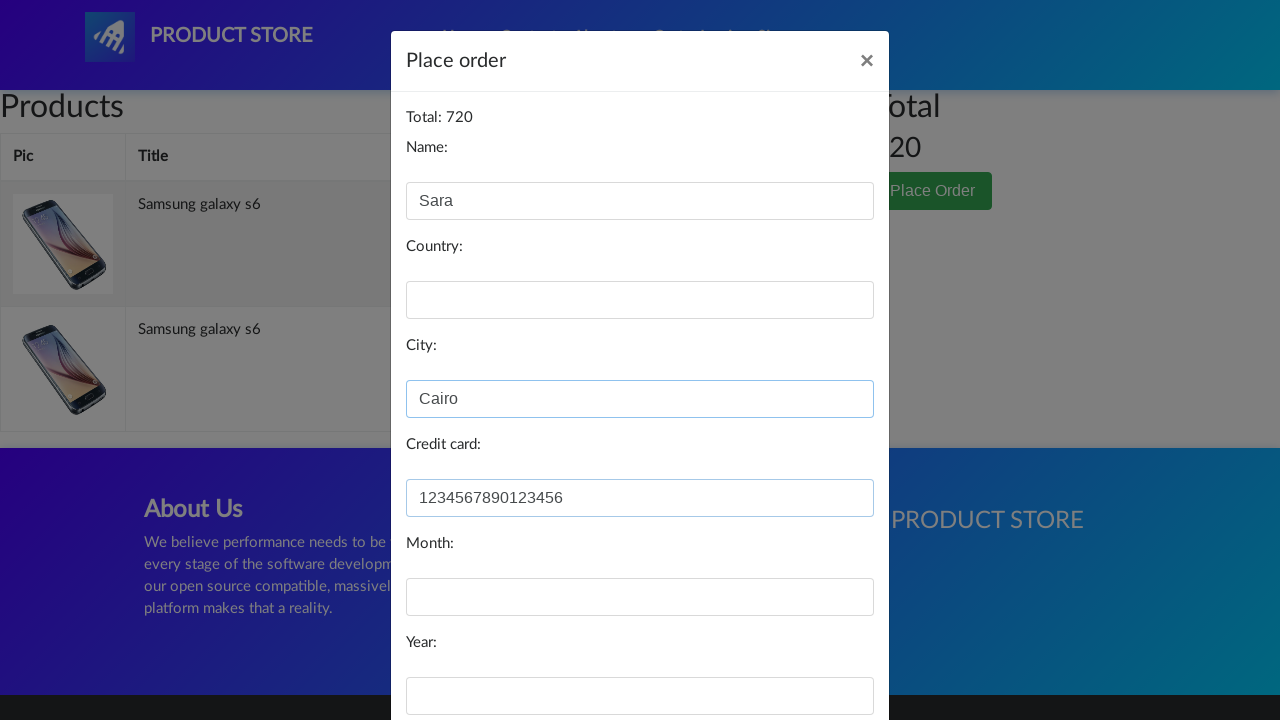

Filled month field with '03' on #month
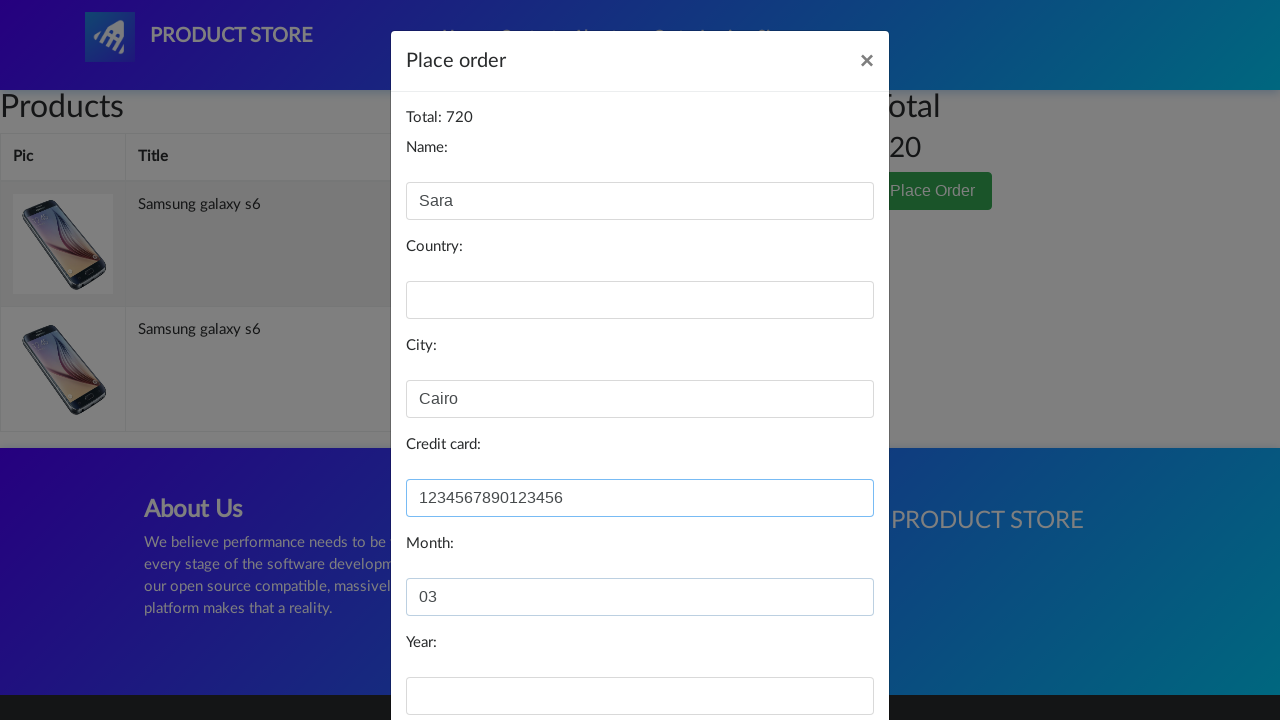

Filled year field with '2025' on #year
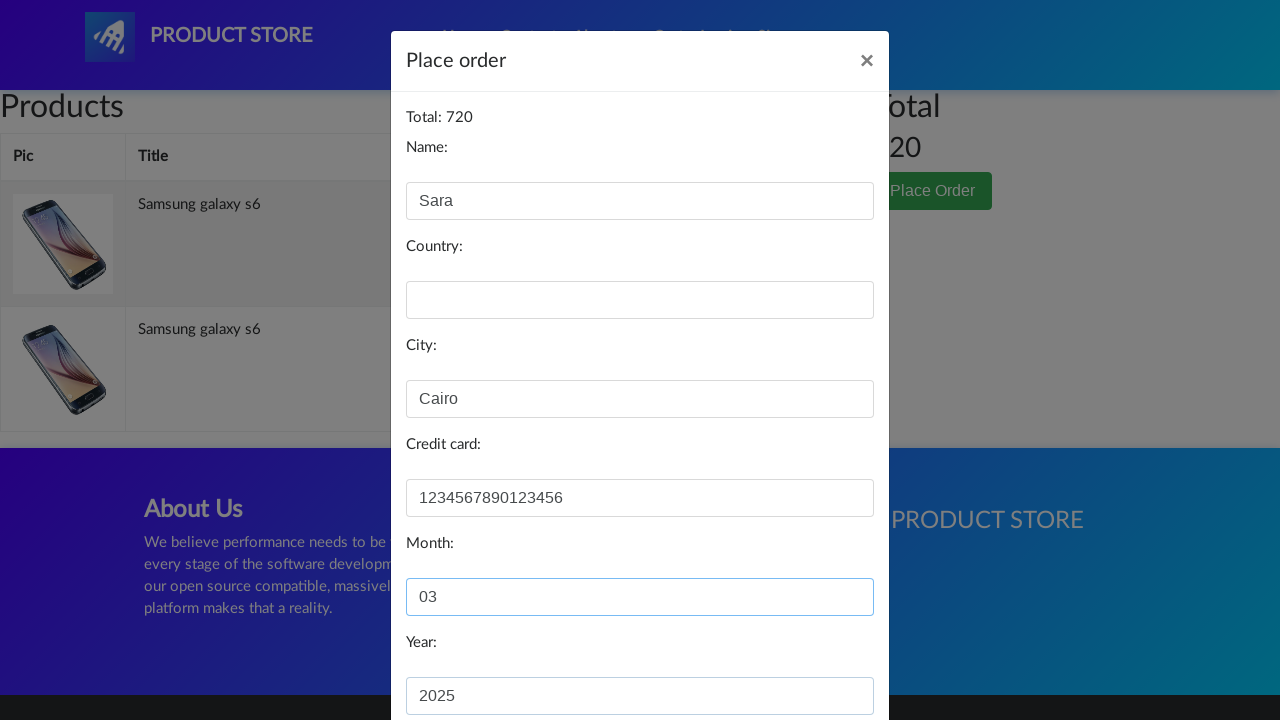

Clicked Purchase button to submit order at (823, 655) on button:has-text('Purchase')
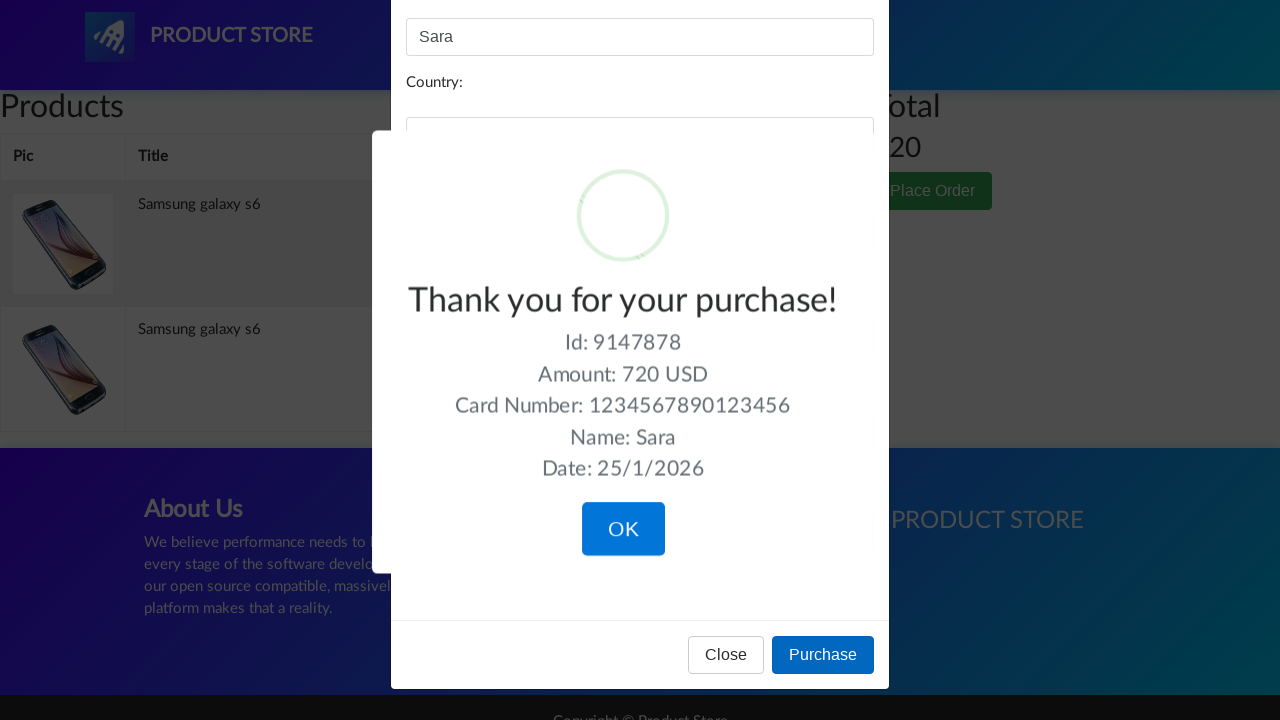

Order confirmation dialog appeared
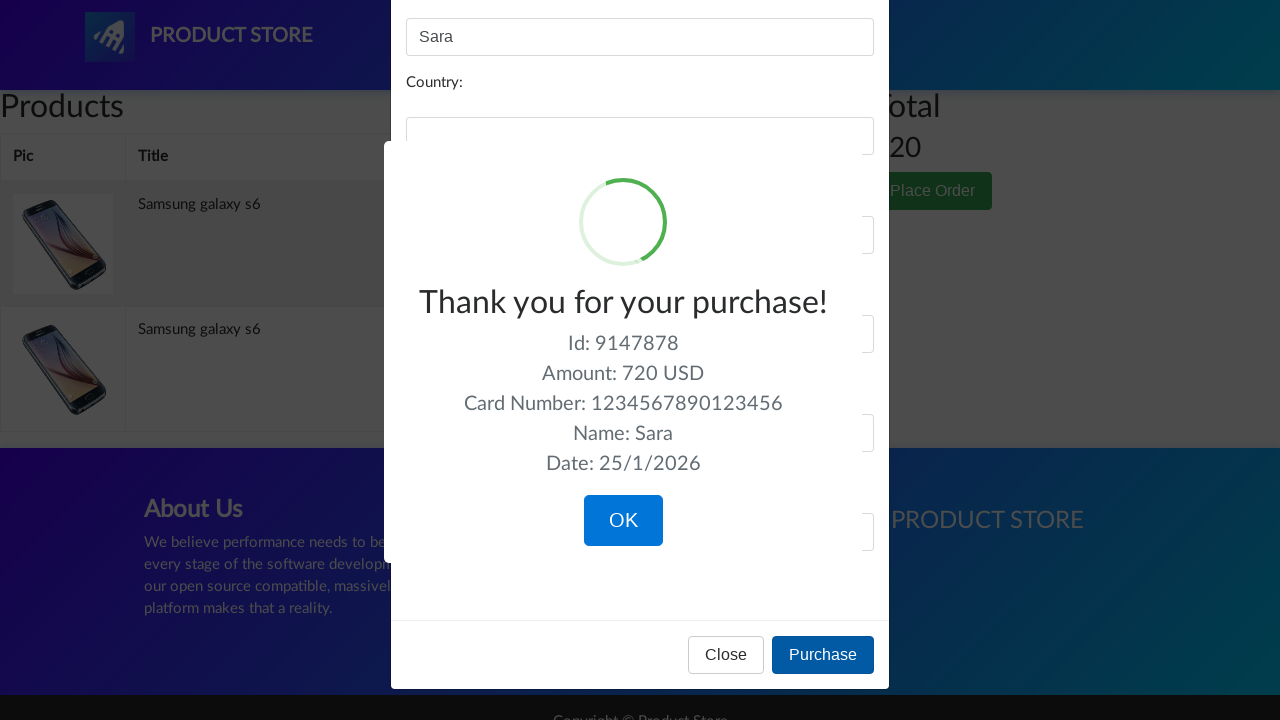

Clicked OK to close confirmation dialog at (623, 521) on button:has-text('OK')
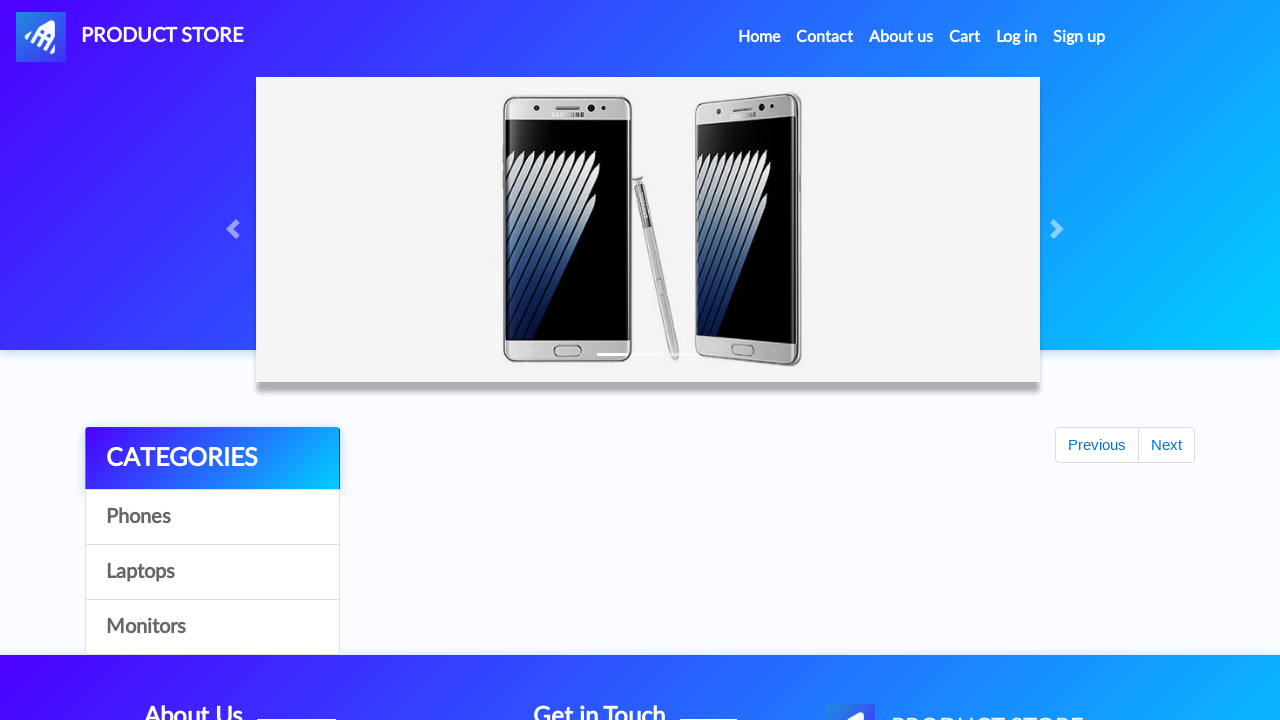

Navigated back to home page for next order test iteration
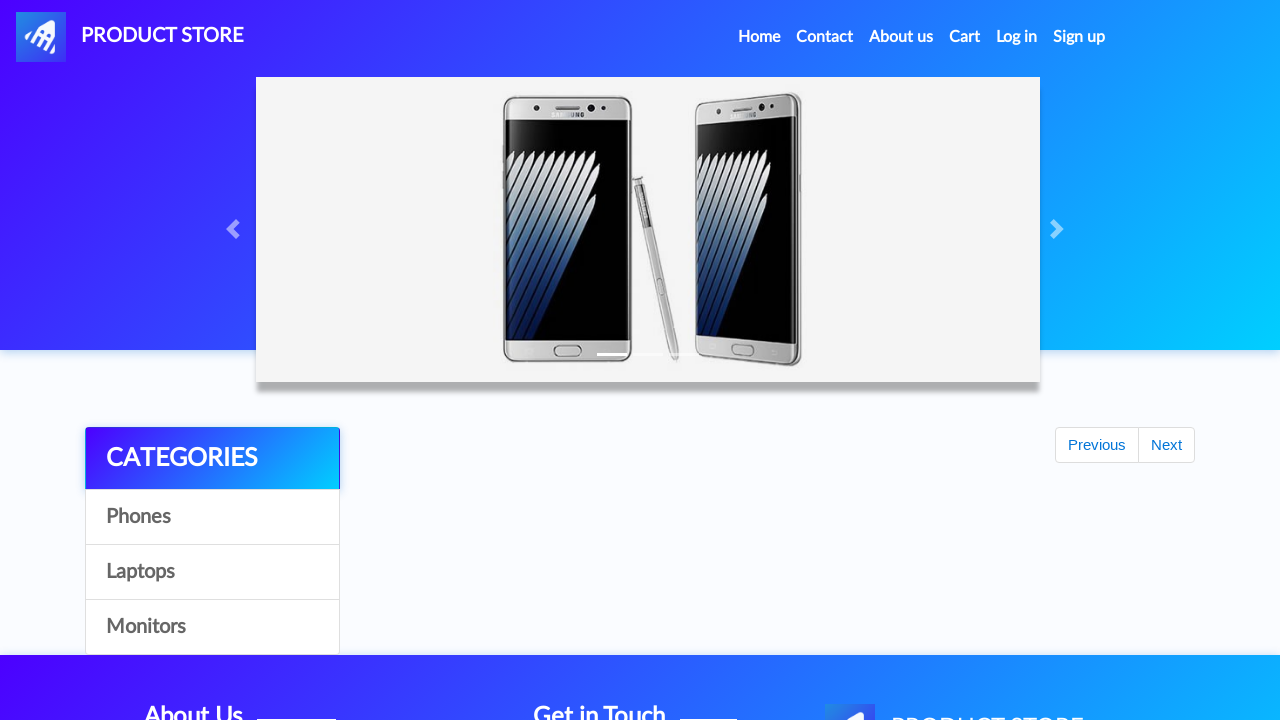

Clicked Phones category at (212, 517) on text=Phones
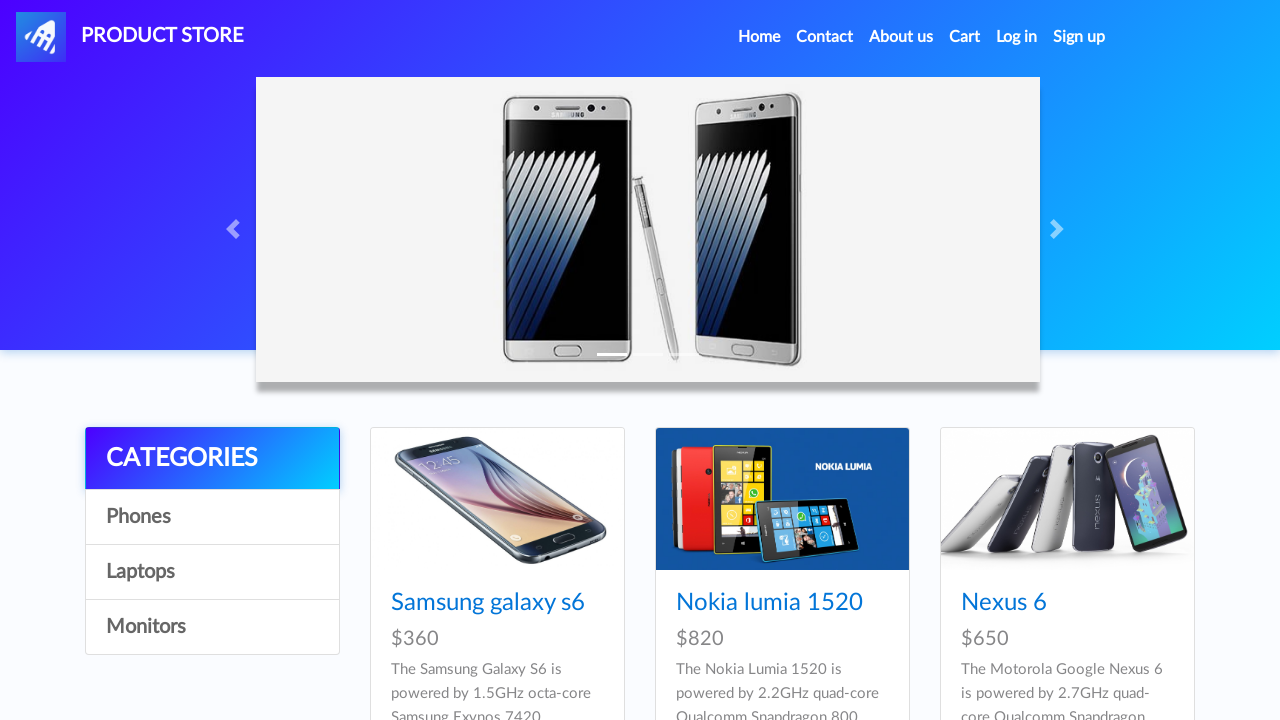

Samsung galaxy s6 product loaded
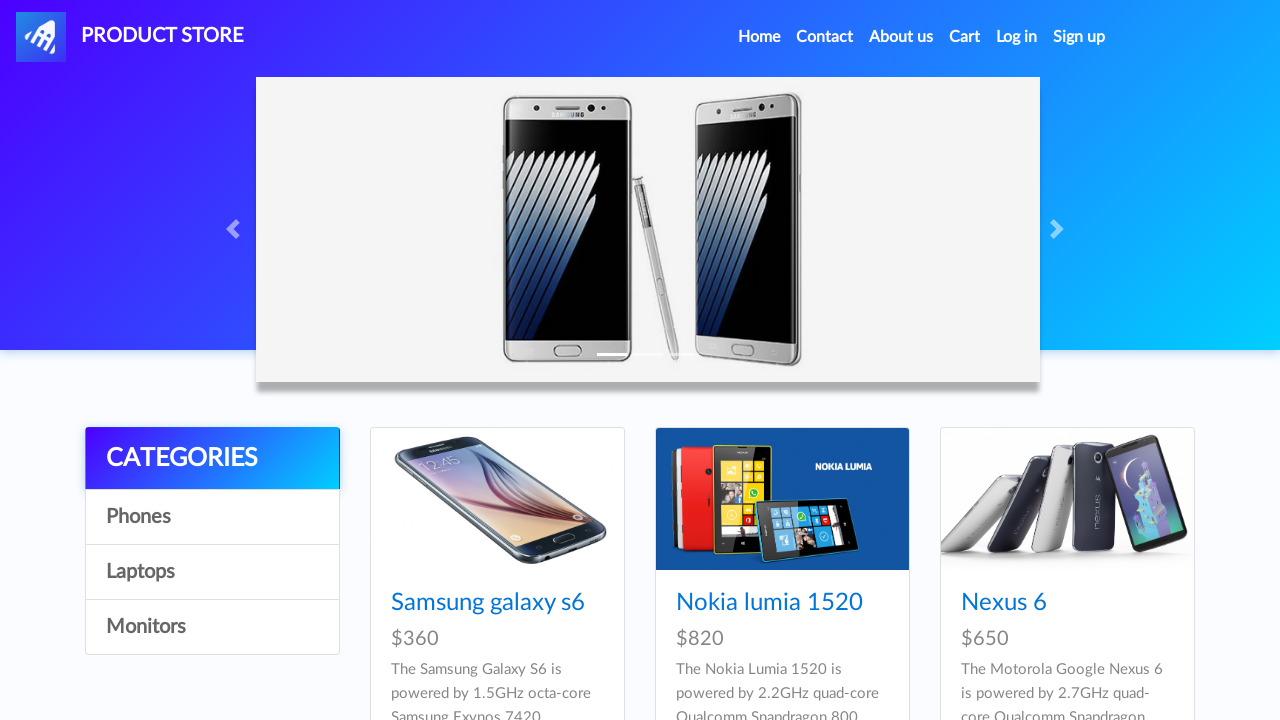

Clicked Samsung galaxy s6 product at (488, 603) on text=Samsung galaxy s6
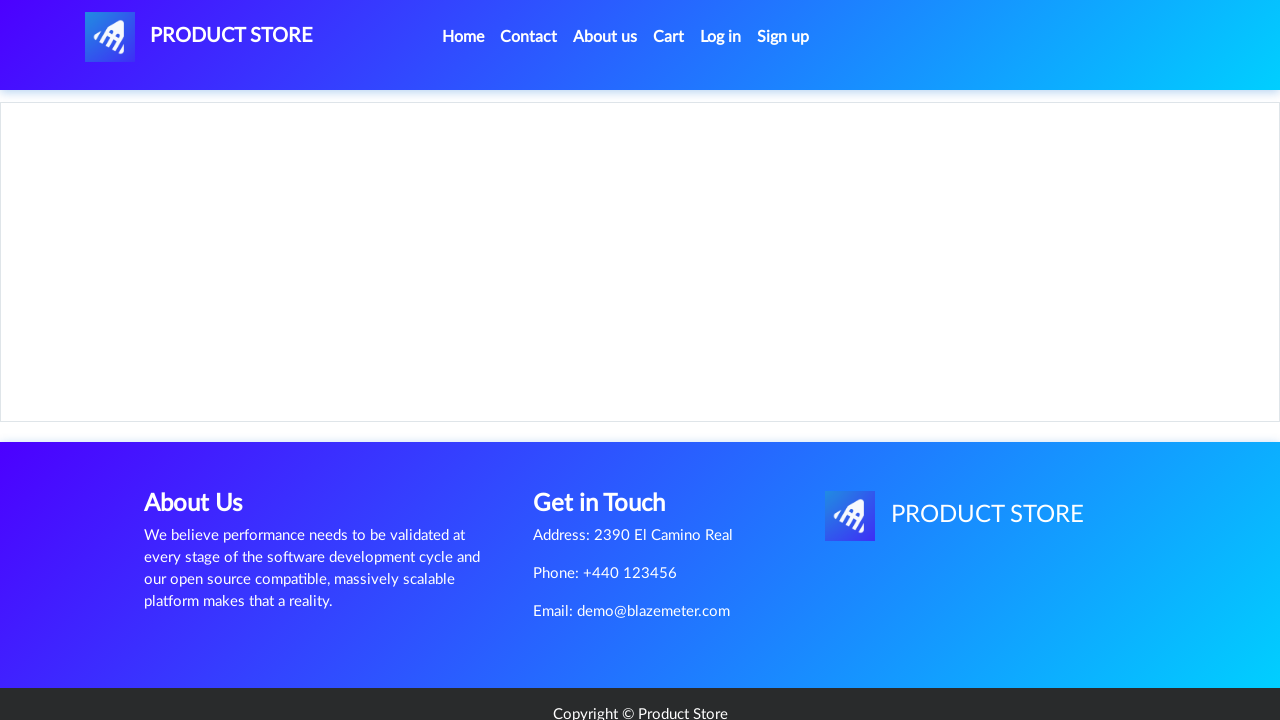

Clicked Add to cart button at (610, 440) on text=Add to cart
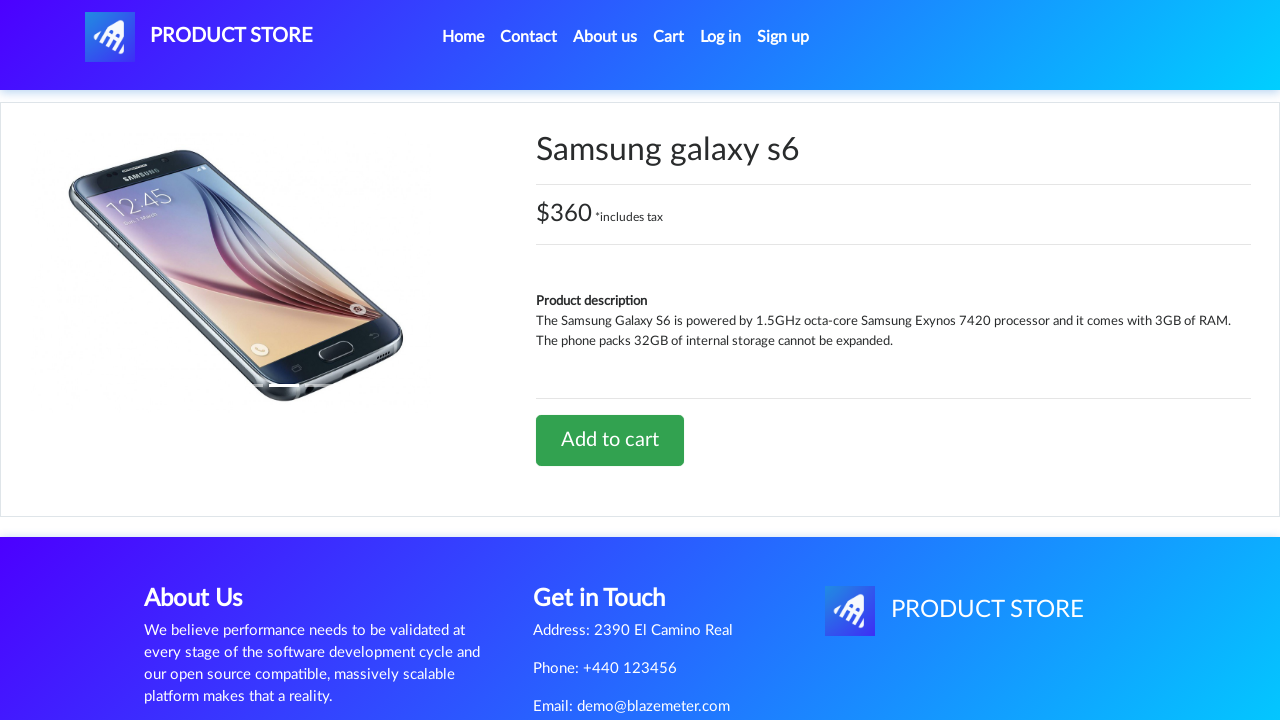

Handled add to cart confirmation alert
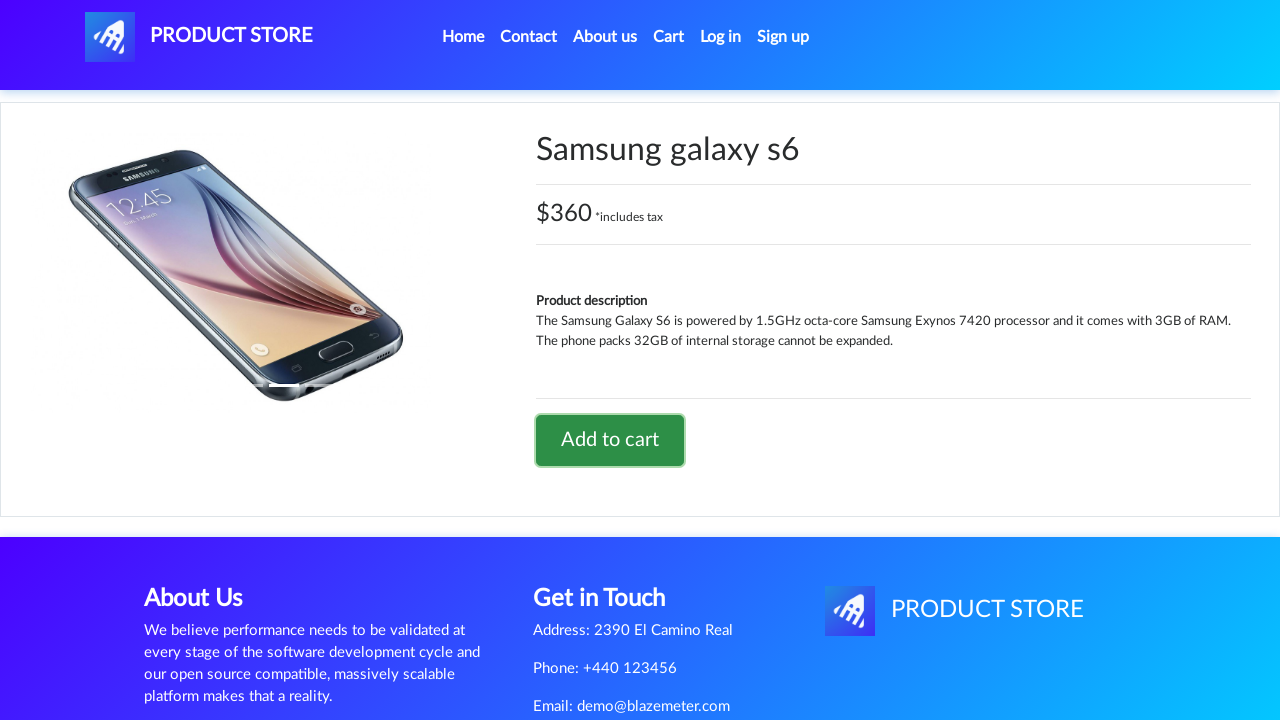

Clicked cart button to view cart at (669, 37) on #cartur
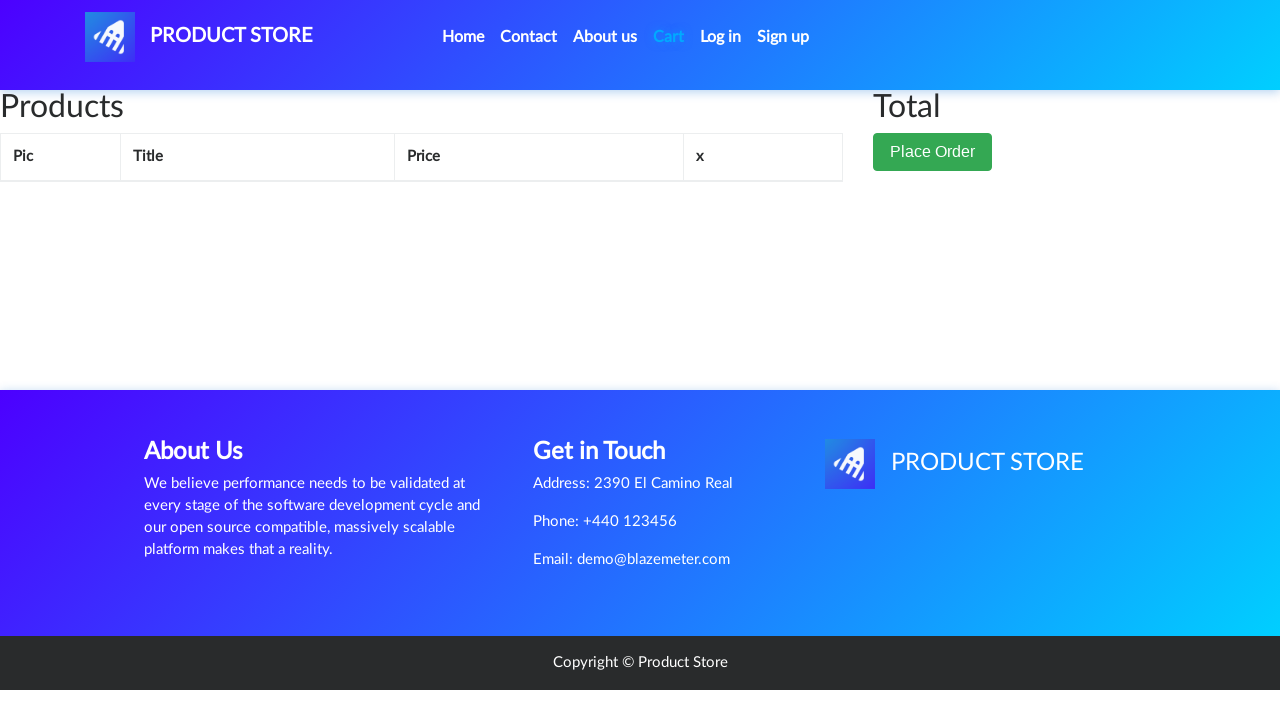

Place Order button loaded in cart
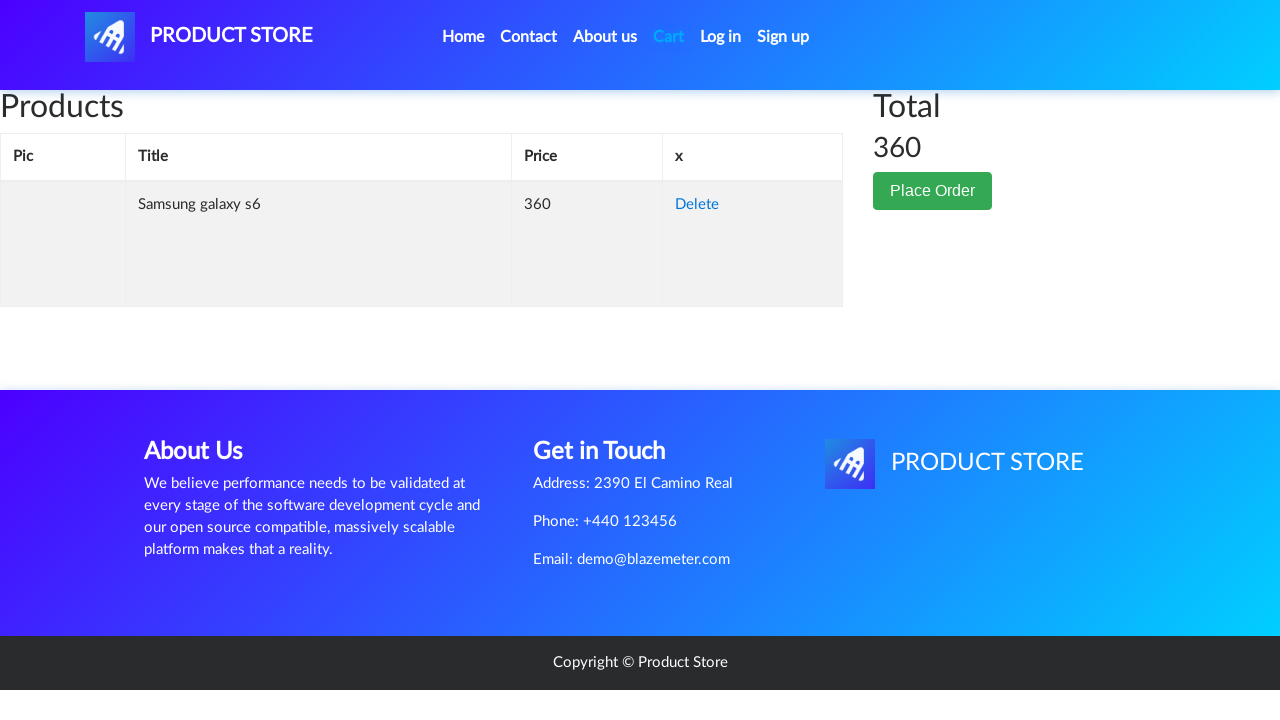

Clicked Place Order button at (933, 191) on button:has-text('Place Order')
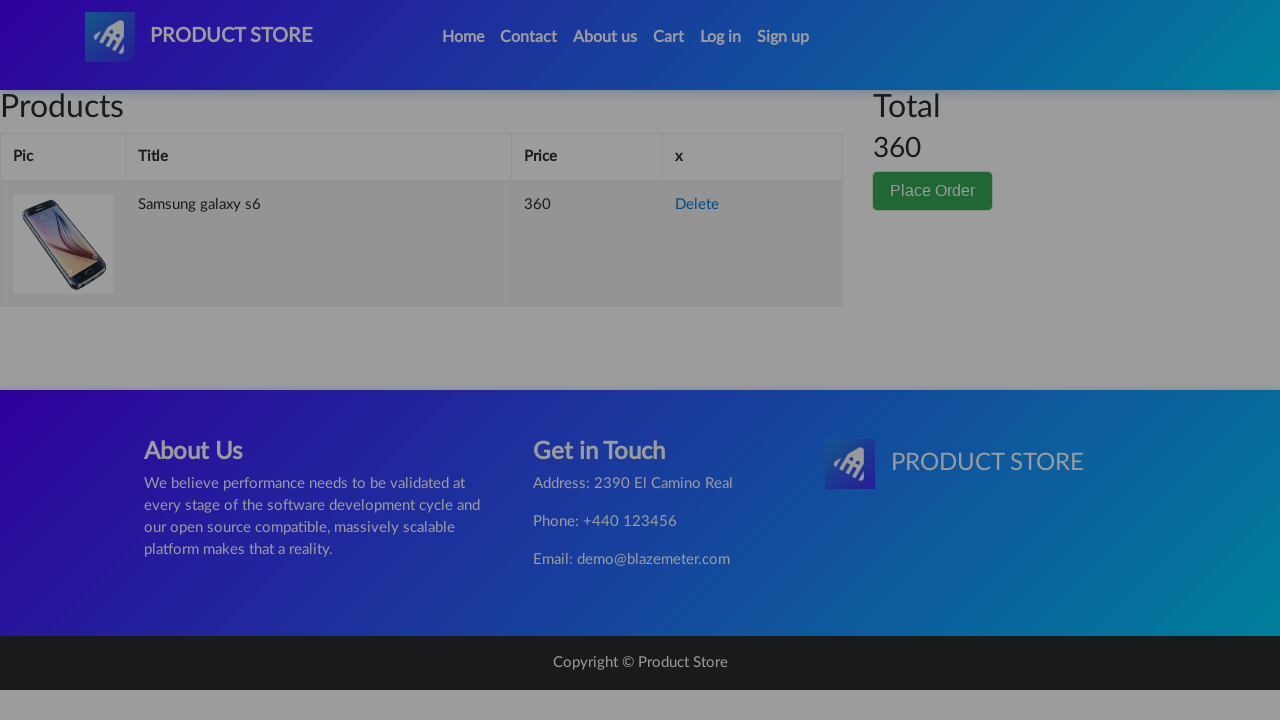

Filled name field with 'Maryam' on #name
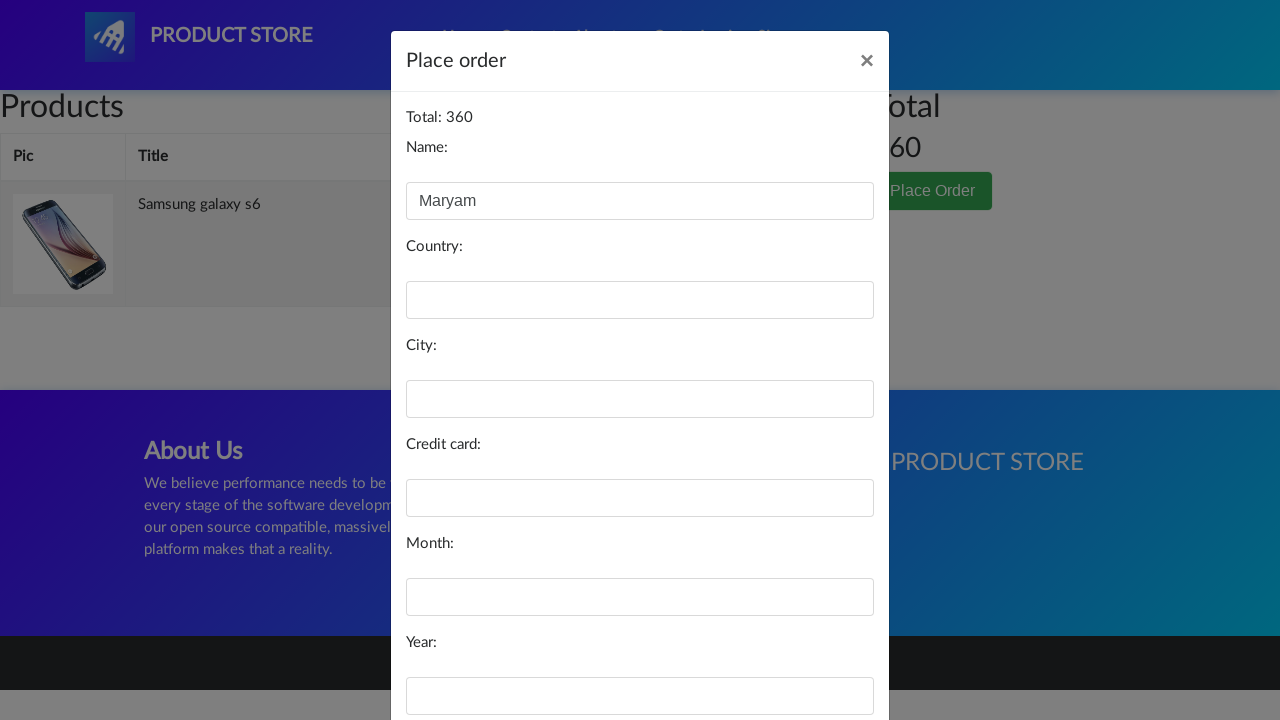

Filled country field with 'Egypt' on #country
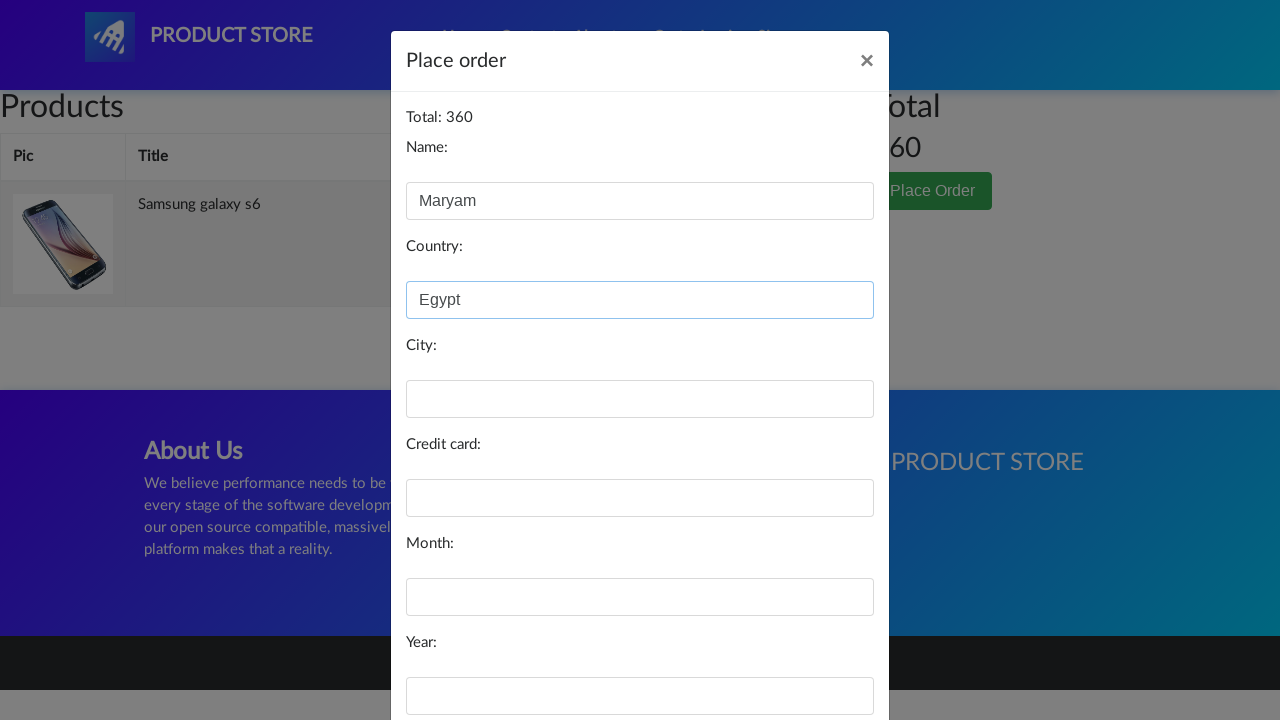

Filled city field with '' on #city
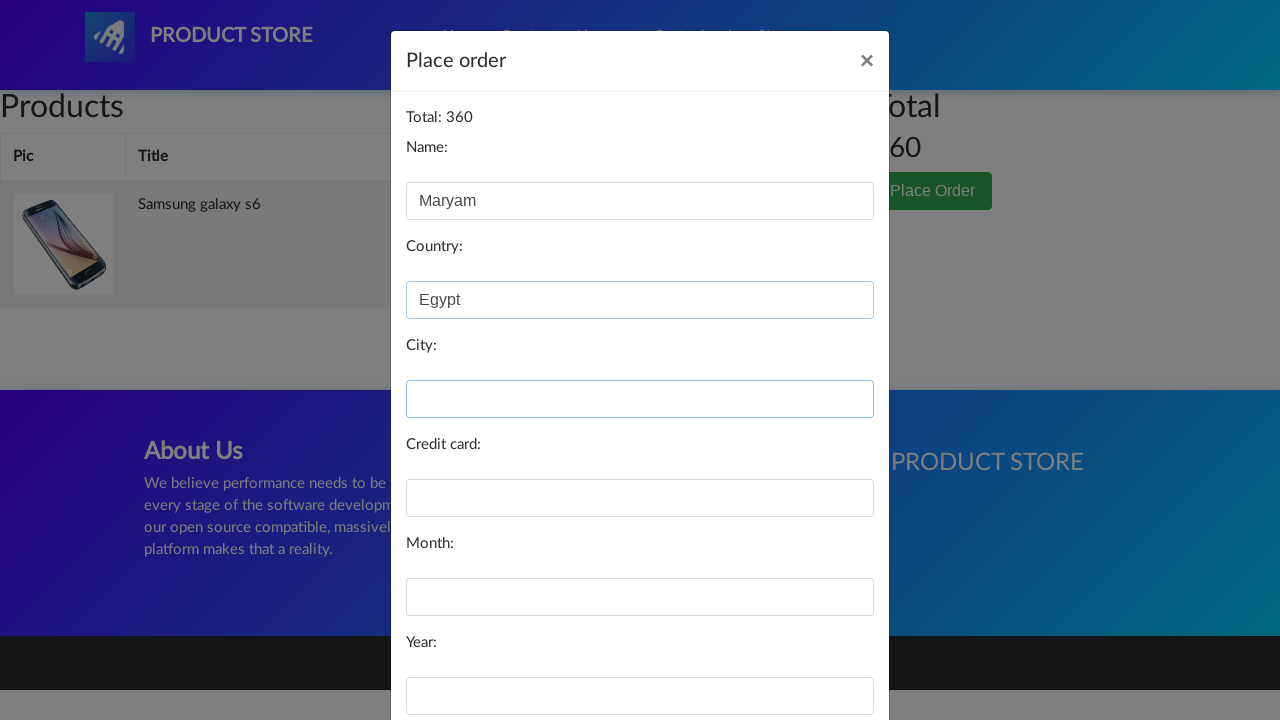

Filled card field with '1234567890123456' on #card
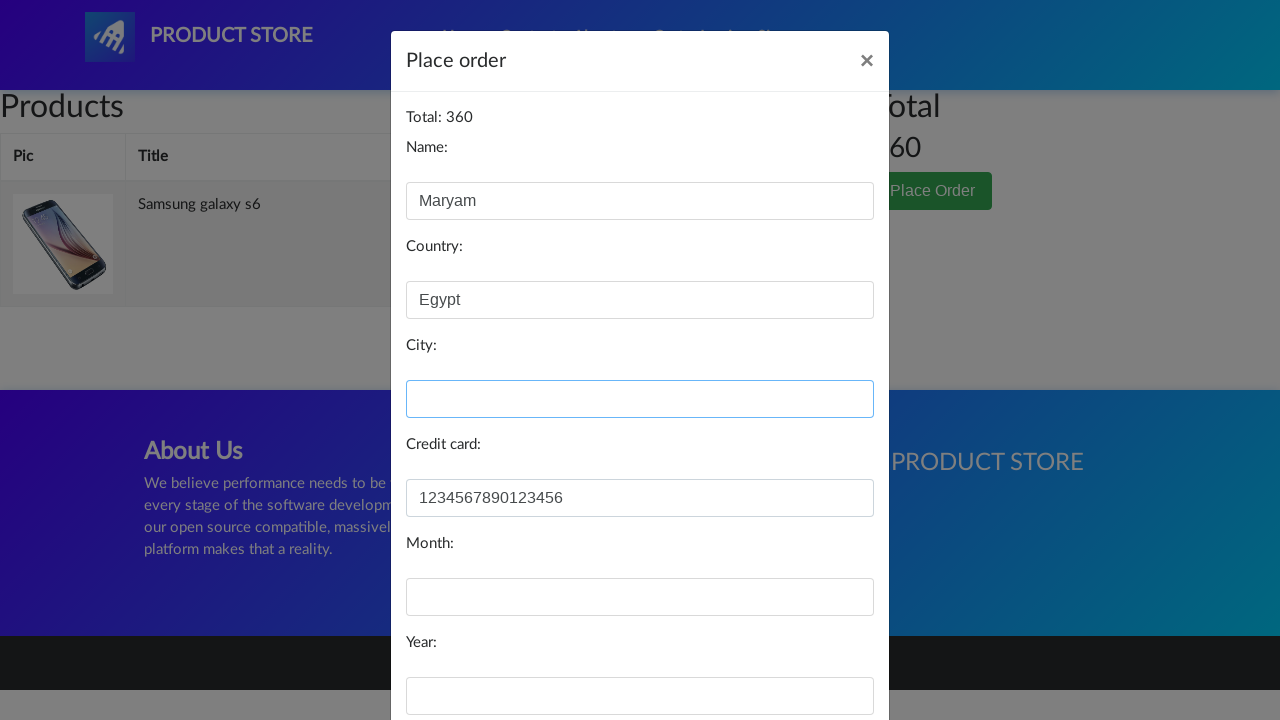

Filled month field with '03' on #month
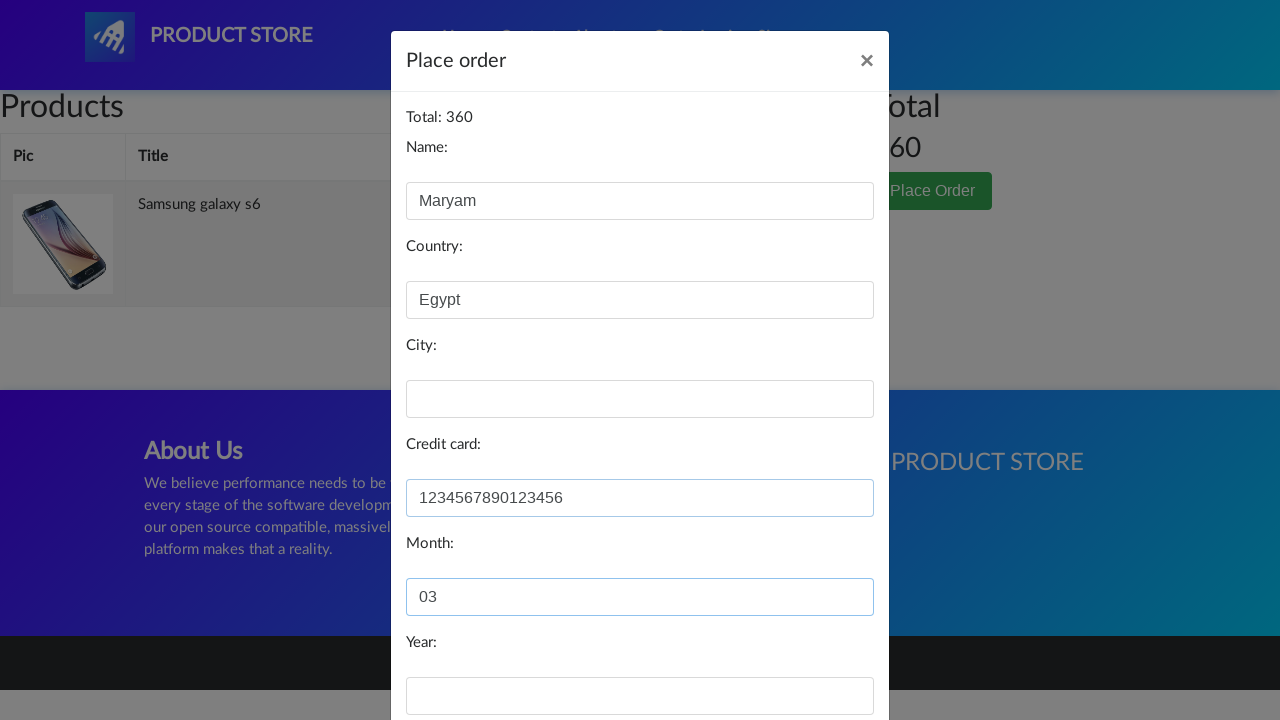

Filled year field with '2025' on #year
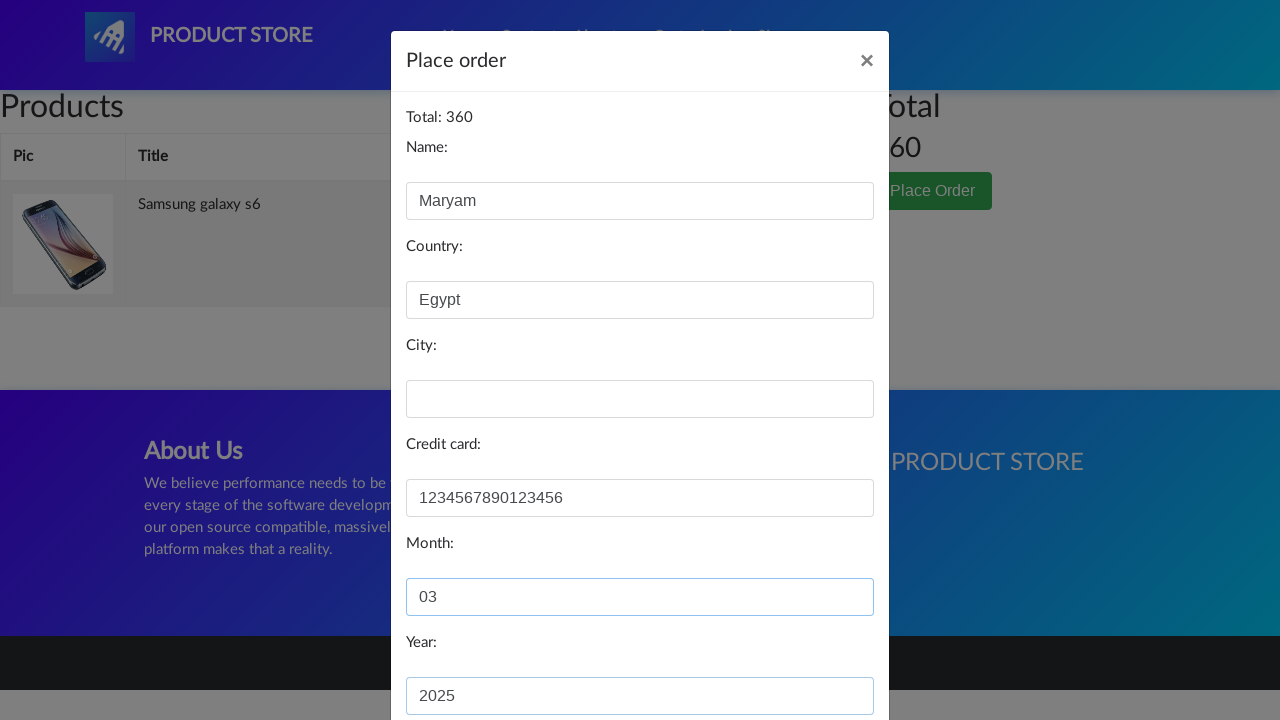

Clicked Purchase button to submit order at (823, 655) on button:has-text('Purchase')
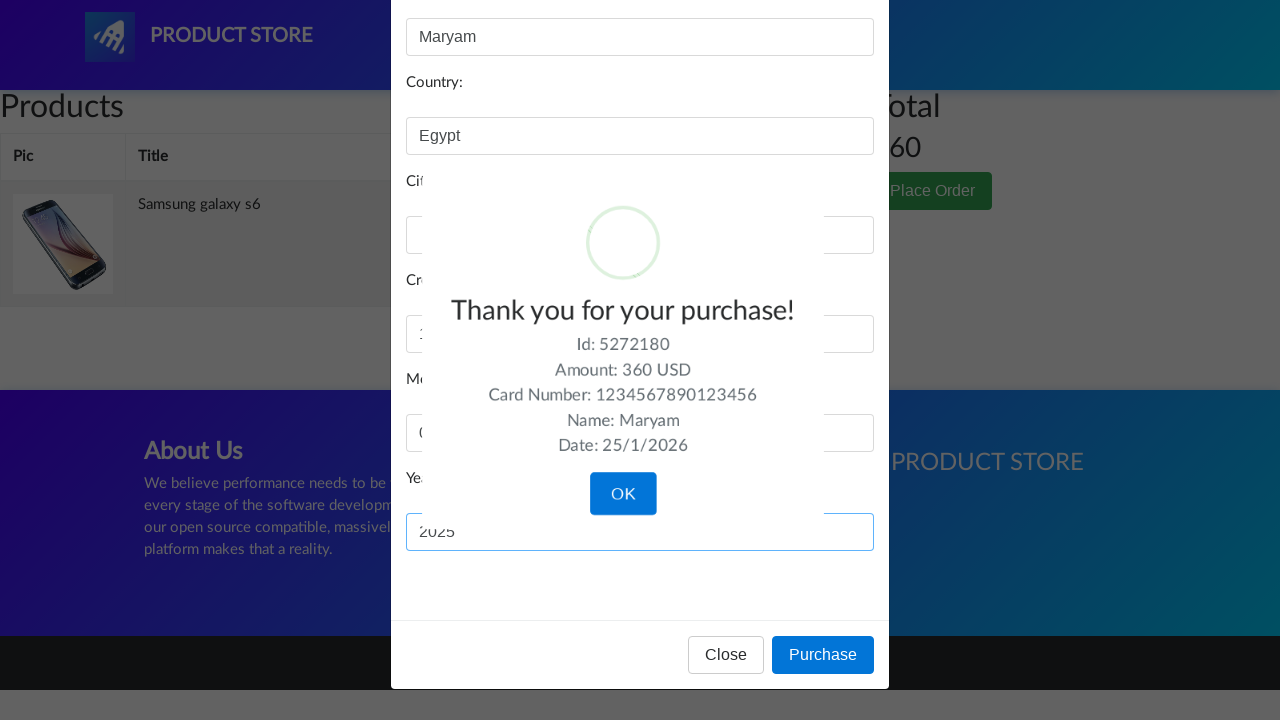

Order confirmation dialog appeared
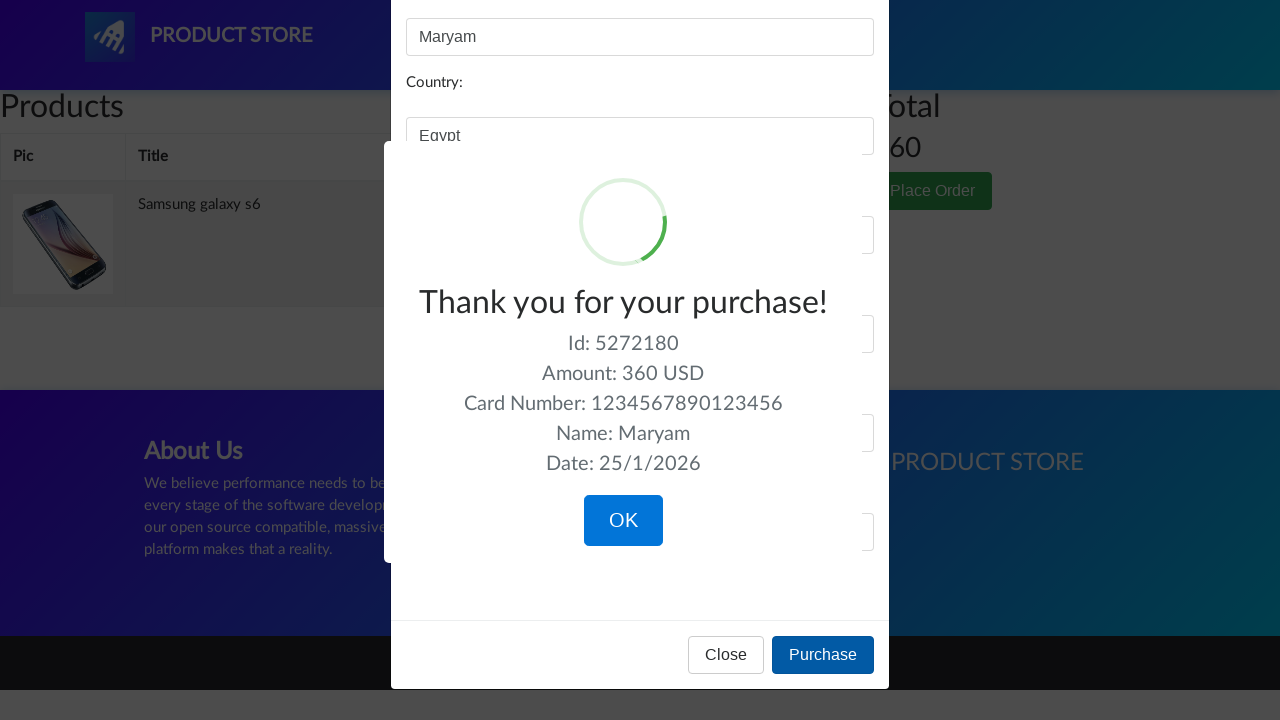

Clicked OK to close confirmation dialog at (623, 521) on button:has-text('OK')
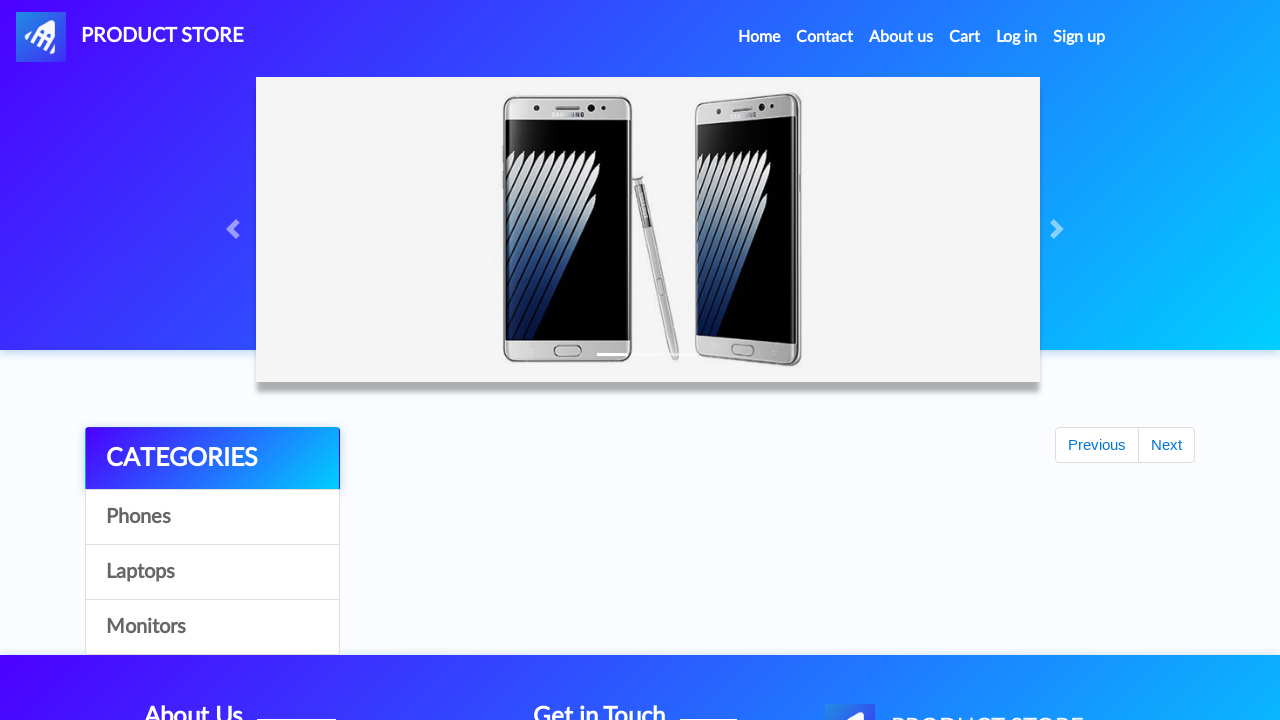

Navigated back to home page for next order test iteration
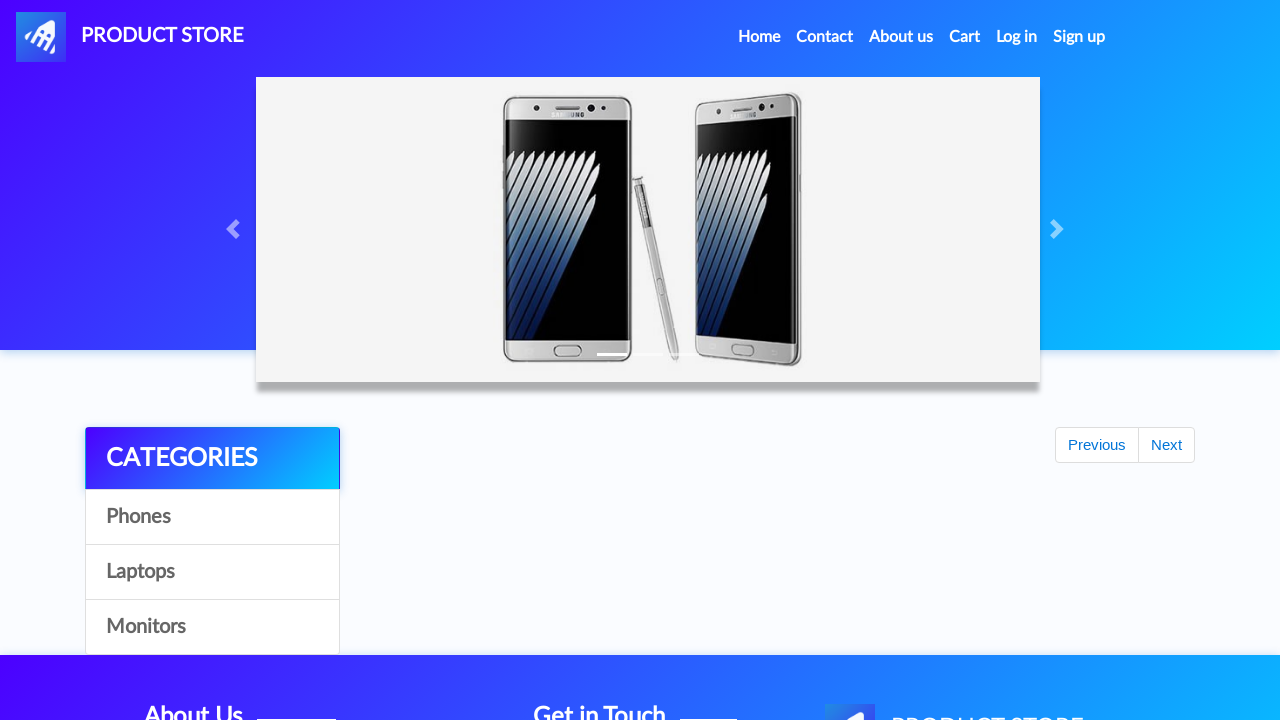

Clicked Phones category at (212, 517) on text=Phones
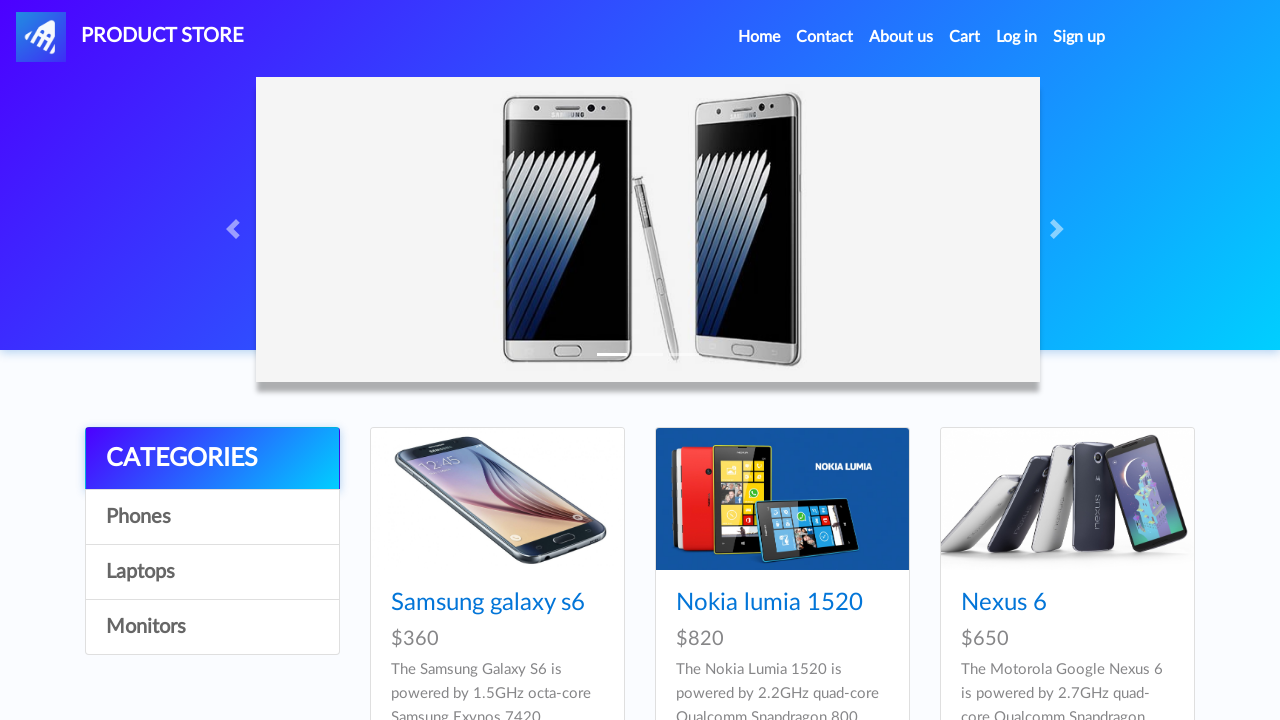

Samsung galaxy s6 product loaded
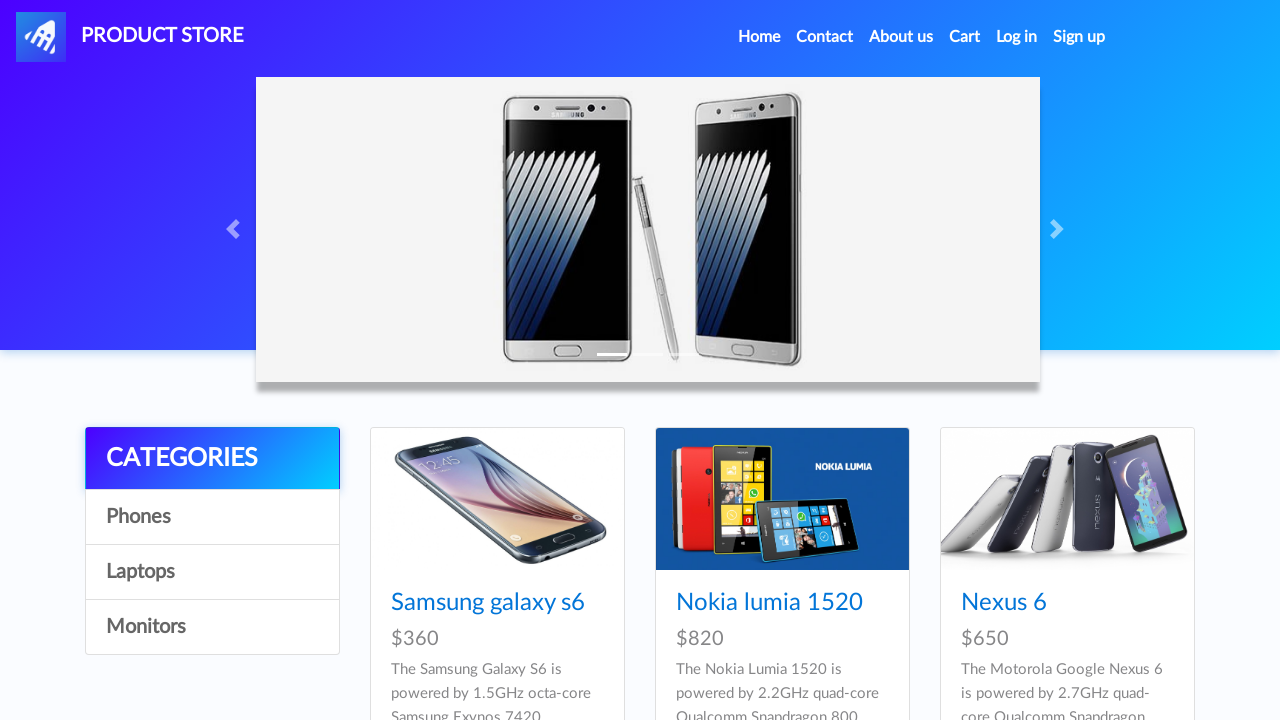

Clicked Samsung galaxy s6 product at (488, 603) on text=Samsung galaxy s6
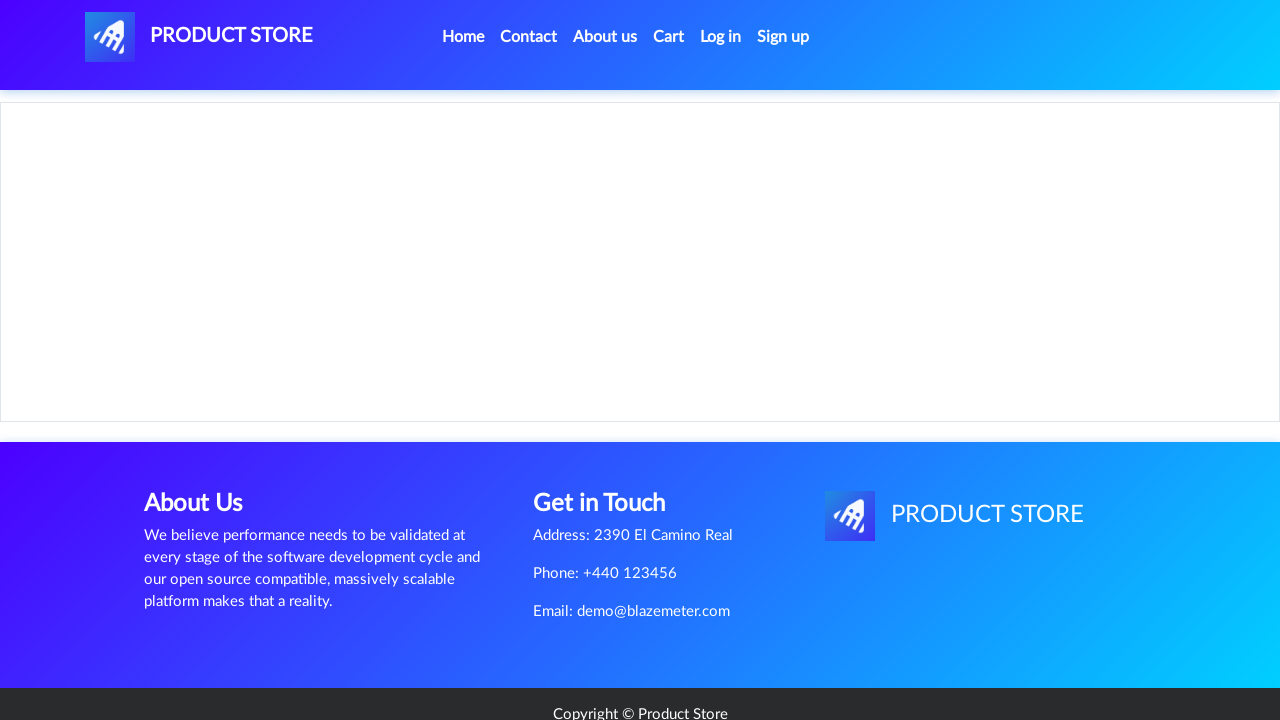

Clicked Add to cart button at (610, 440) on text=Add to cart
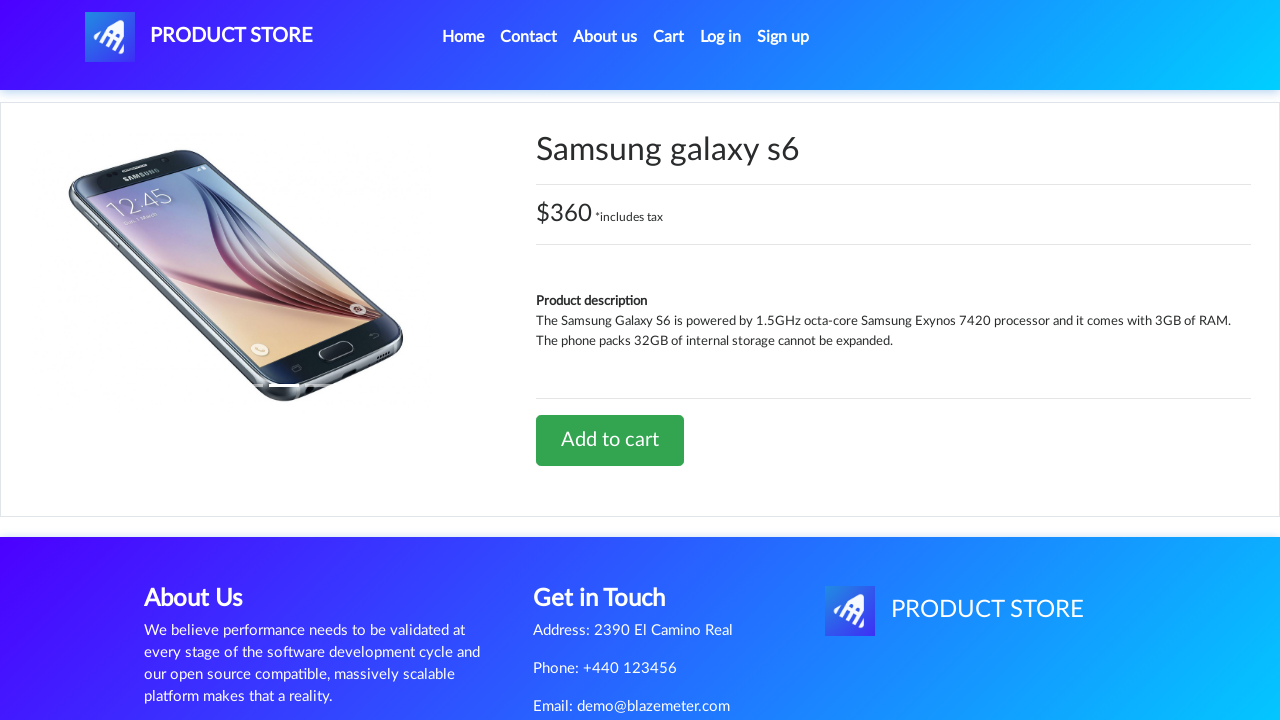

Handled add to cart confirmation alert
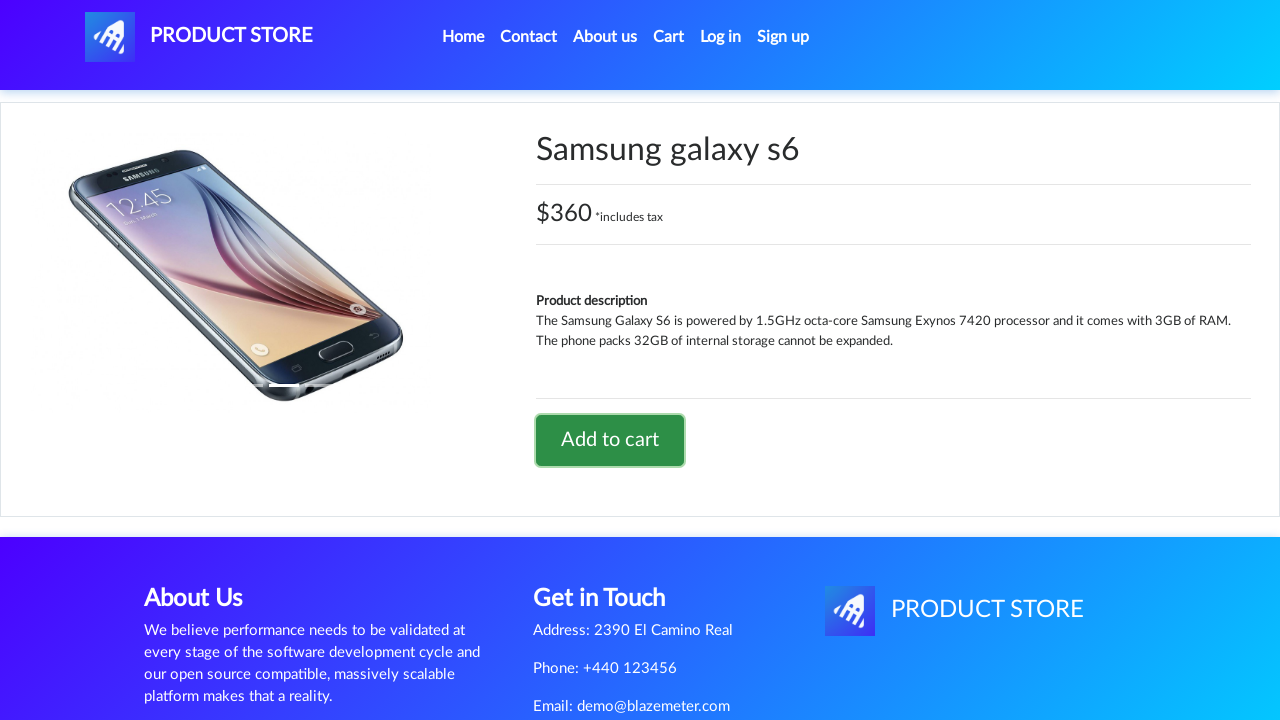

Clicked cart button to view cart at (669, 37) on #cartur
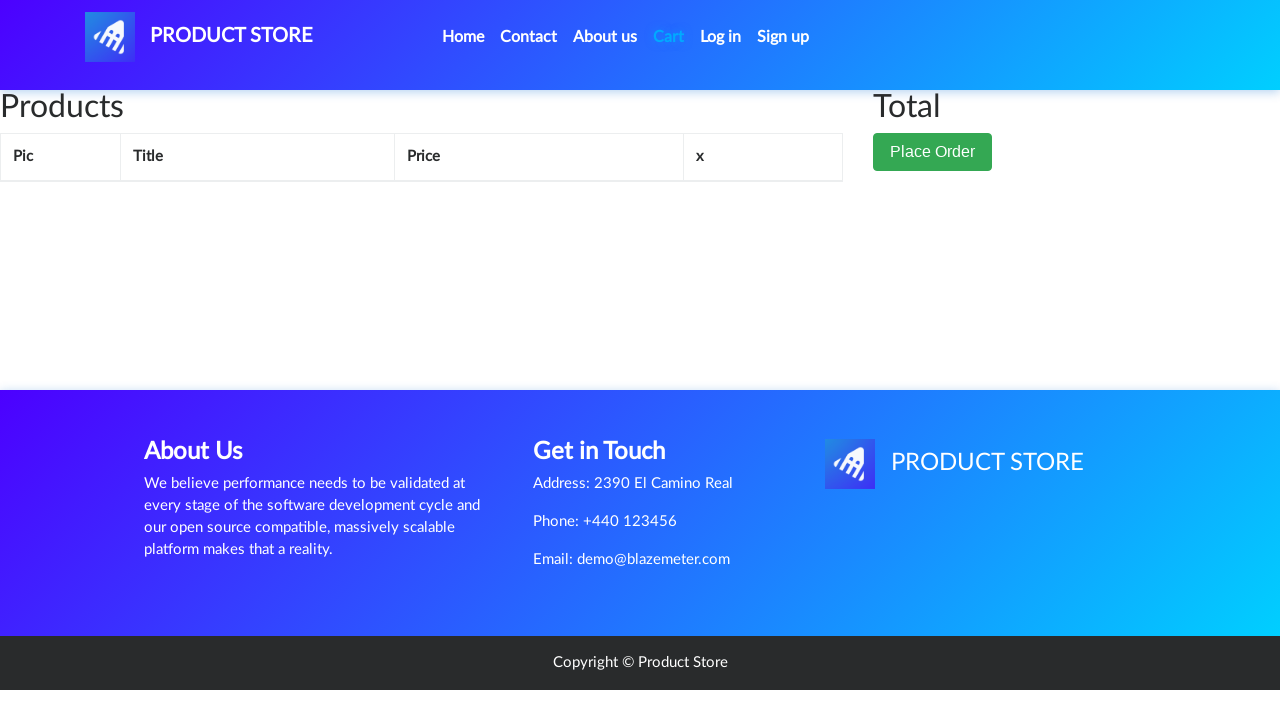

Place Order button loaded in cart
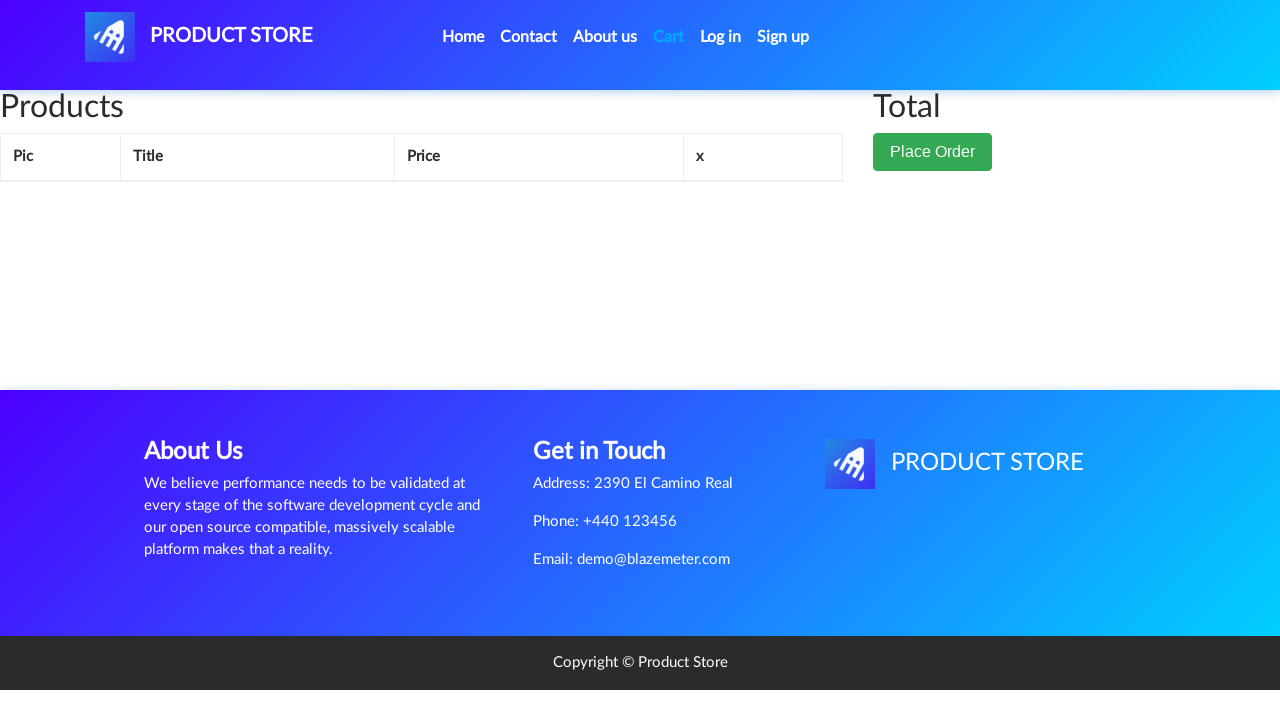

Clicked Place Order button at (933, 191) on button:has-text('Place Order')
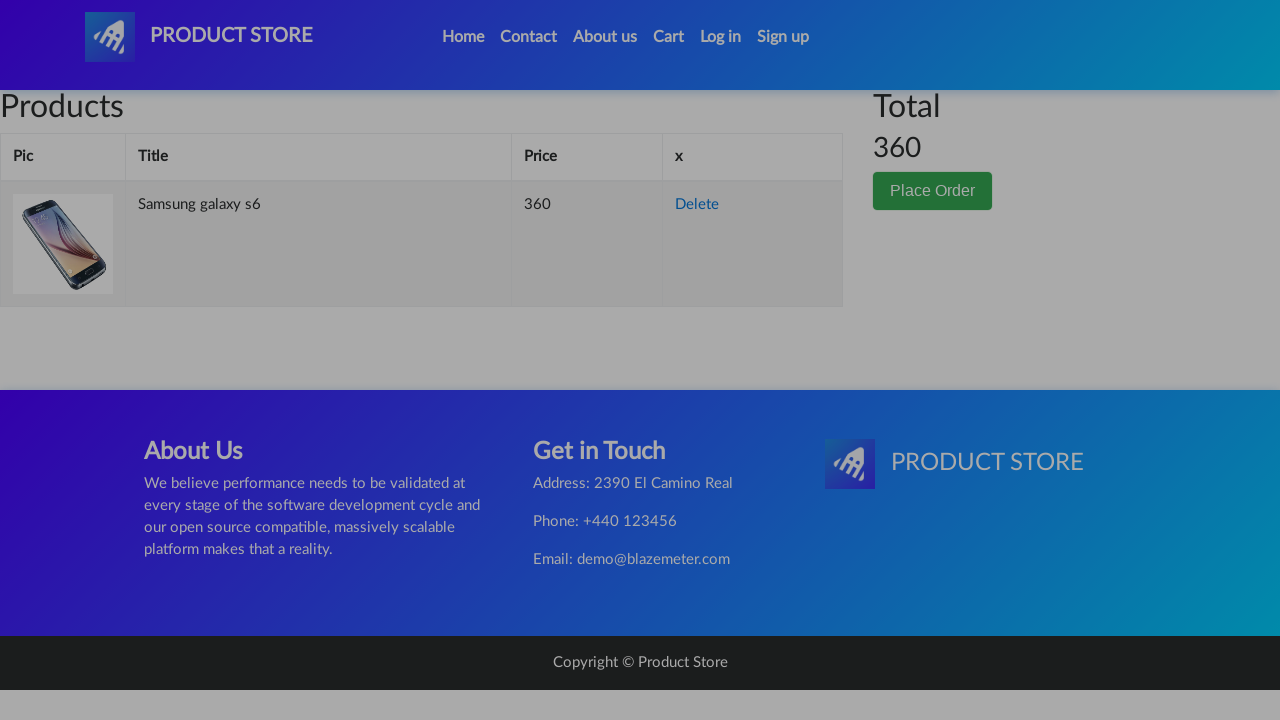

Filled name field with 'Sara' on #name
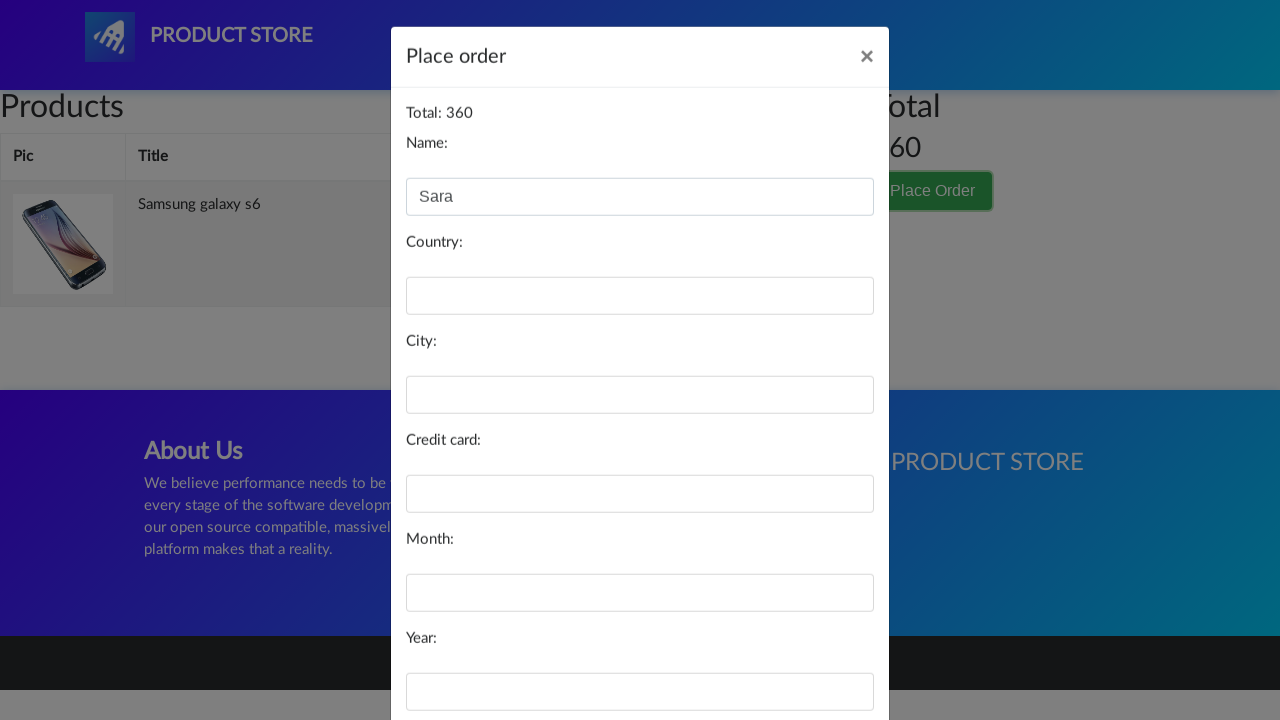

Filled country field with 'Egypt' on #country
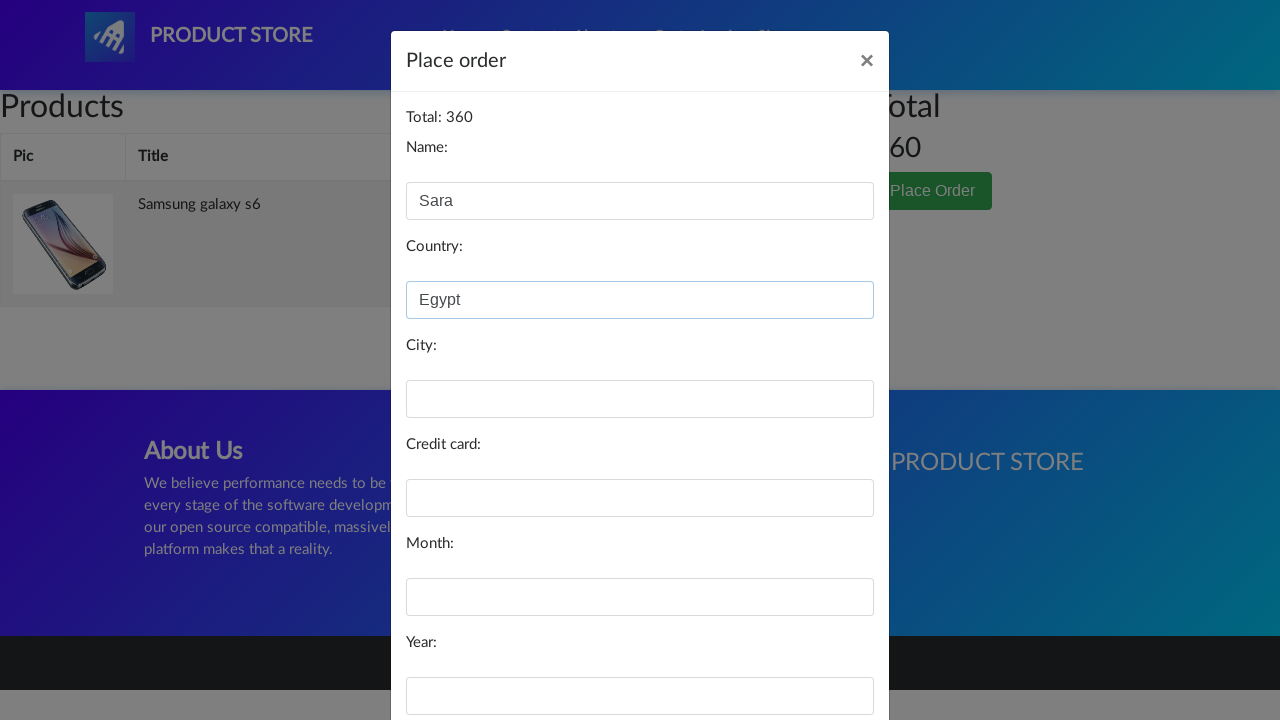

Filled city field with 'Cairo' on #city
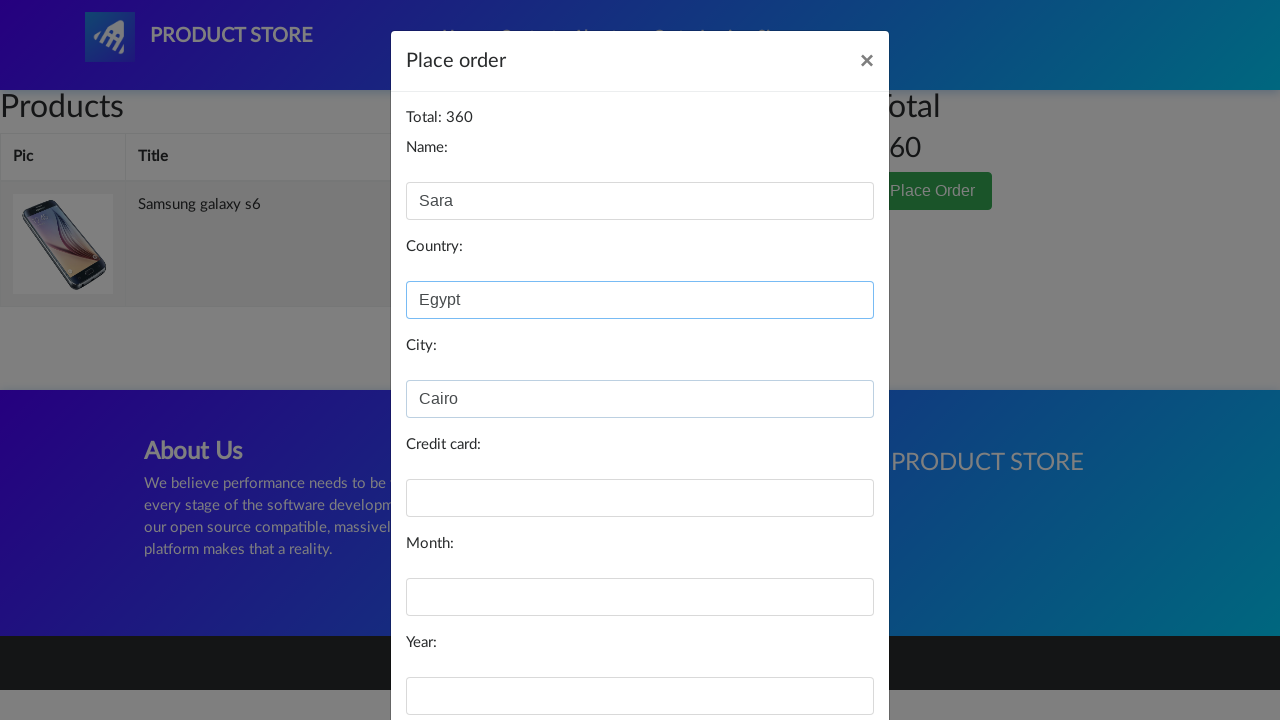

Filled card field with '' on #card
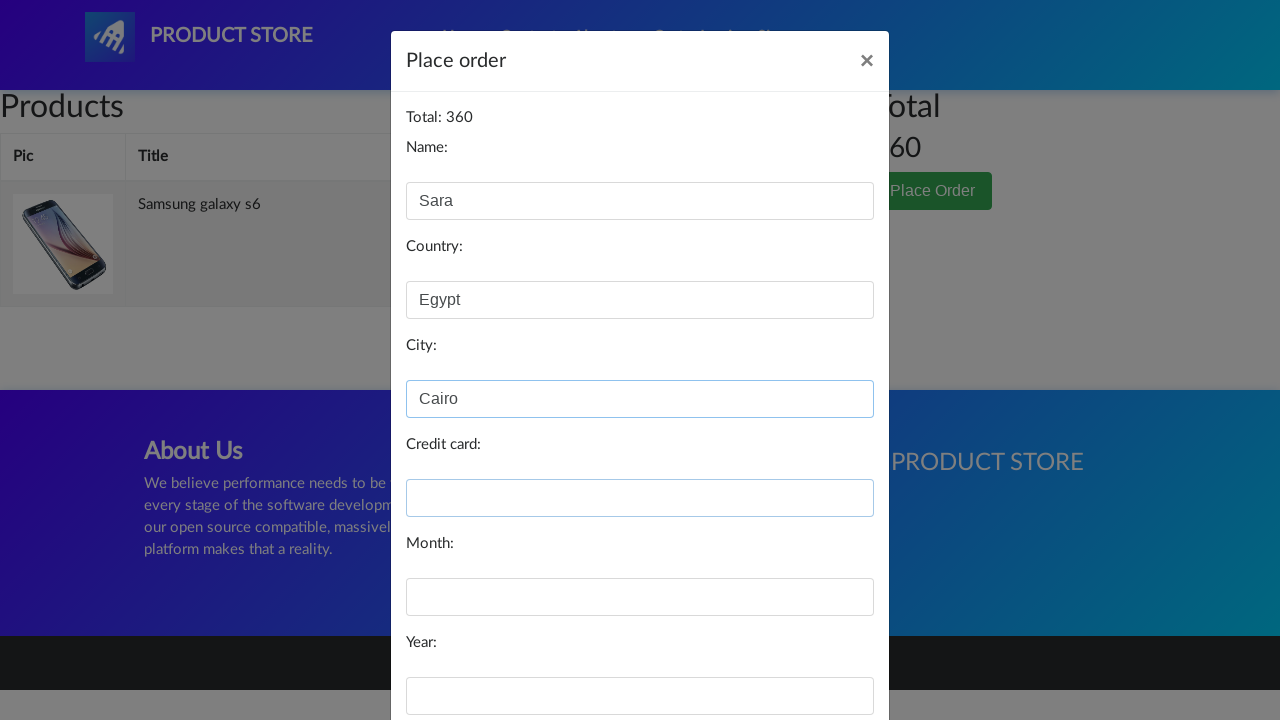

Filled month field with '03' on #month
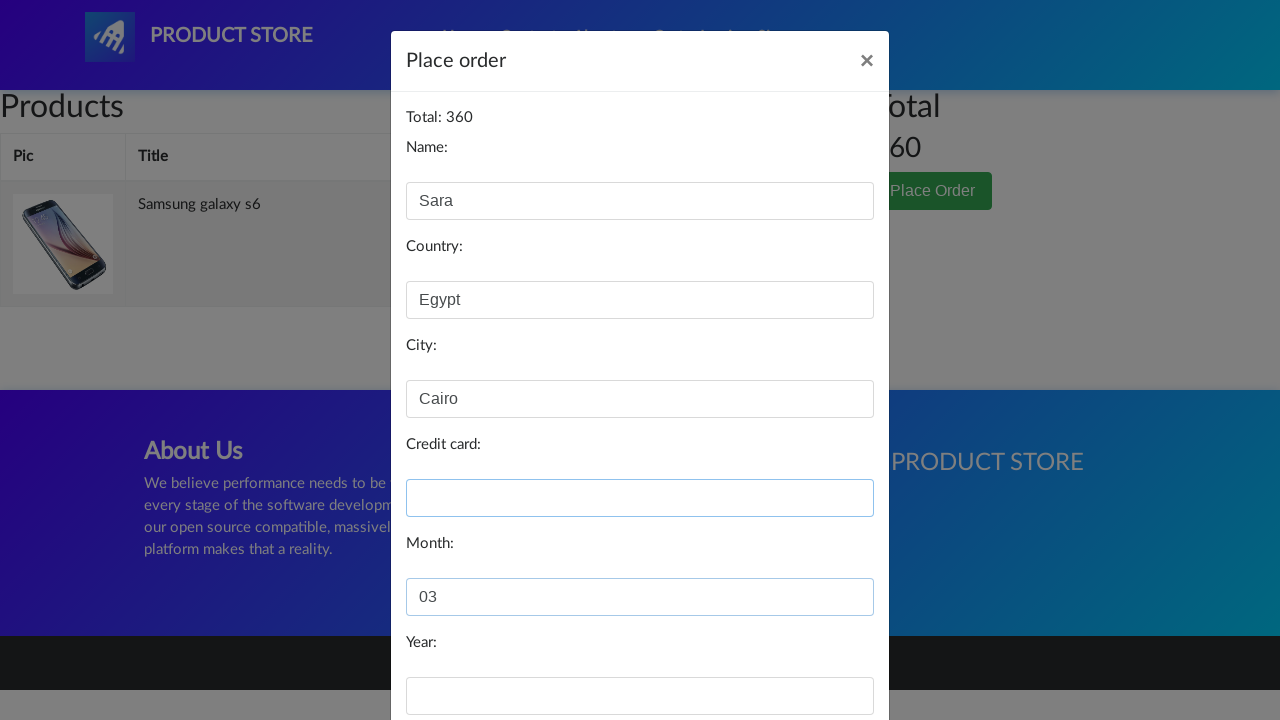

Filled year field with '2025' on #year
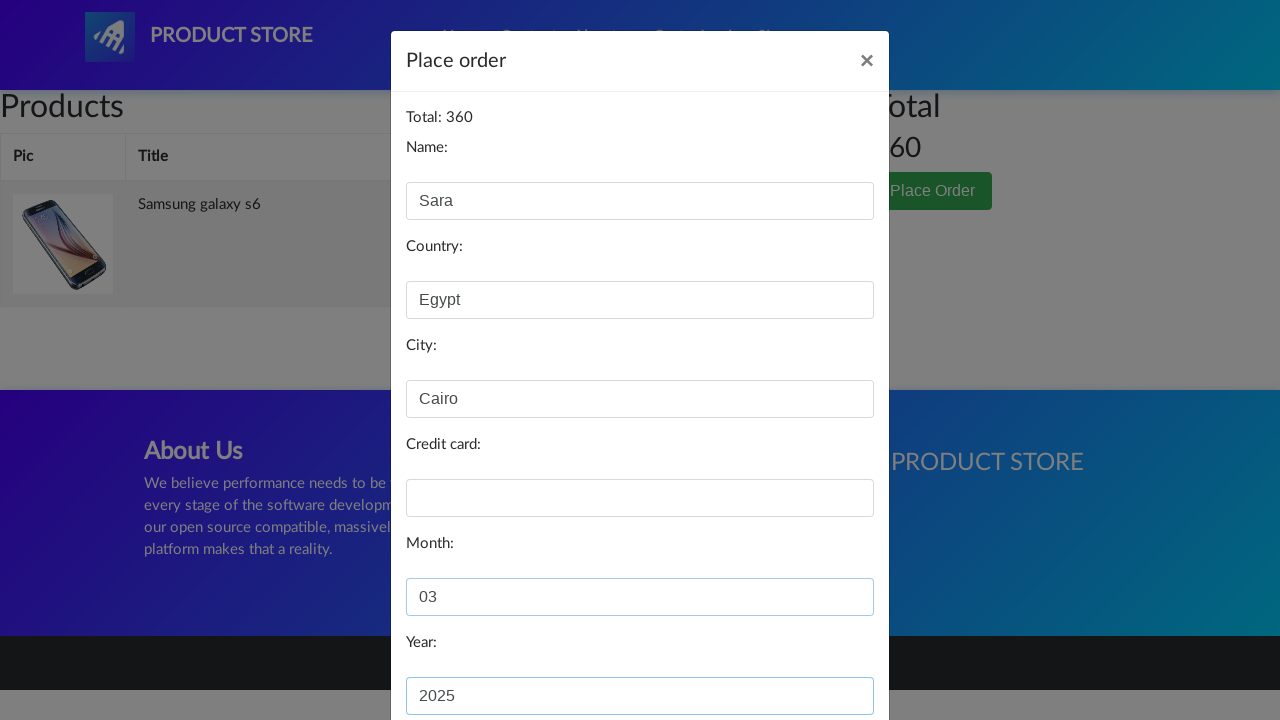

Clicked Purchase button to submit order at (823, 655) on button:has-text('Purchase')
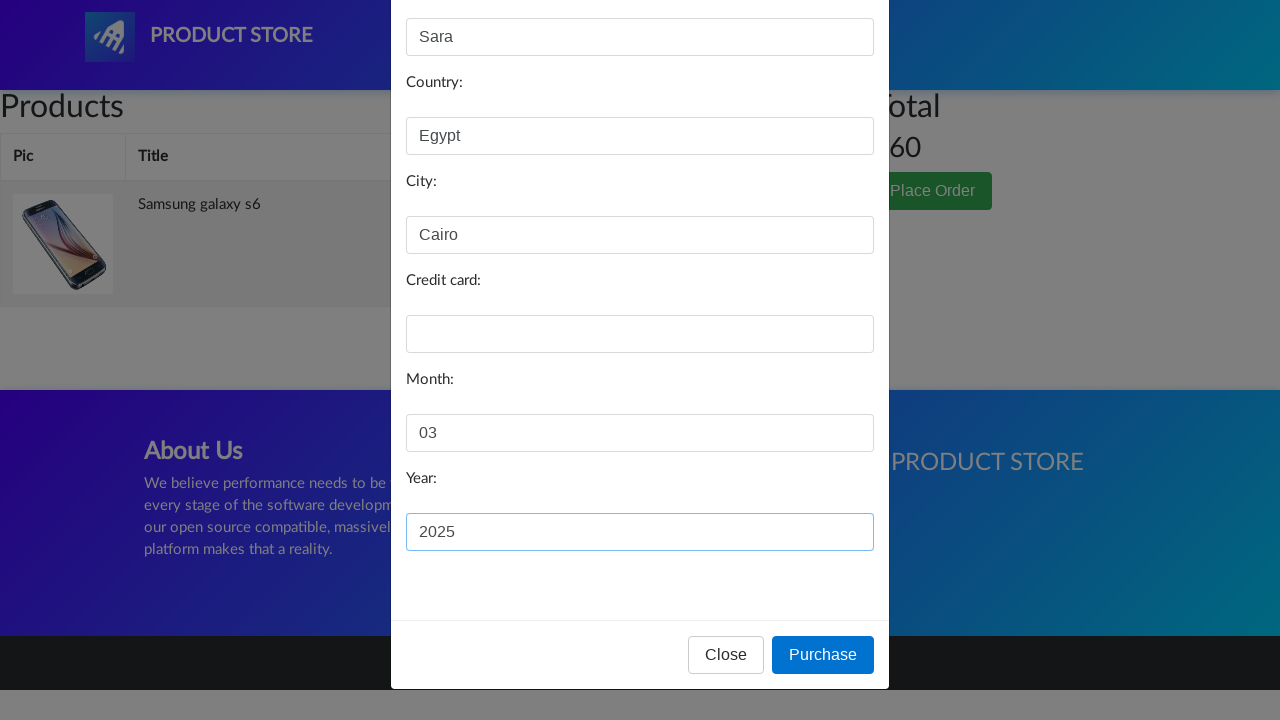

Order submission failed or validation error occurred
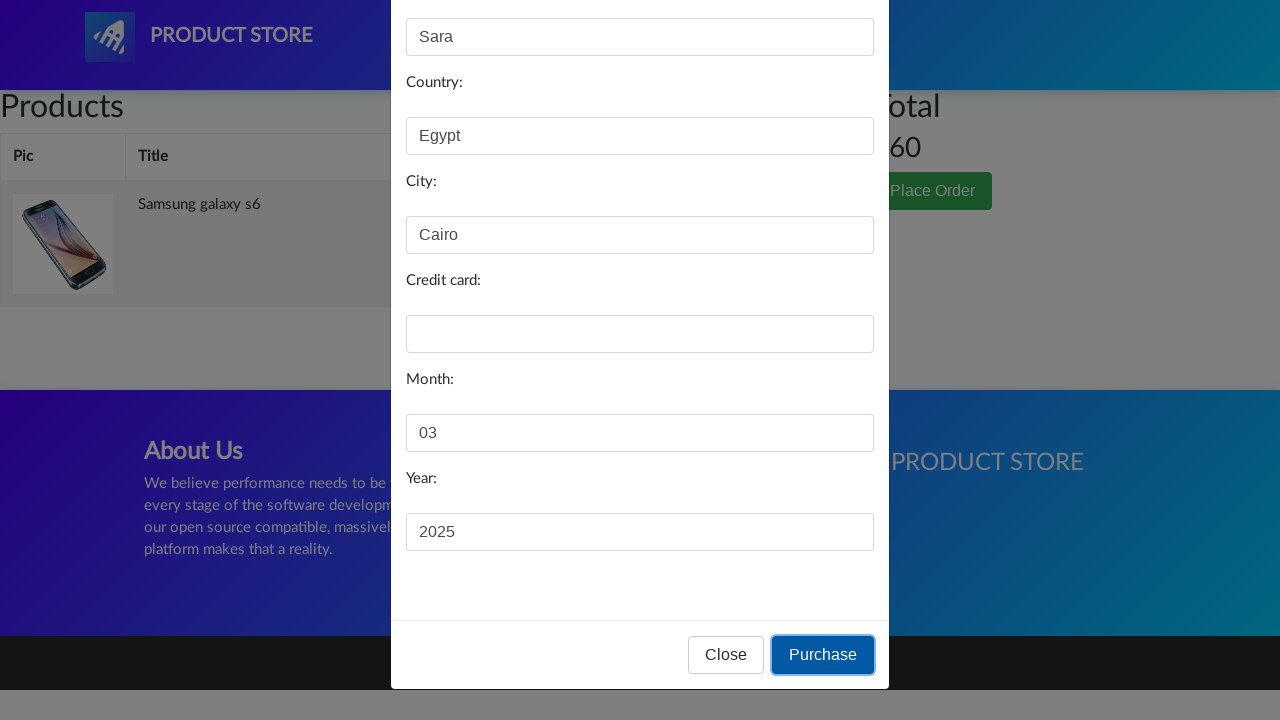

Navigated back to home page for next order test iteration
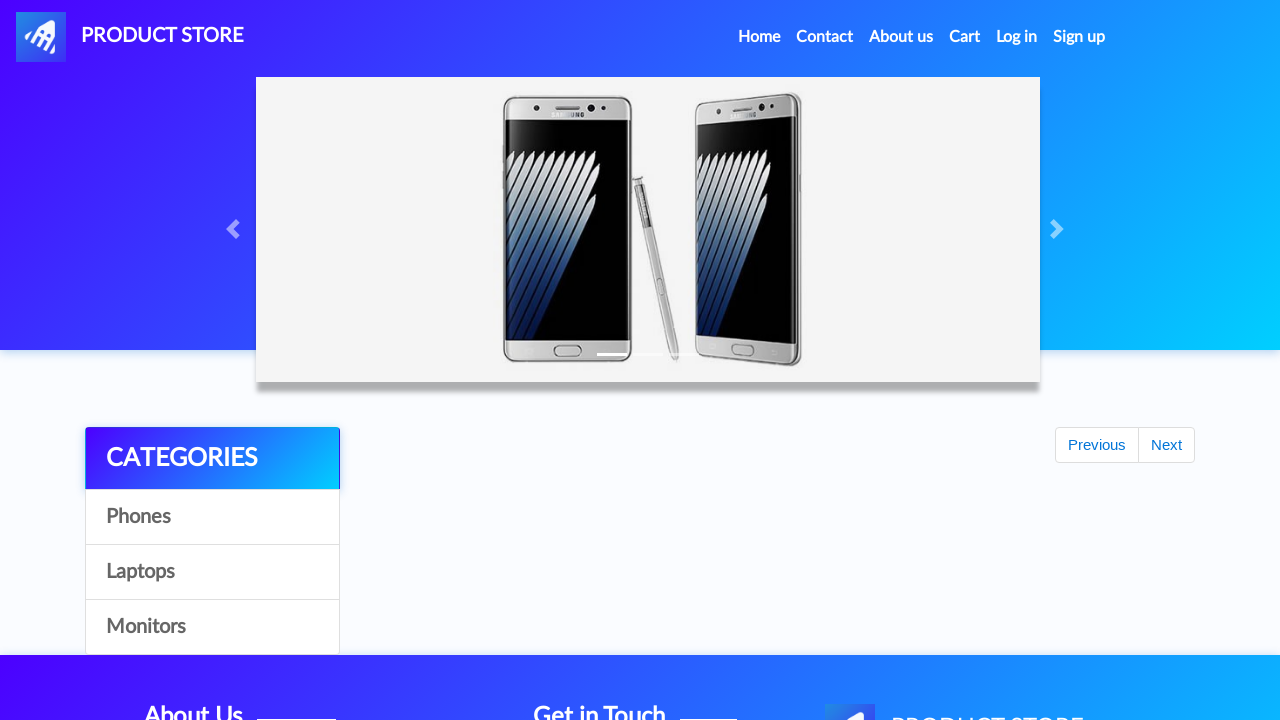

Clicked Phones category at (212, 517) on text=Phones
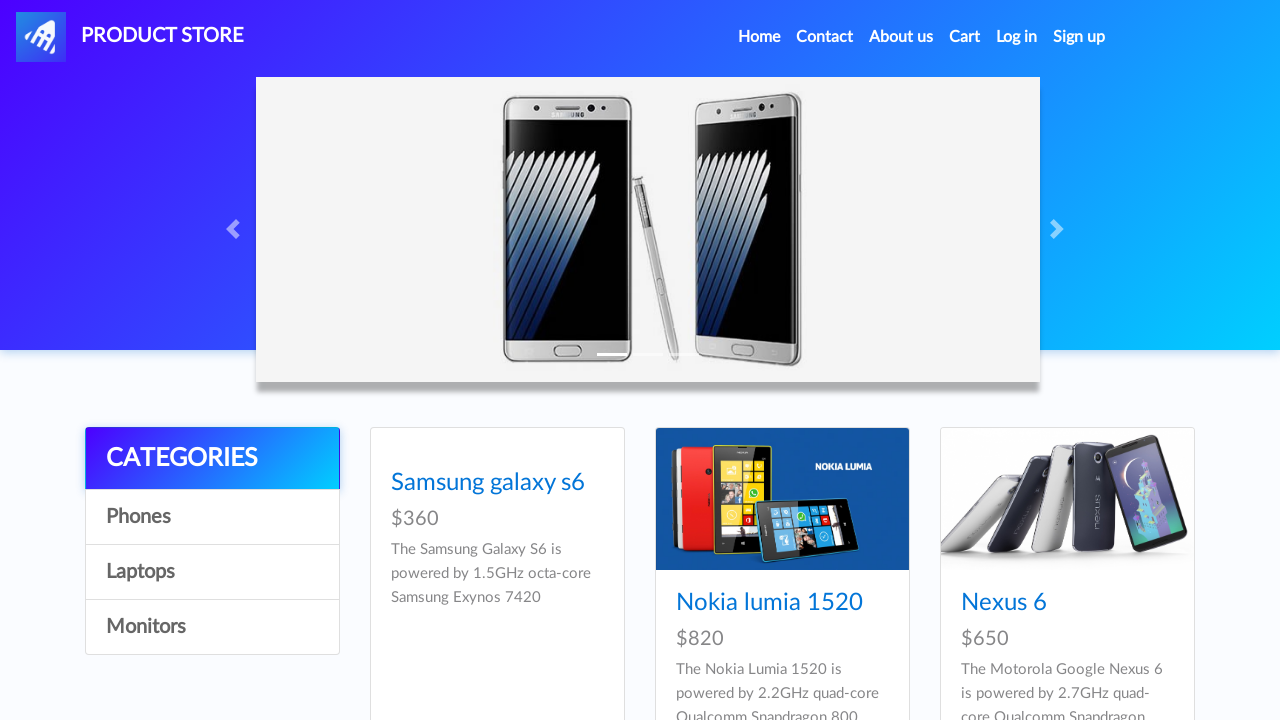

Samsung galaxy s6 product loaded
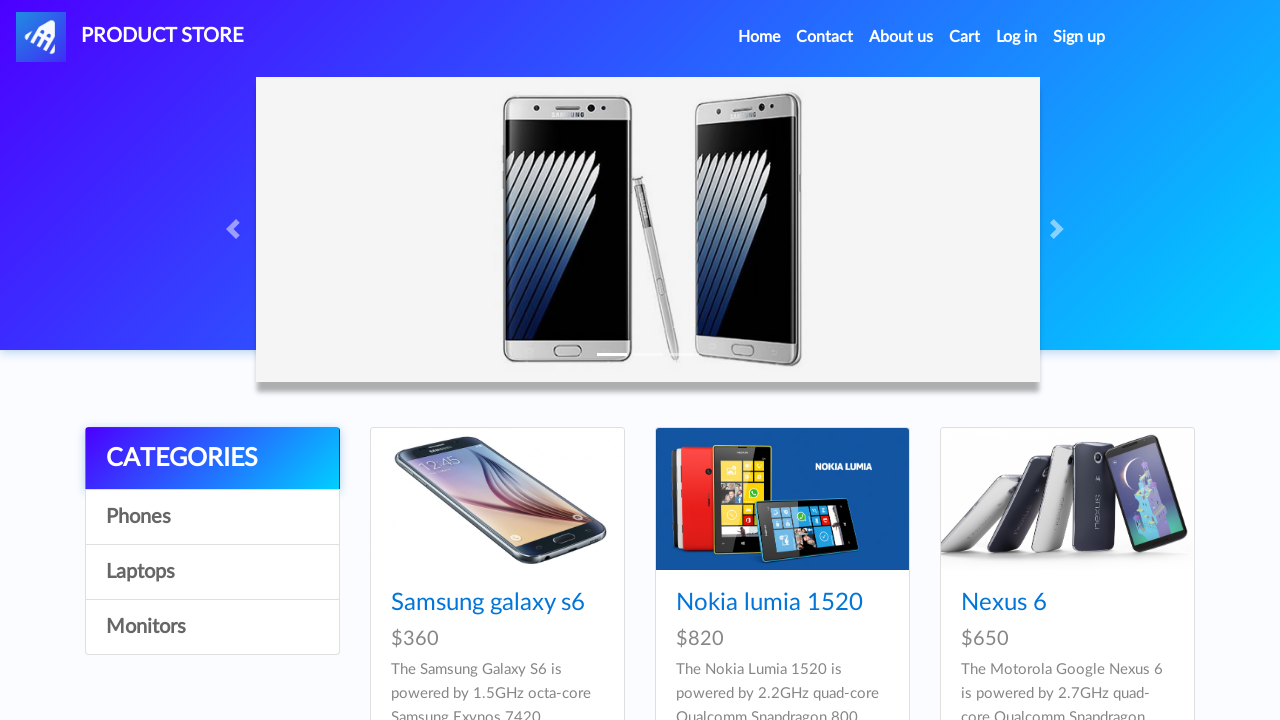

Clicked Samsung galaxy s6 product at (488, 603) on text=Samsung galaxy s6
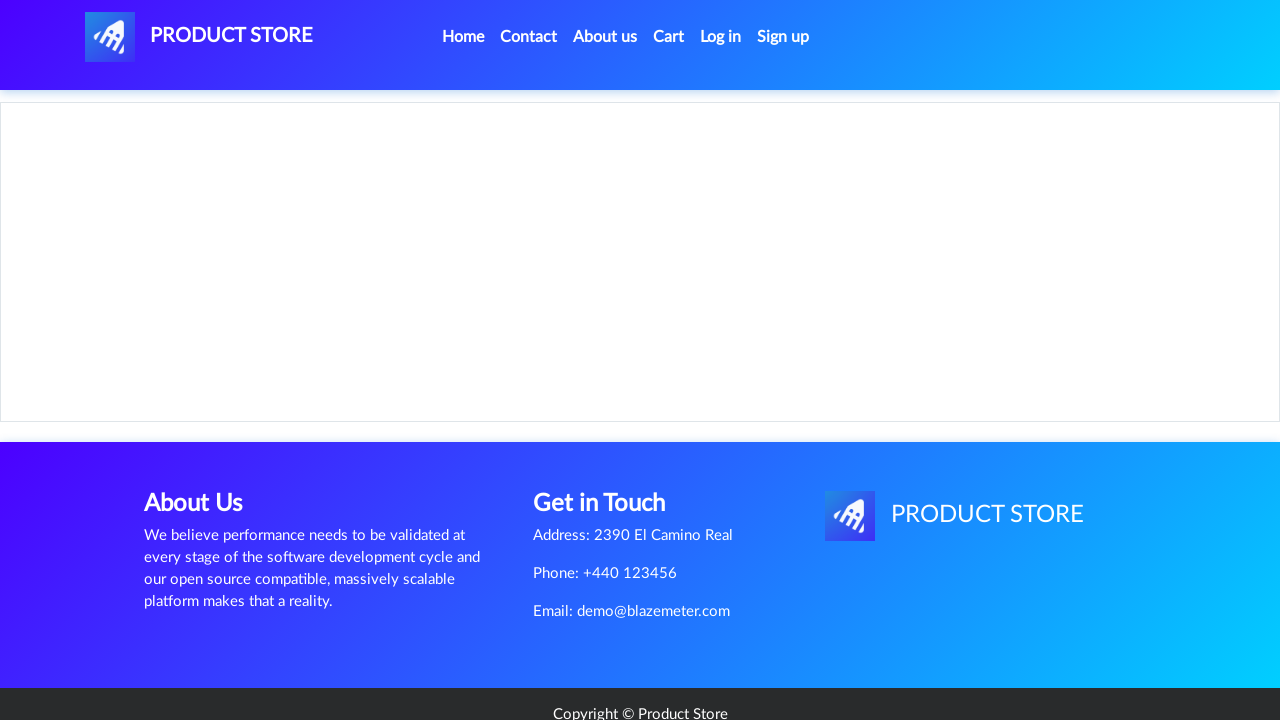

Clicked Add to cart button at (610, 440) on text=Add to cart
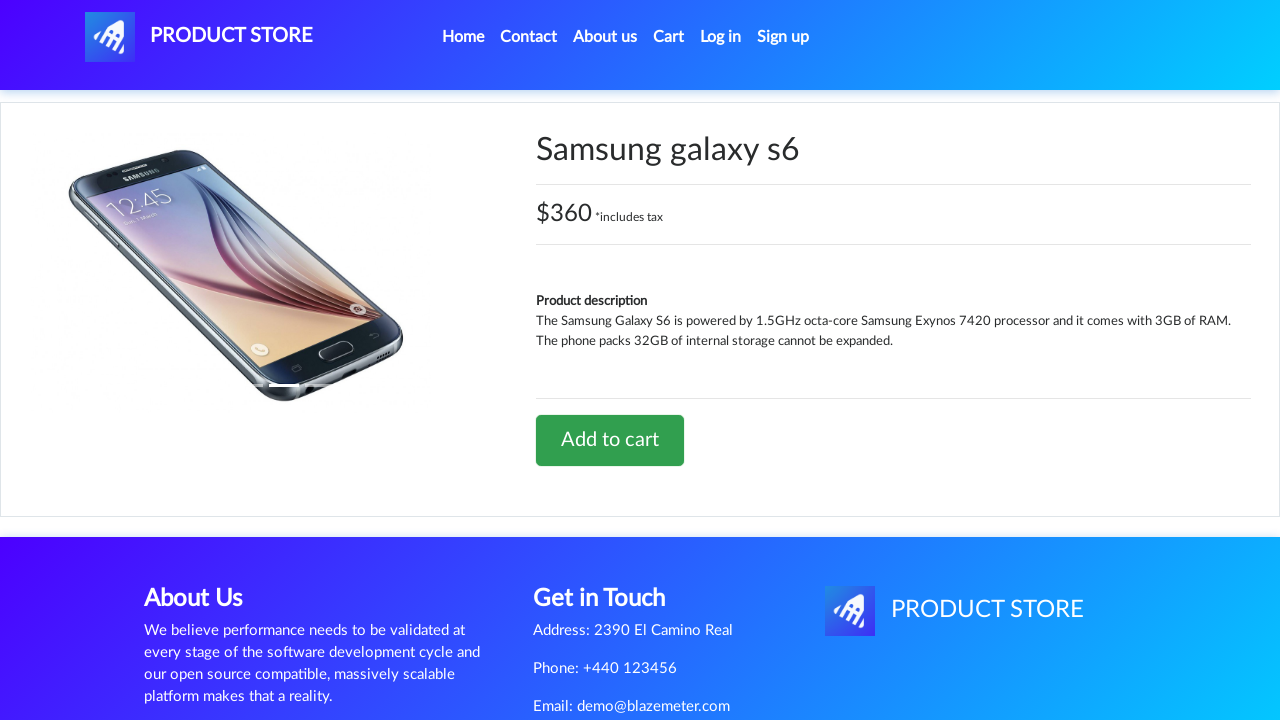

Handled add to cart confirmation alert
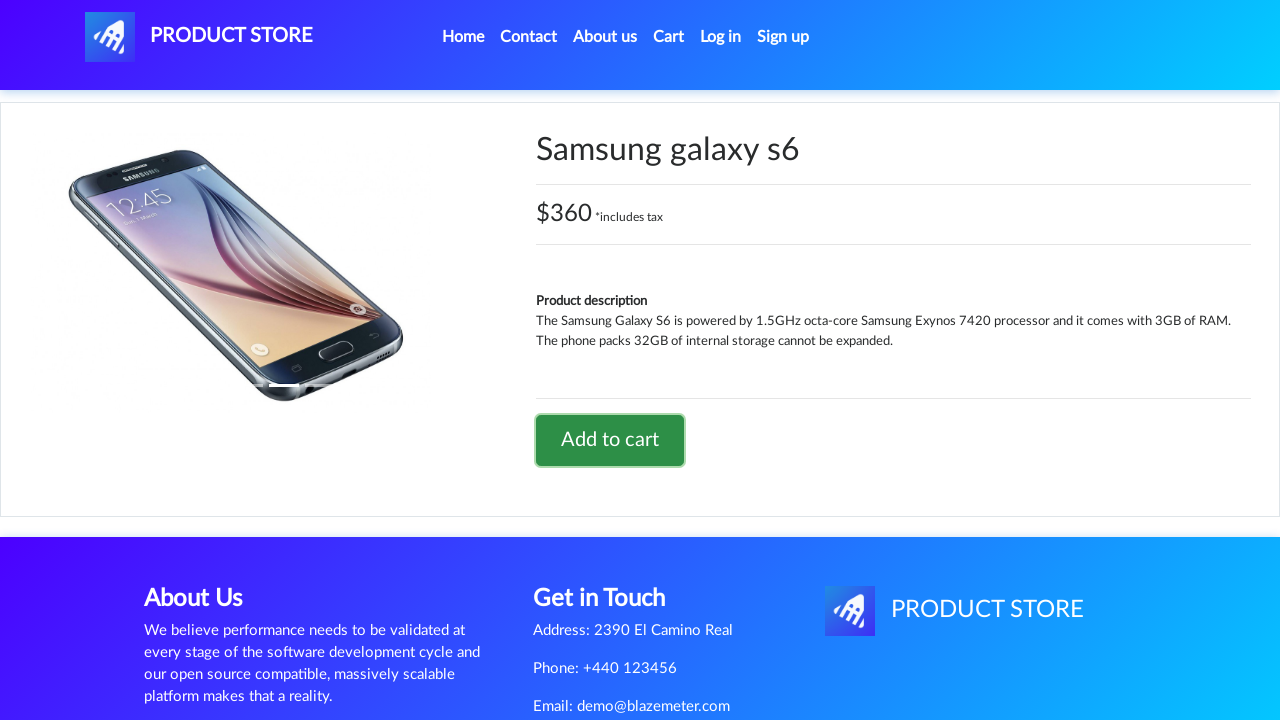

Clicked cart button to view cart at (669, 37) on #cartur
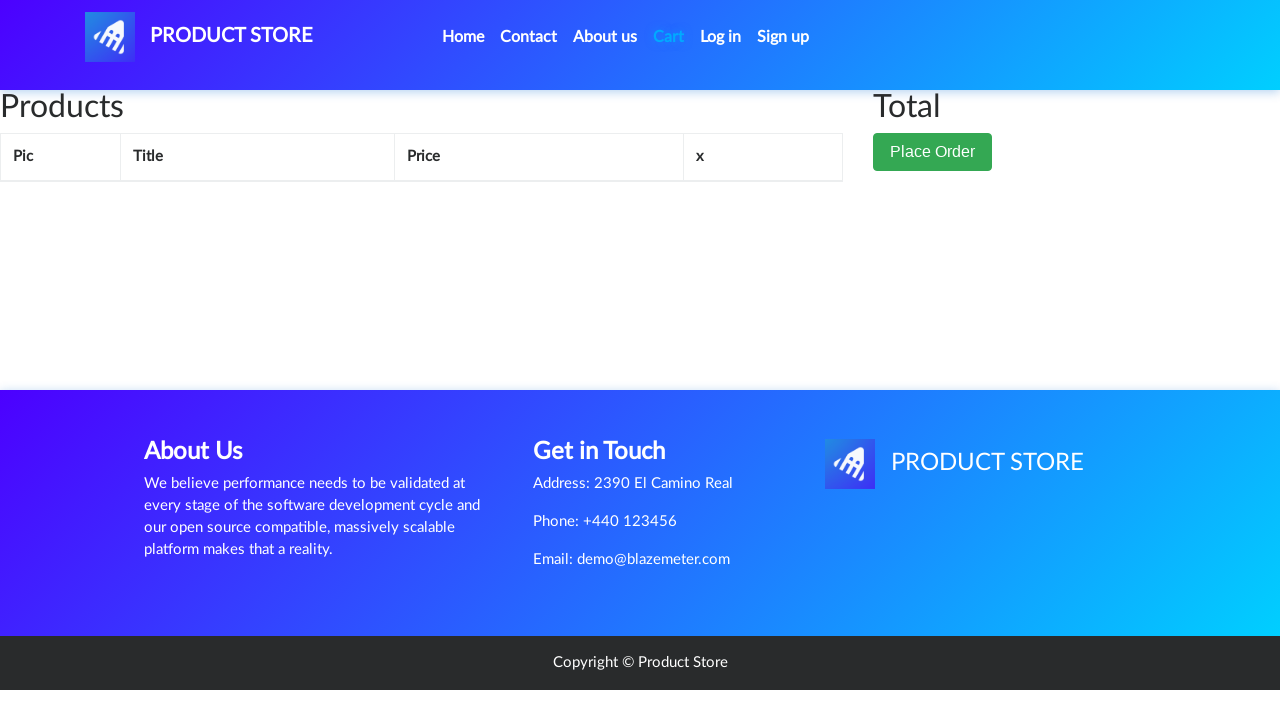

Place Order button loaded in cart
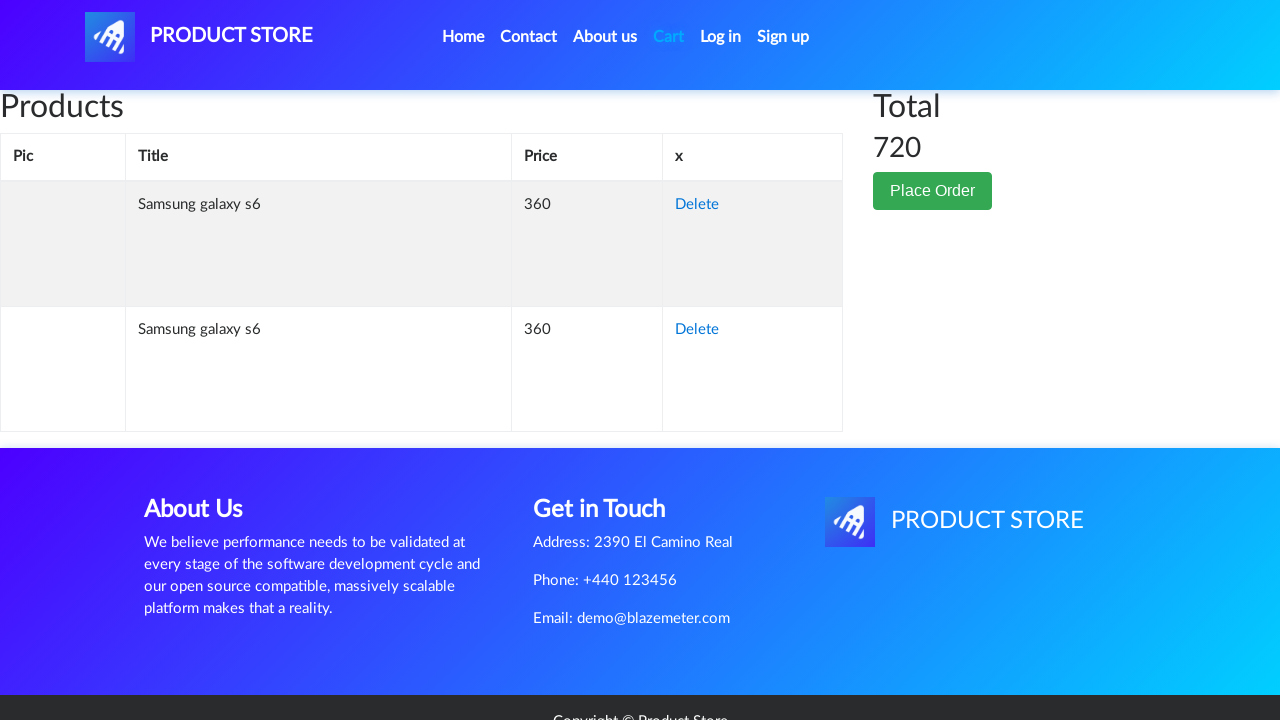

Clicked Place Order button at (933, 191) on button:has-text('Place Order')
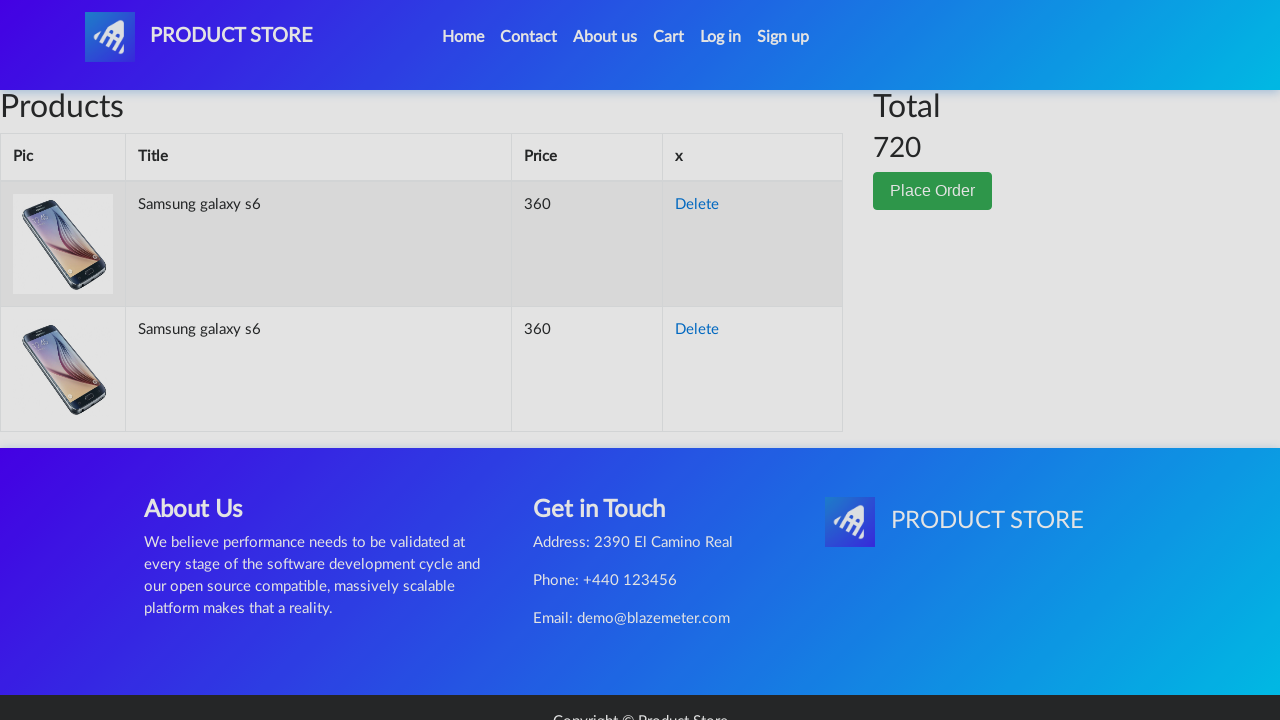

Filled name field with 'Maryam' on #name
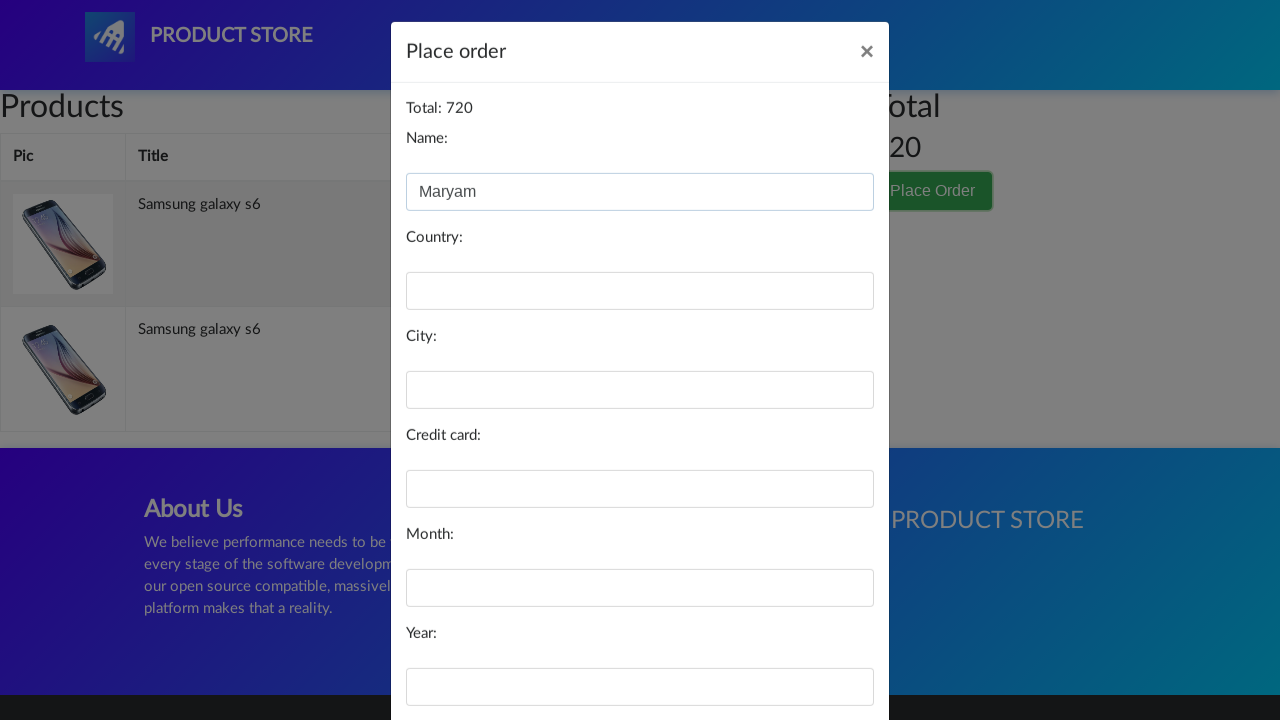

Filled country field with 'Egypt' on #country
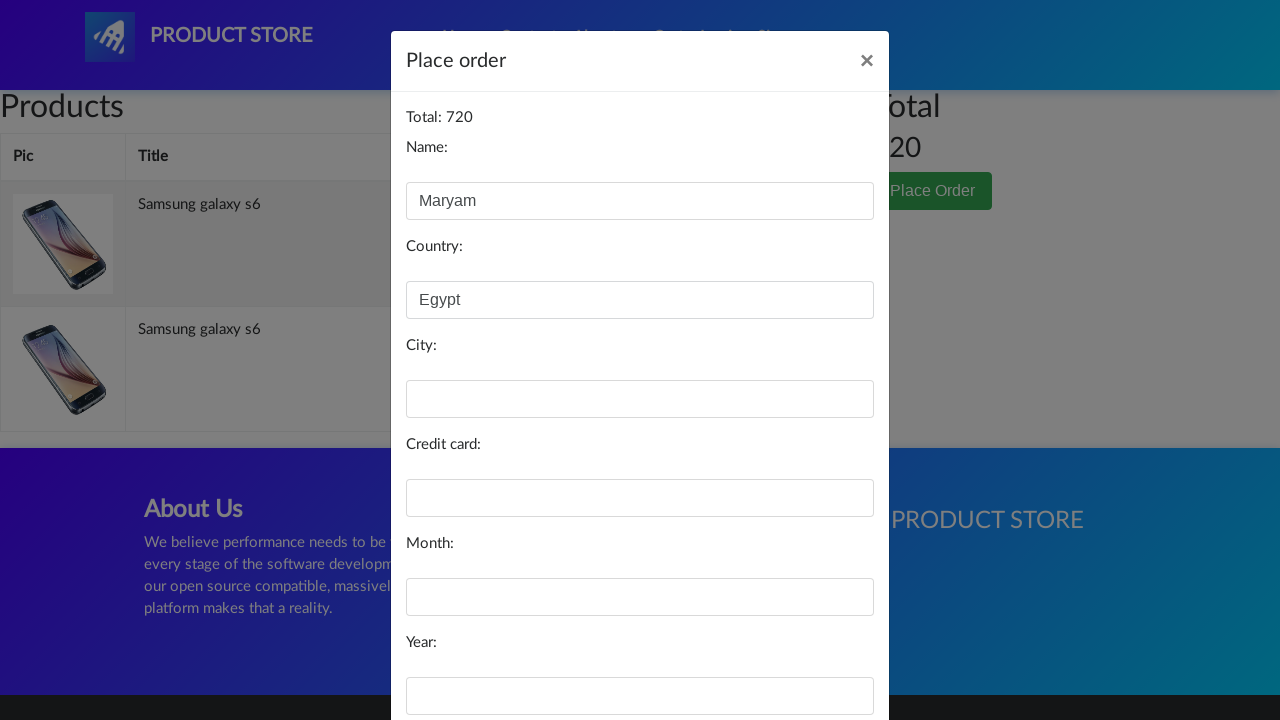

Filled city field with 'Cairo' on #city
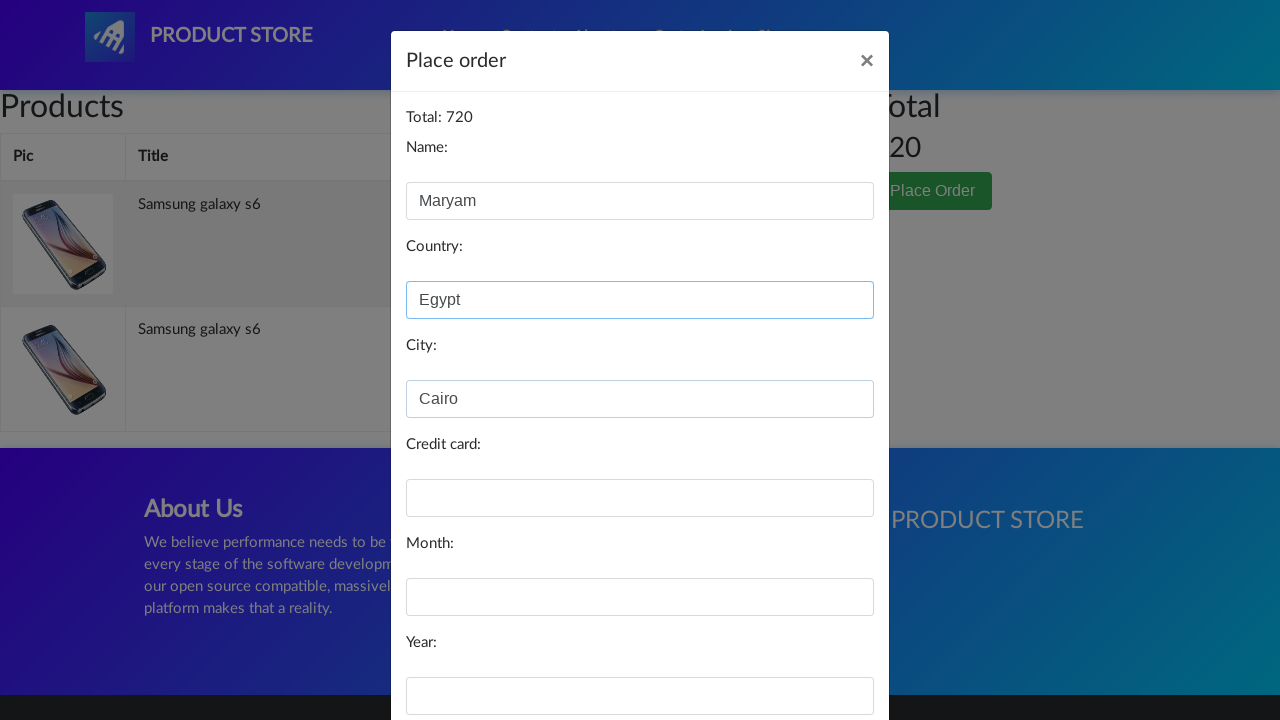

Filled card field with '1234567890123456' on #card
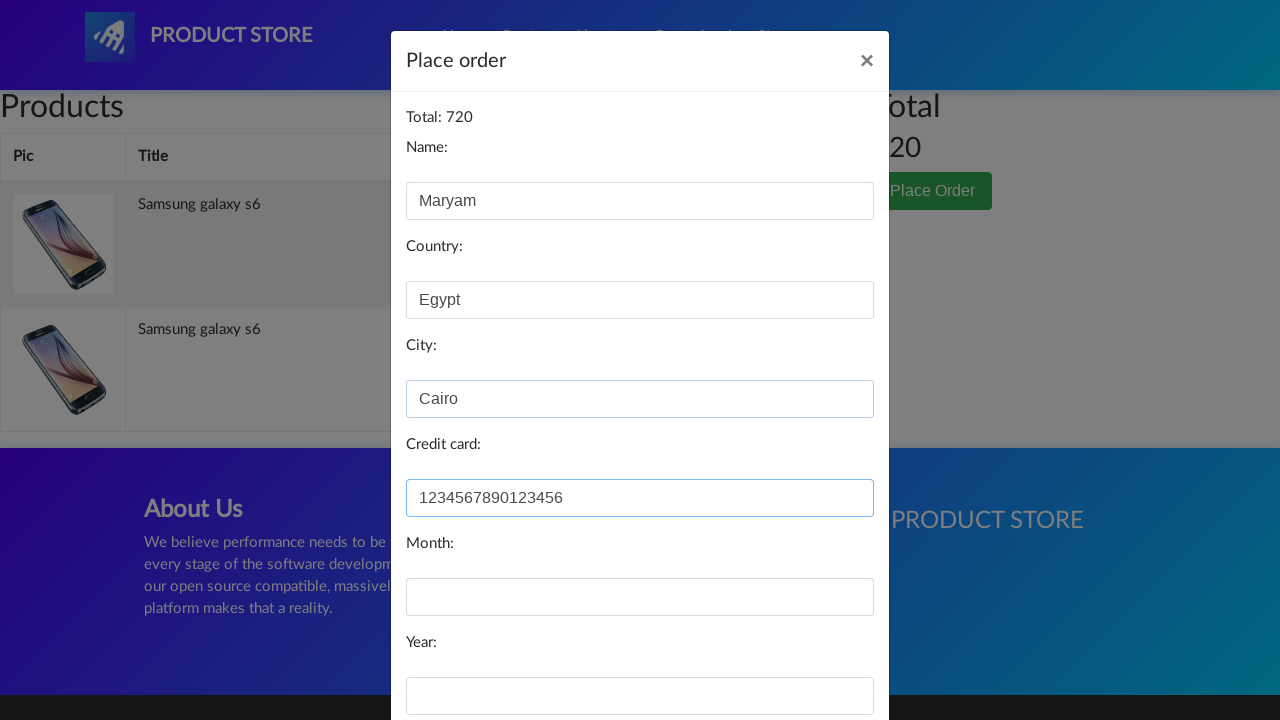

Filled month field with '' on #month
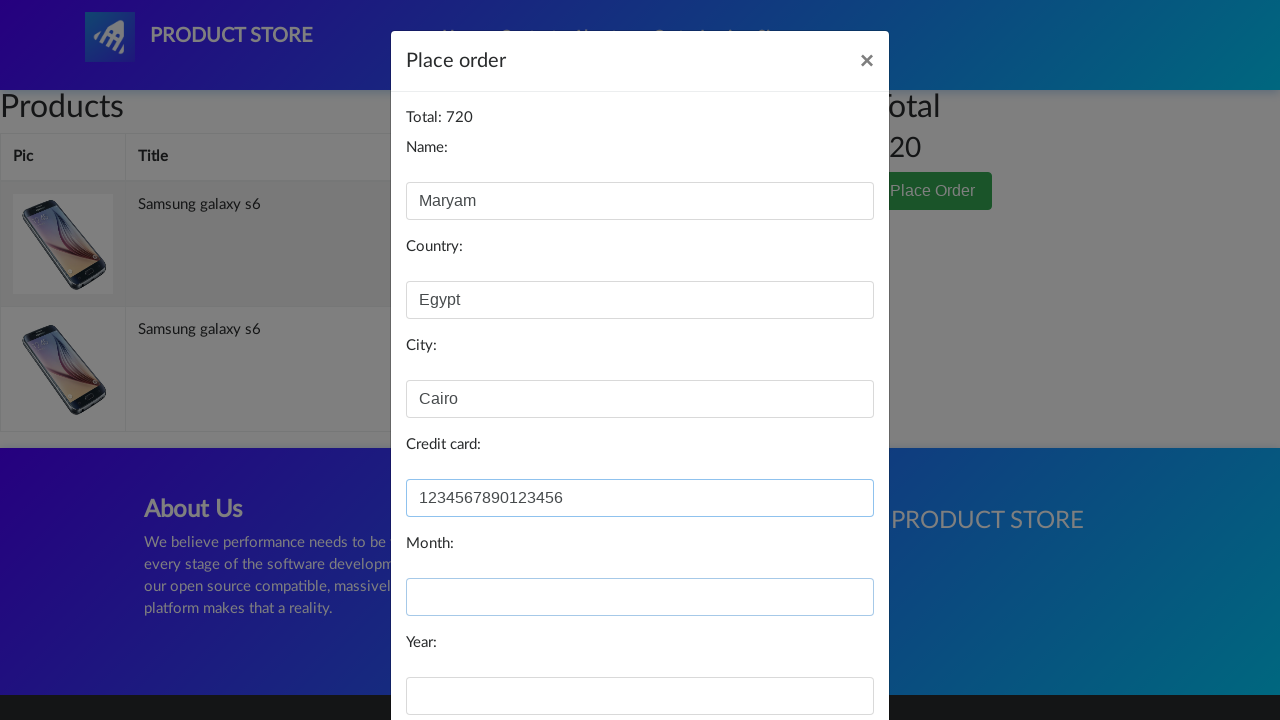

Filled year field with '' on #year
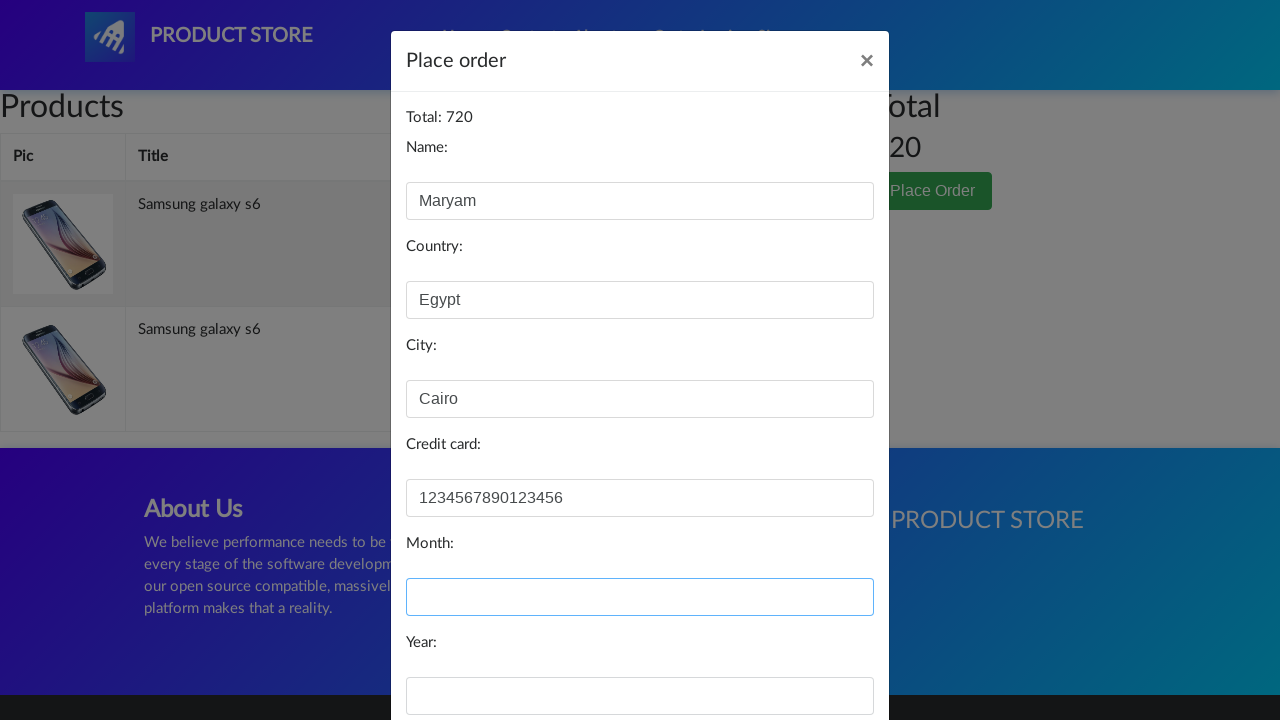

Clicked Purchase button to submit order at (823, 655) on button:has-text('Purchase')
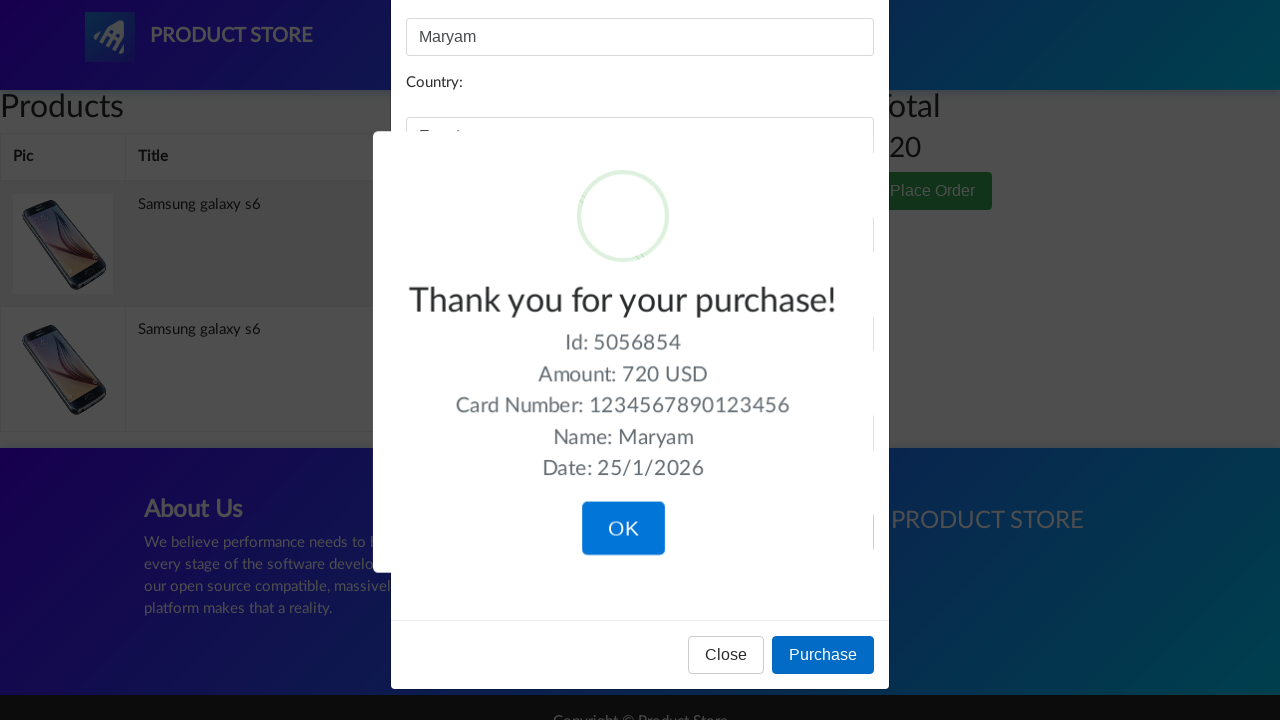

Order confirmation dialog appeared
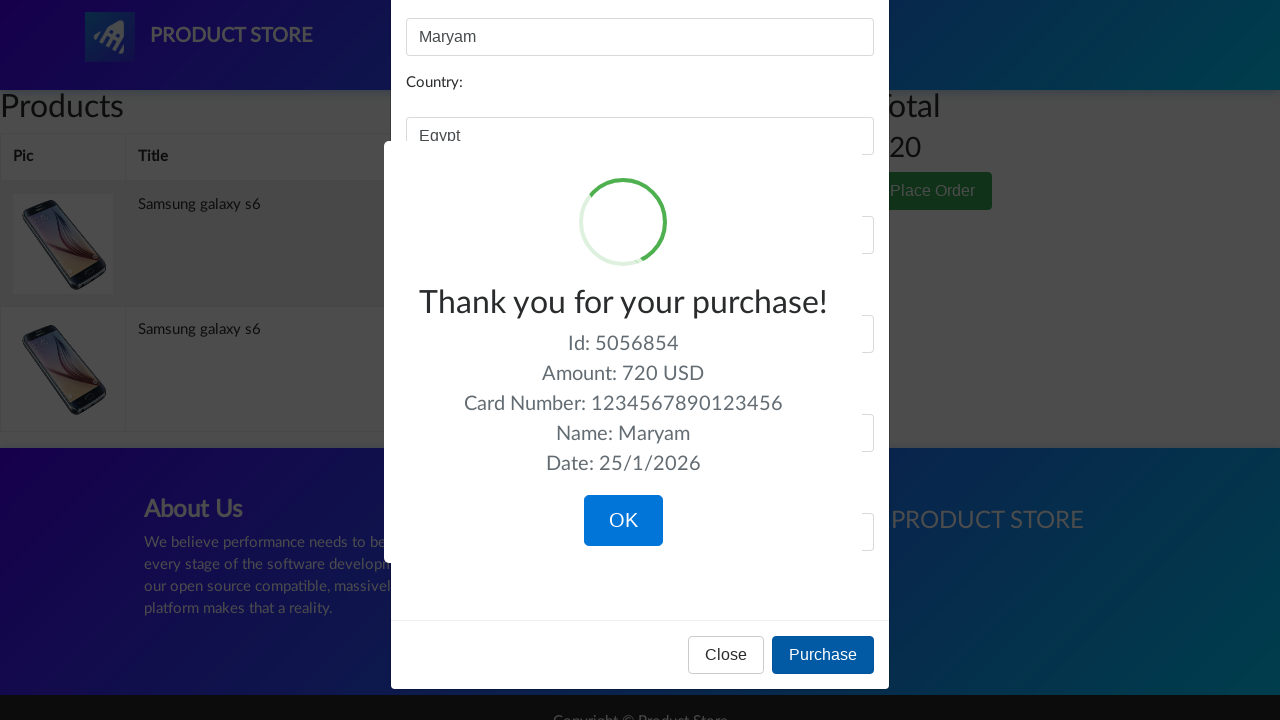

Clicked OK to close confirmation dialog at (623, 521) on button:has-text('OK')
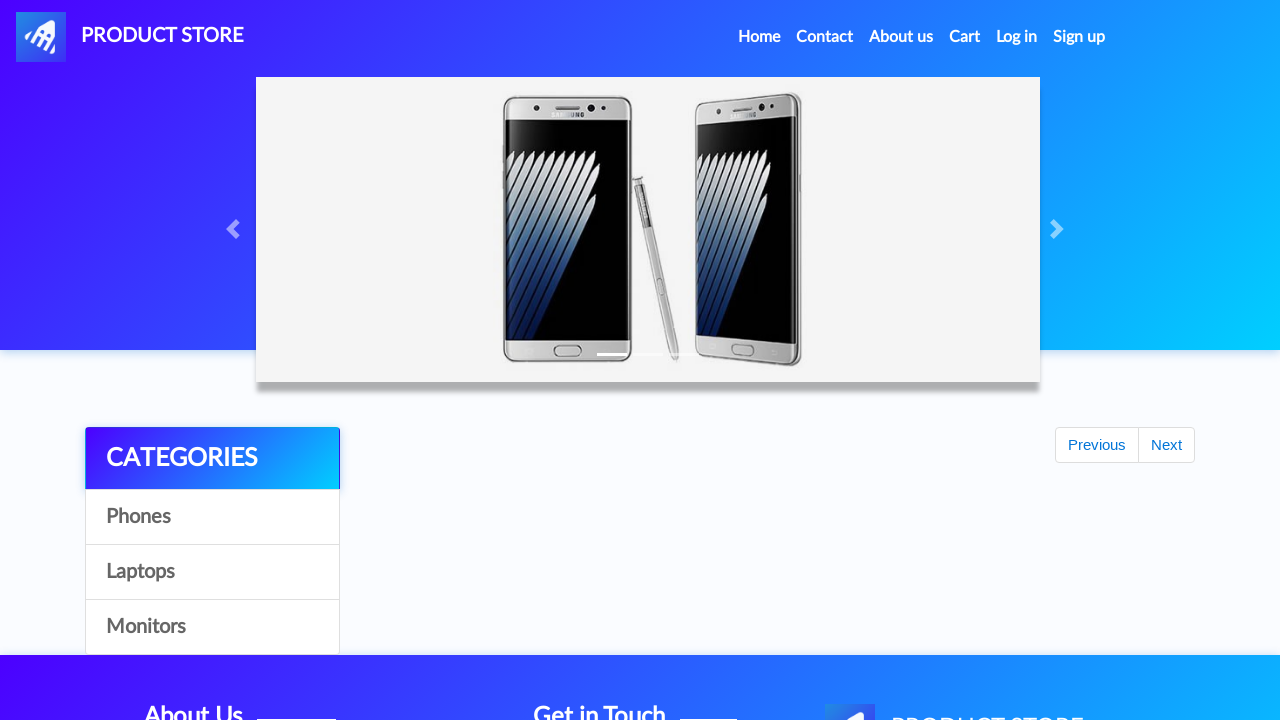

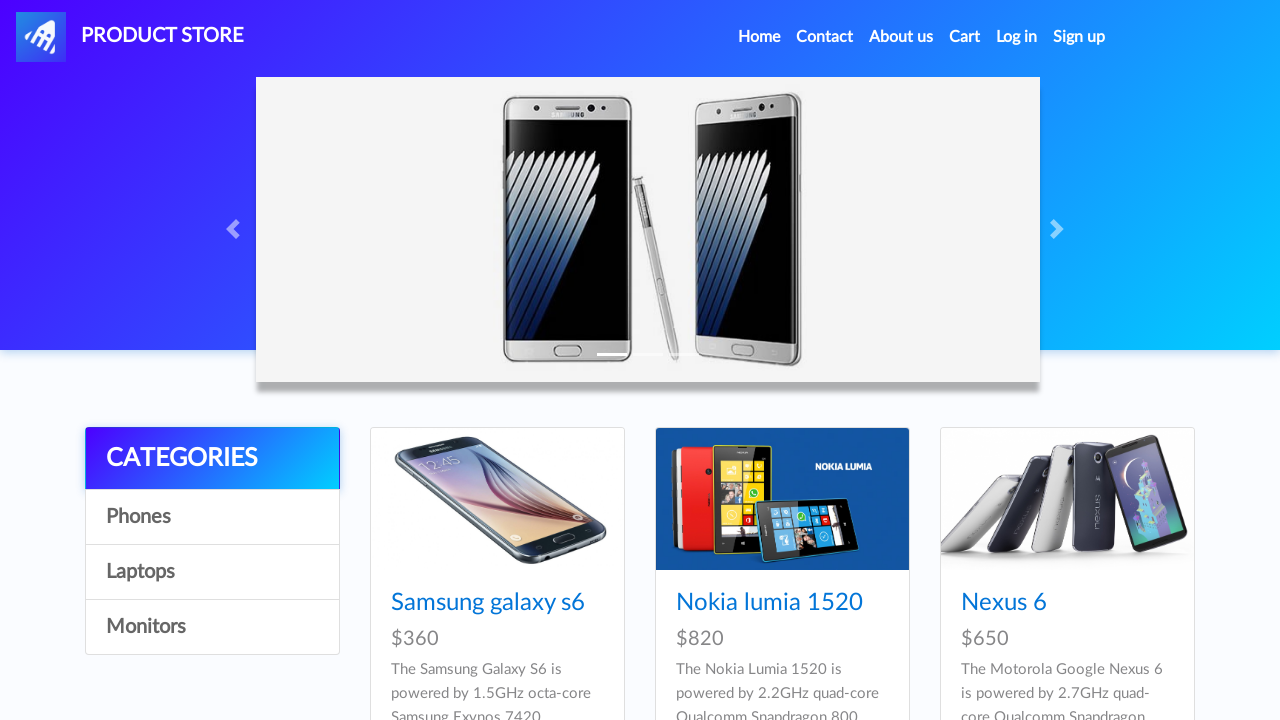